Tests date picker functionality by opening a date picker widget, navigating to a past date (May 2022), and selecting a specific date (10th).

Starting URL: https://jqueryui.com/datepicker/

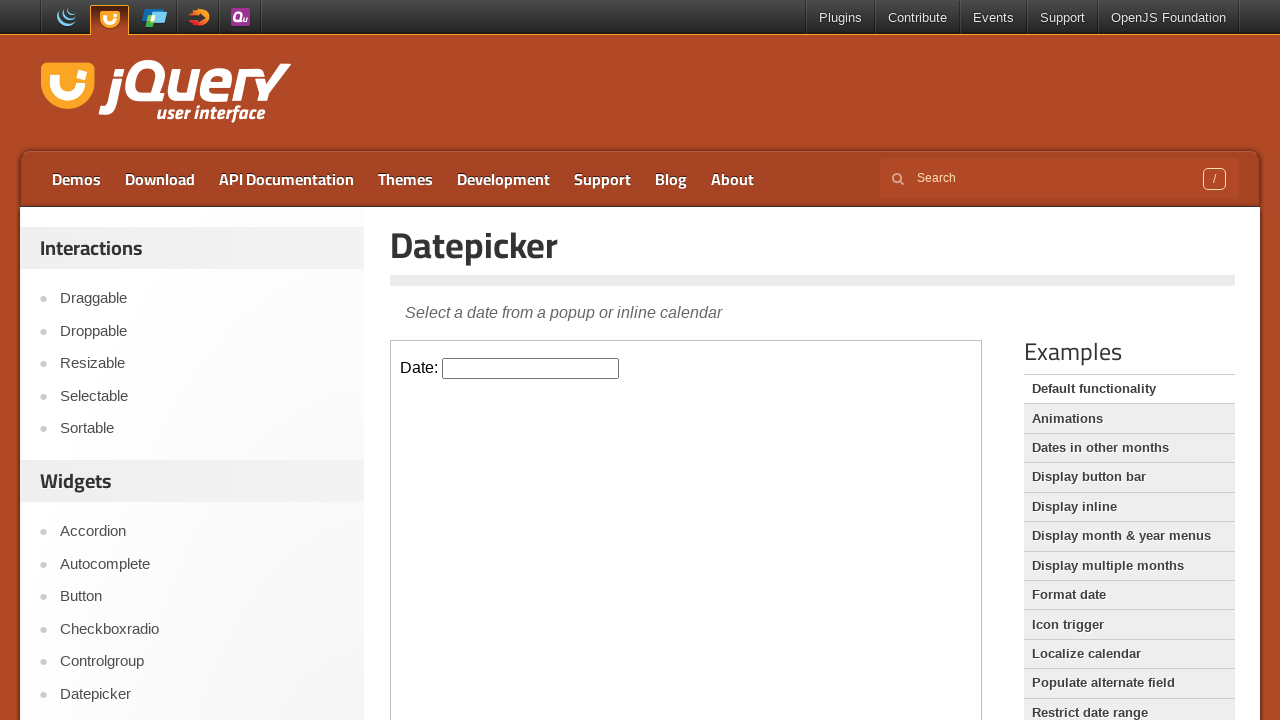

Located iframe containing the date picker
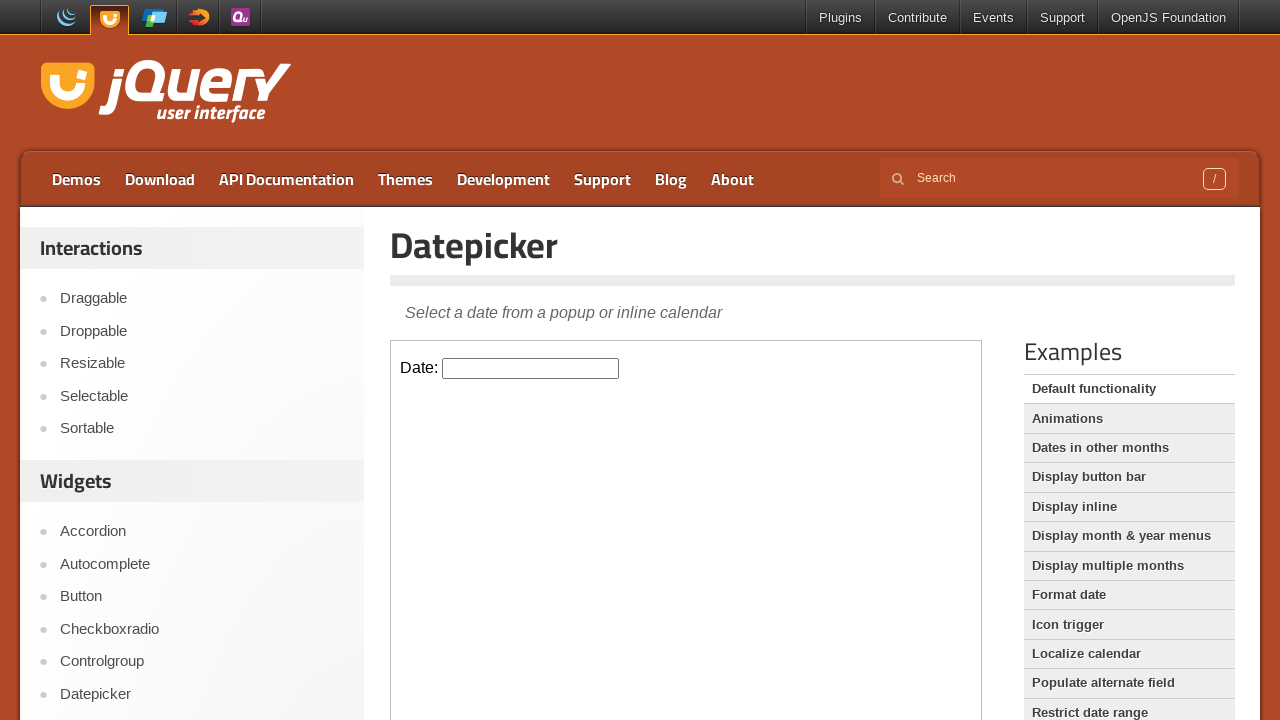

Clicked on date picker input to open calendar widget at (531, 368) on iframe.demo-frame >> internal:control=enter-frame >> #datepicker
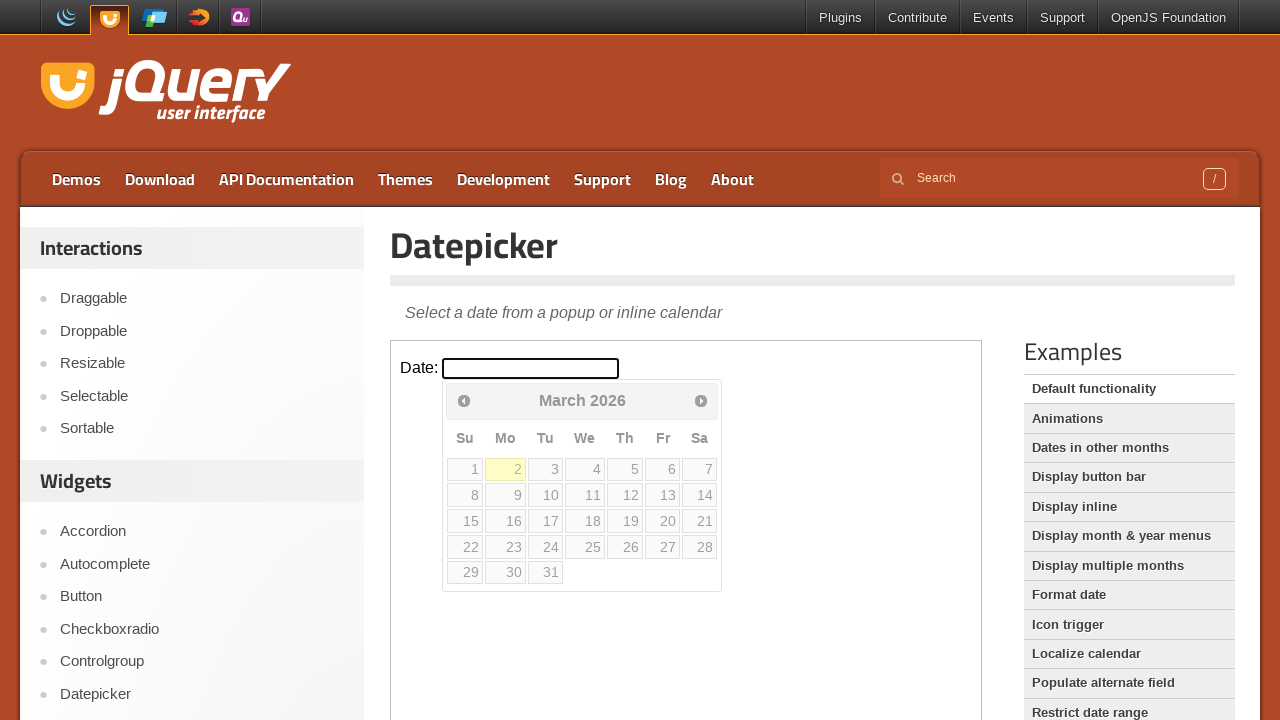

Retrieved current calendar date: March 2026
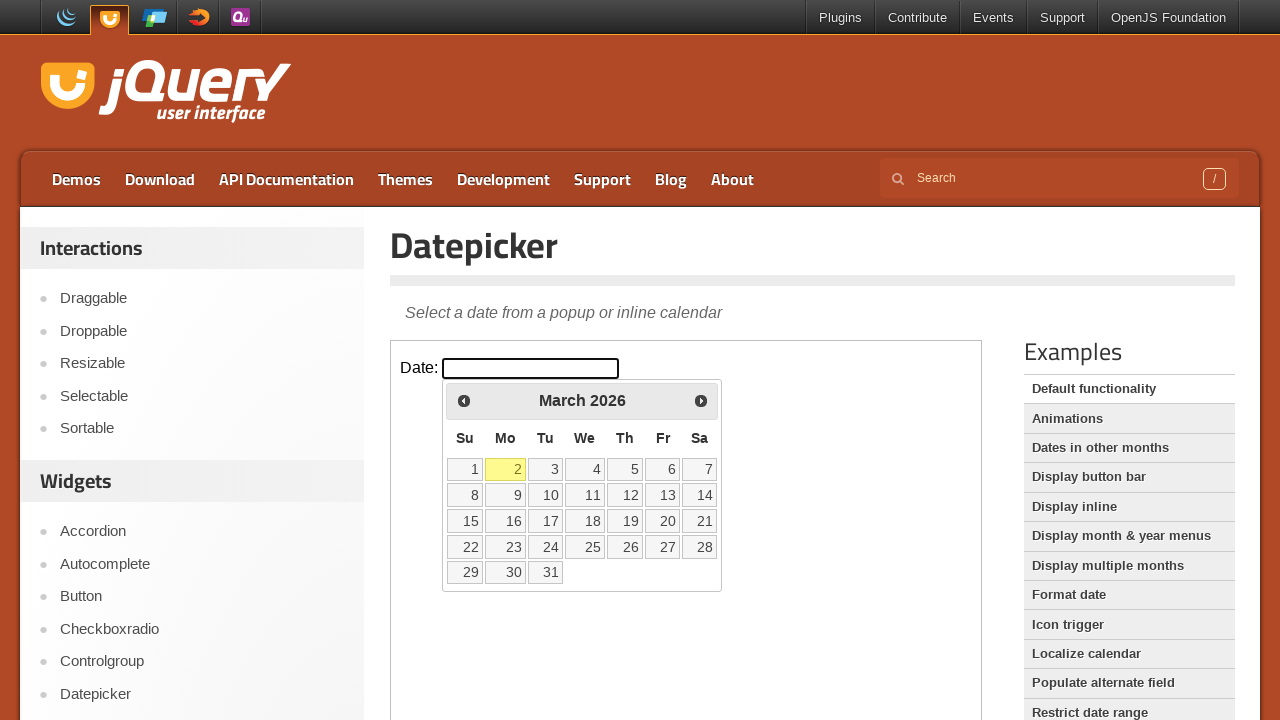

Clicked previous month button to navigate backwards at (464, 400) on iframe.demo-frame >> internal:control=enter-frame >> span.ui-icon-circle-triangl
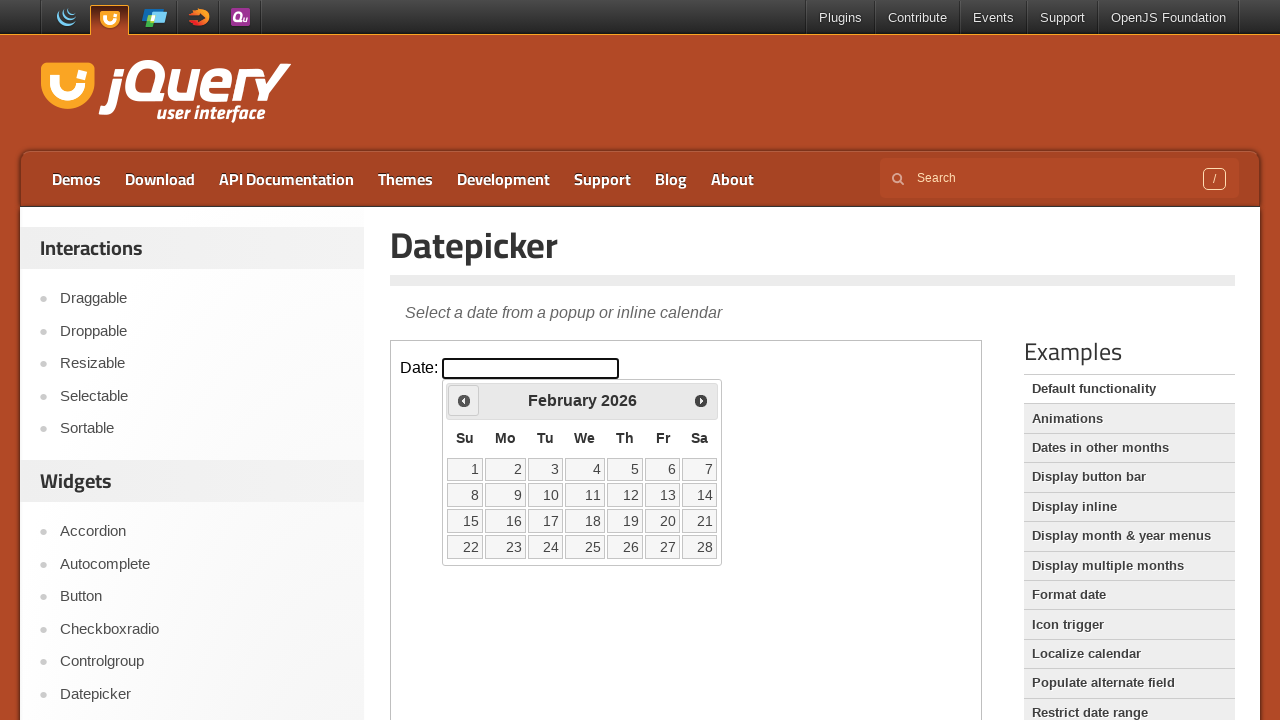

Waited for calendar to update after navigation
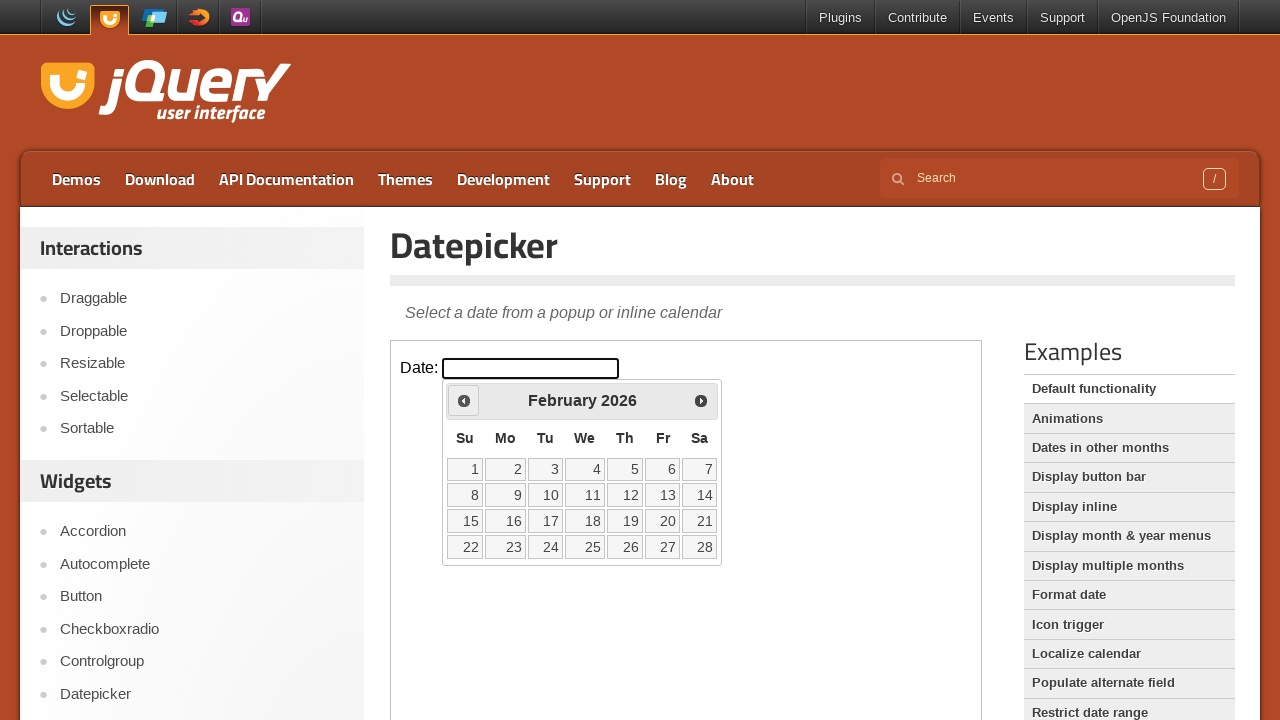

Retrieved current calendar date: February 2026
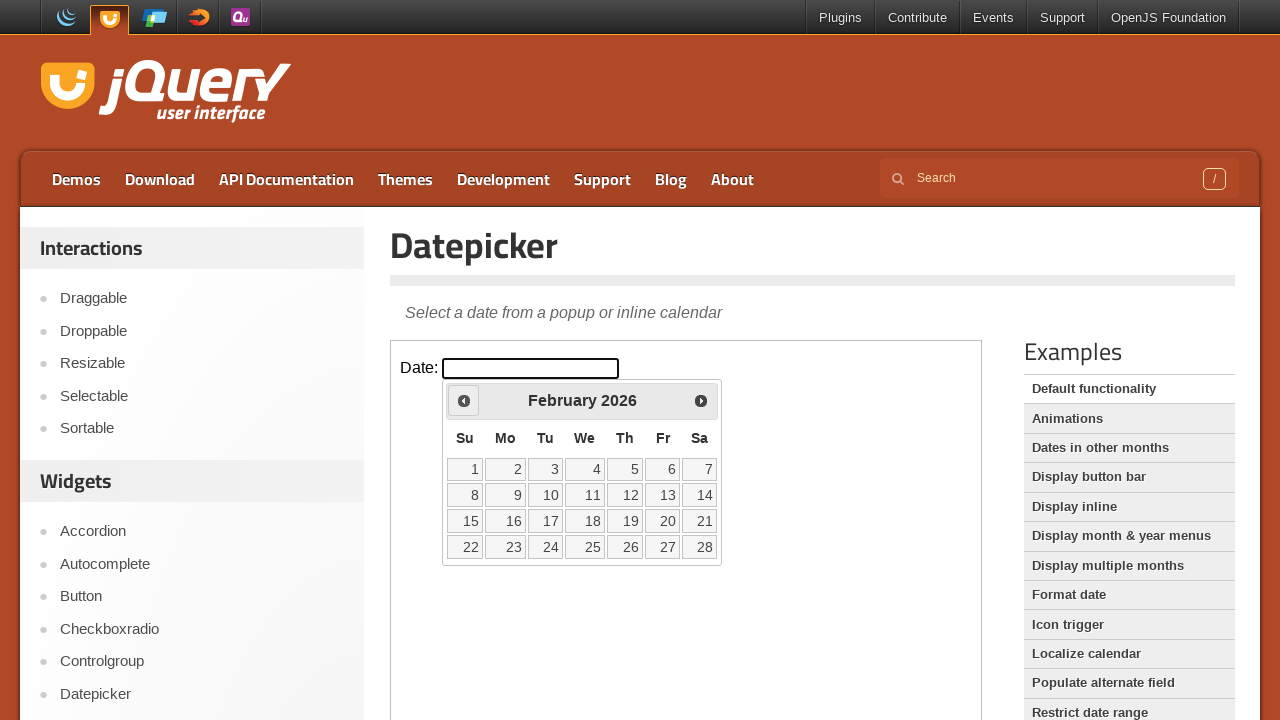

Clicked previous month button to navigate backwards at (464, 400) on iframe.demo-frame >> internal:control=enter-frame >> span.ui-icon-circle-triangl
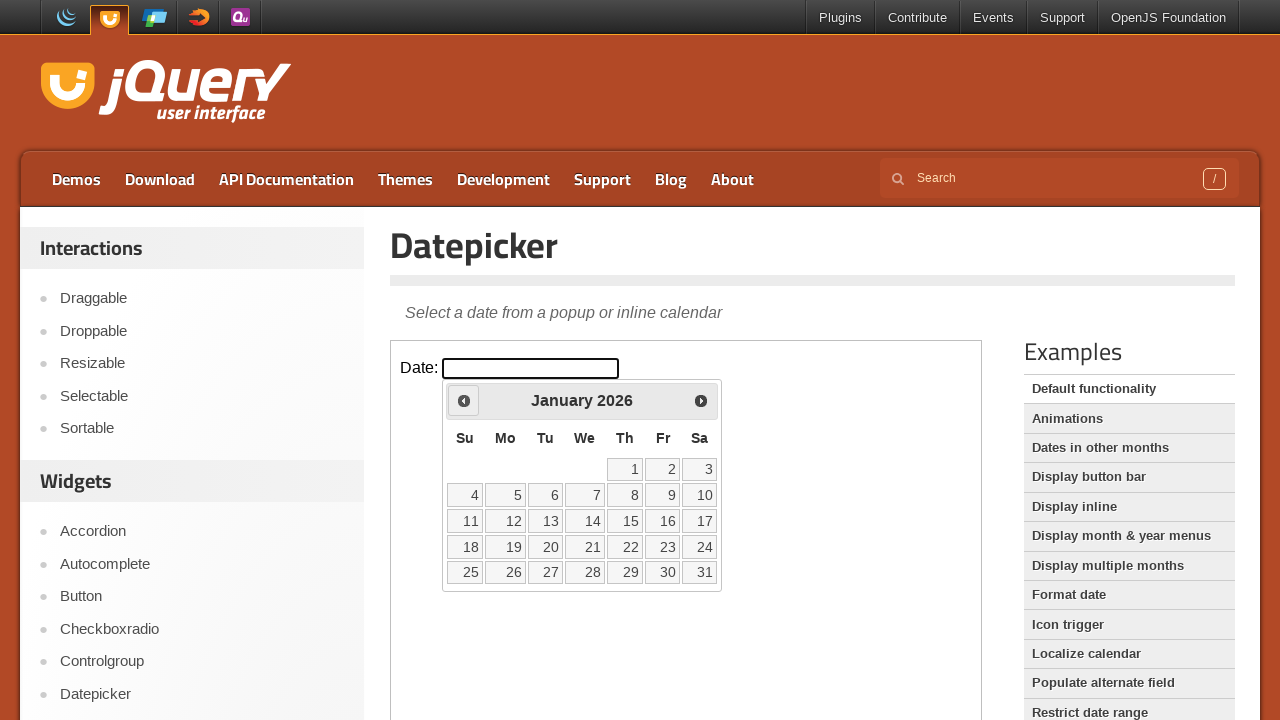

Waited for calendar to update after navigation
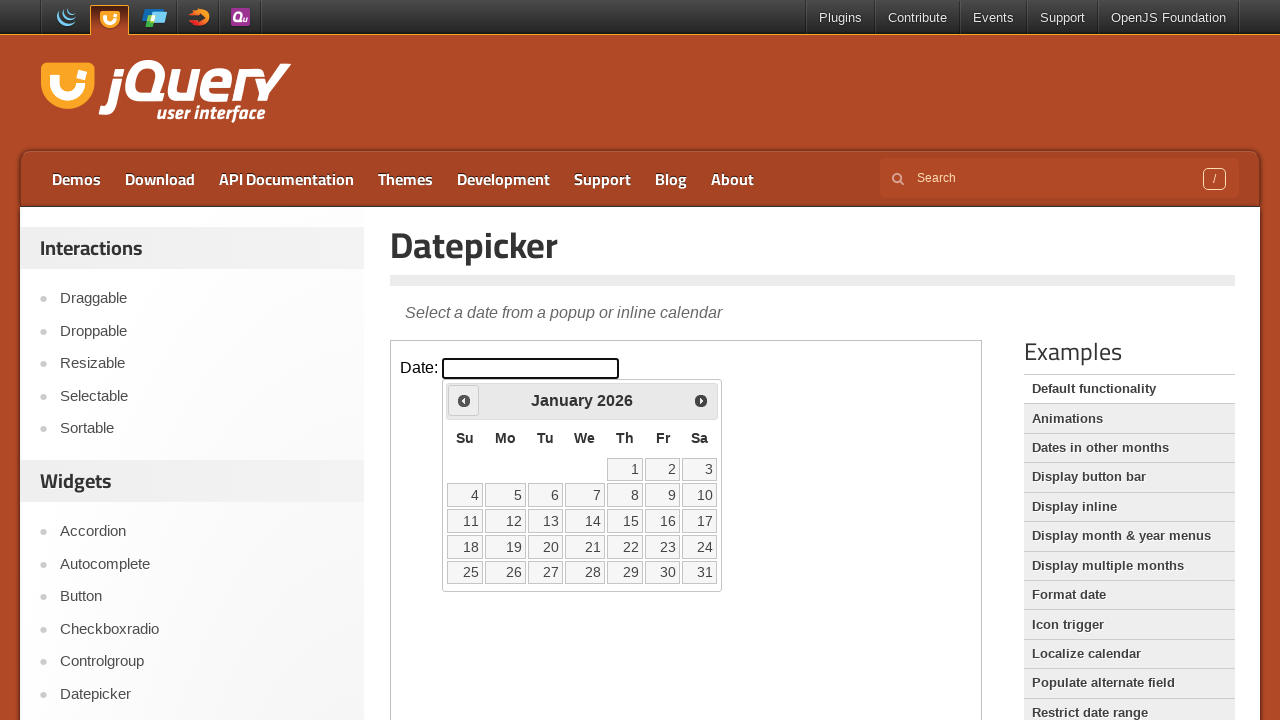

Retrieved current calendar date: January 2026
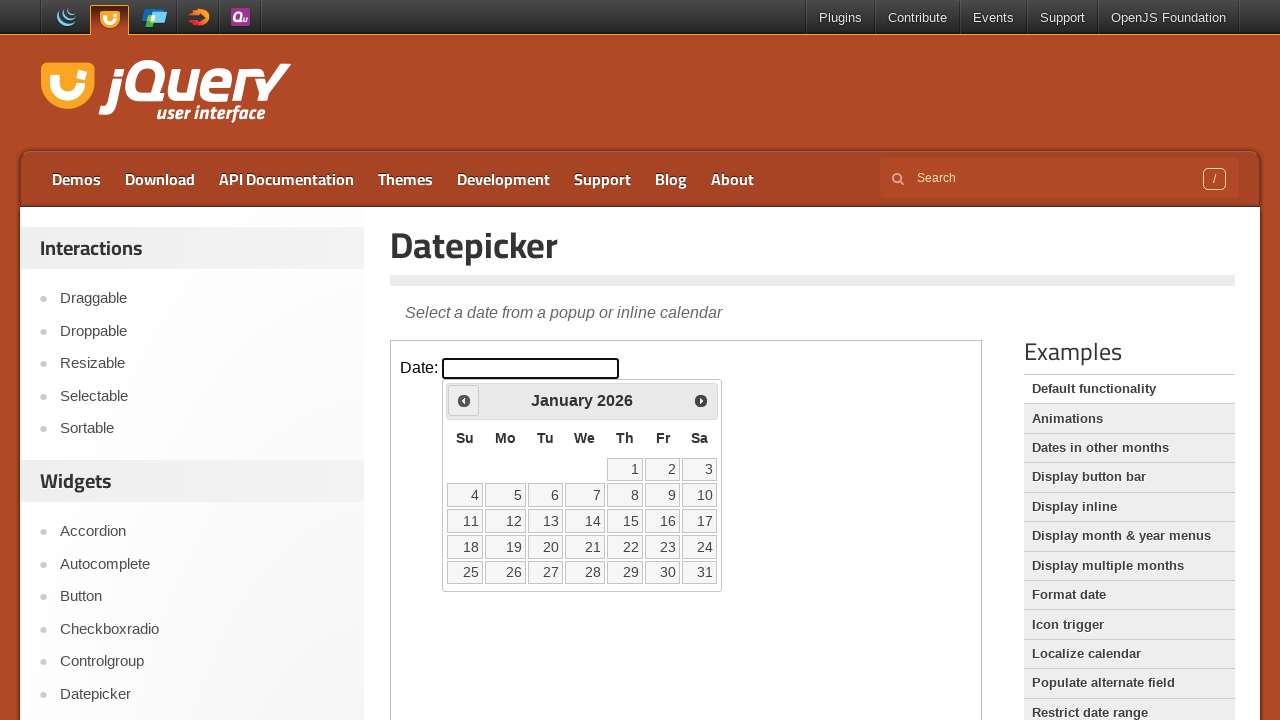

Clicked previous month button to navigate backwards at (464, 400) on iframe.demo-frame >> internal:control=enter-frame >> span.ui-icon-circle-triangl
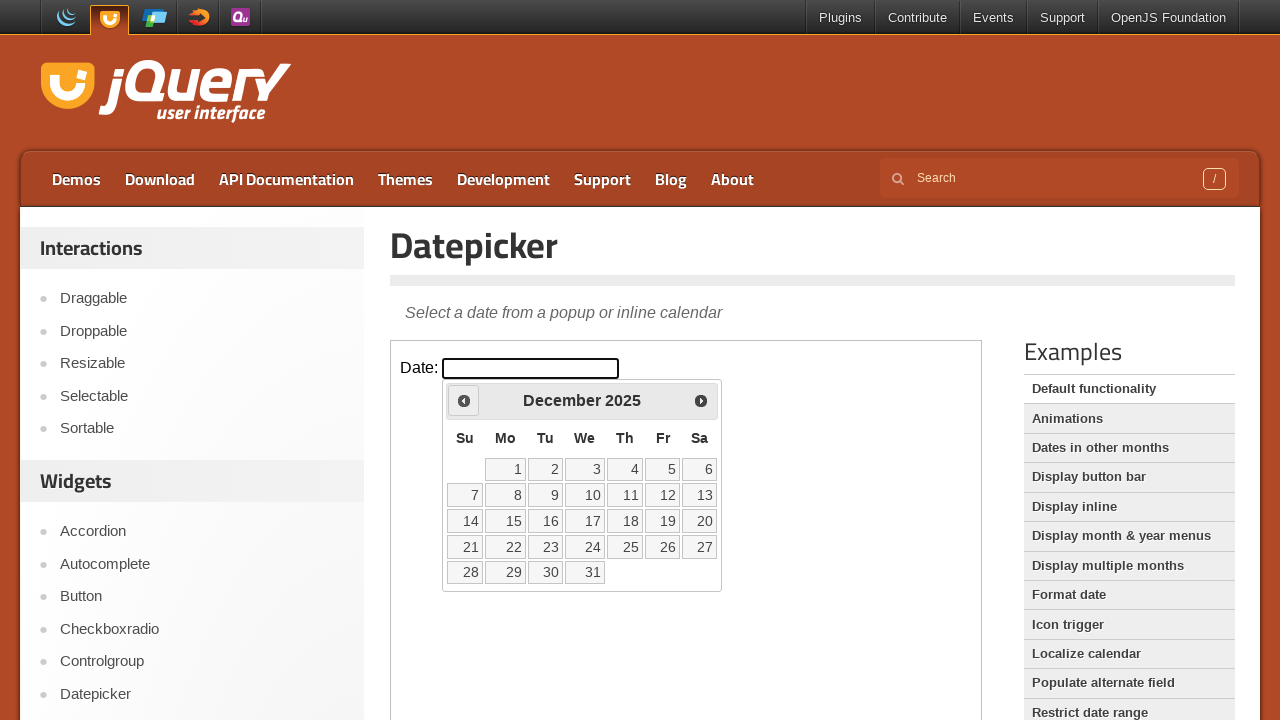

Waited for calendar to update after navigation
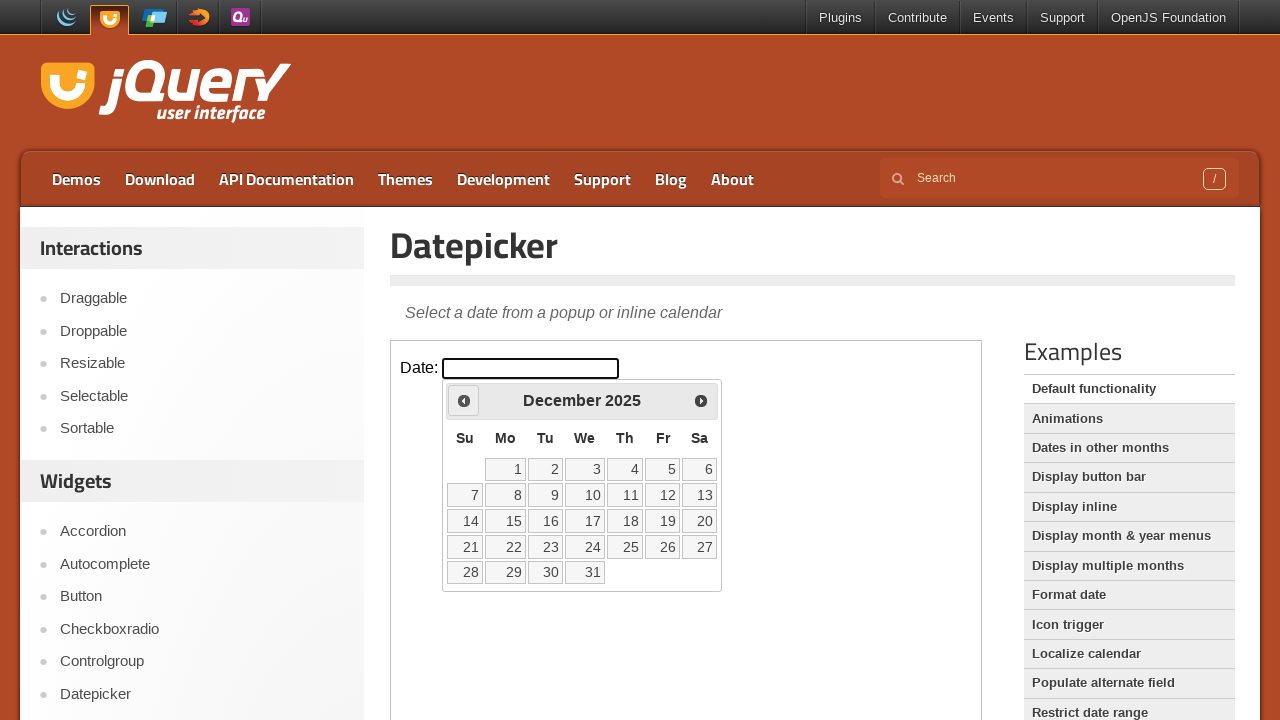

Retrieved current calendar date: December 2025
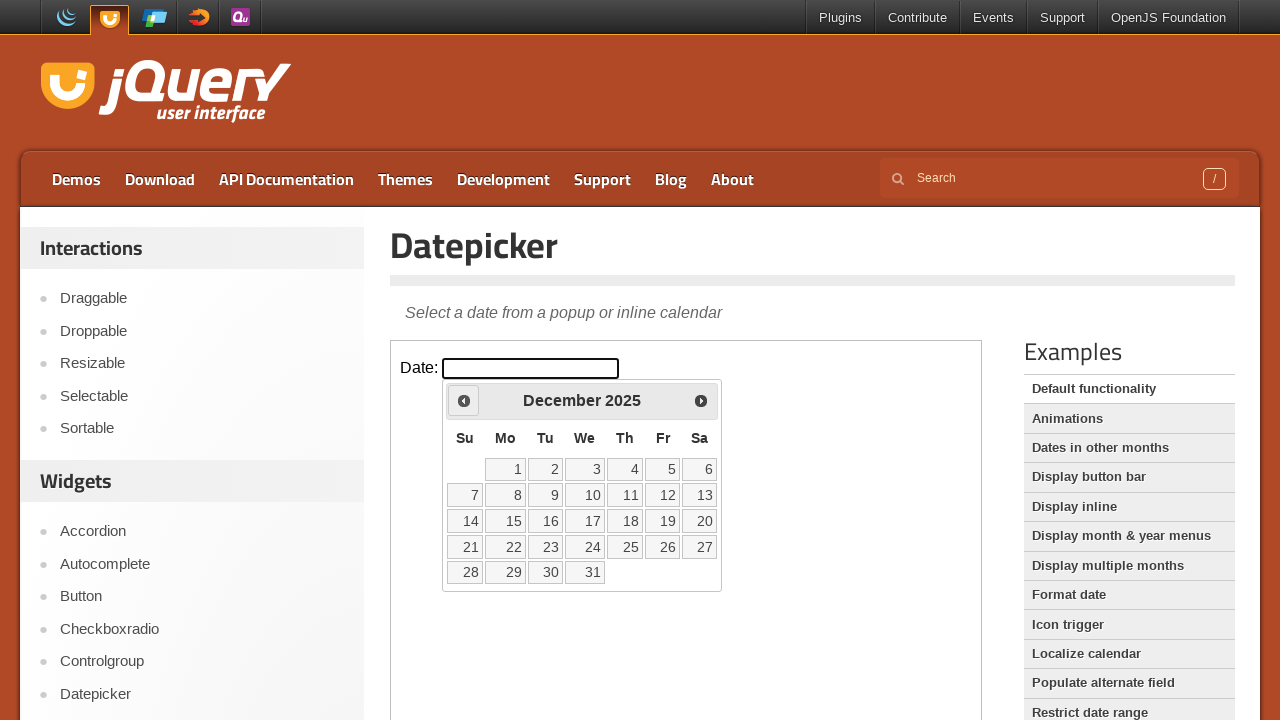

Clicked previous month button to navigate backwards at (464, 400) on iframe.demo-frame >> internal:control=enter-frame >> span.ui-icon-circle-triangl
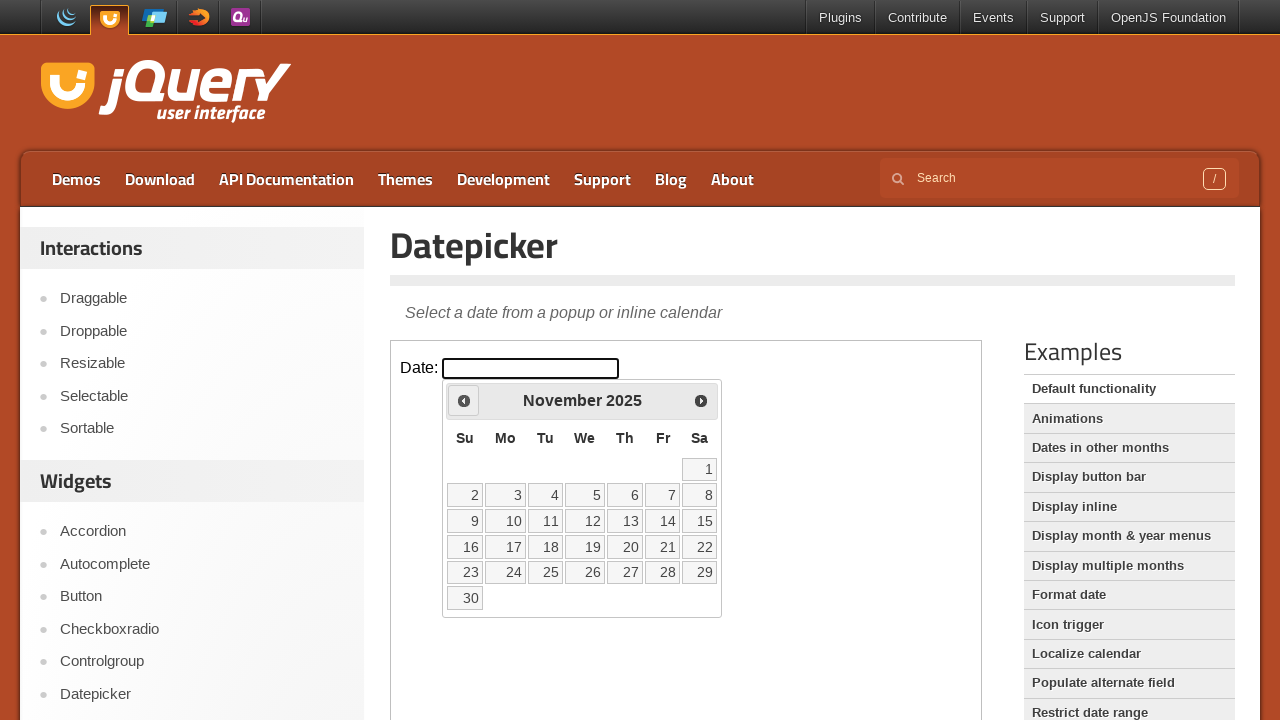

Waited for calendar to update after navigation
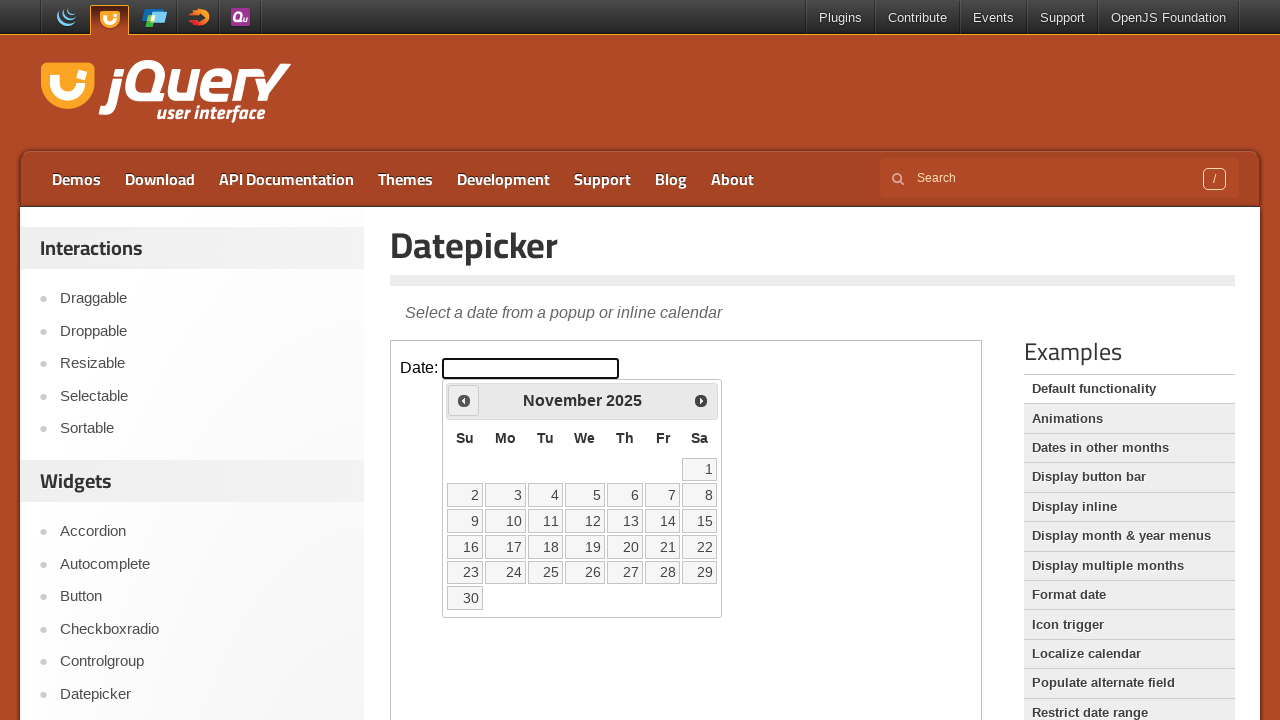

Retrieved current calendar date: November 2025
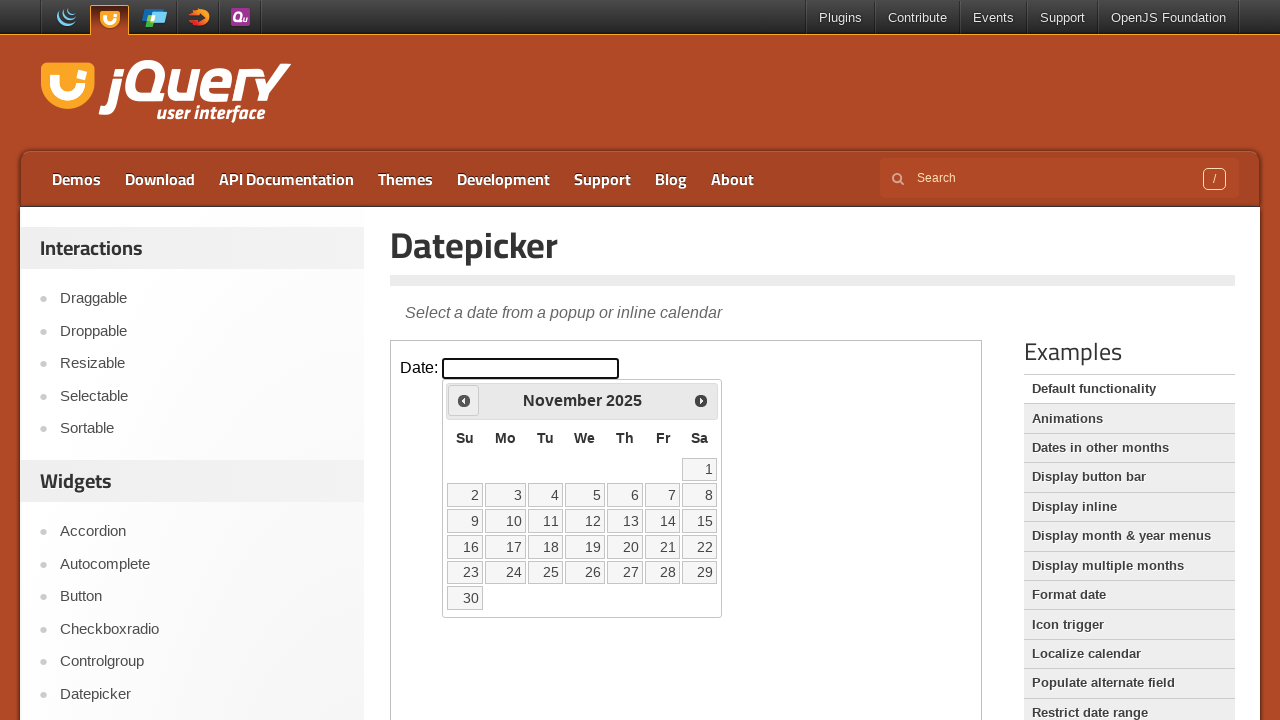

Clicked previous month button to navigate backwards at (464, 400) on iframe.demo-frame >> internal:control=enter-frame >> span.ui-icon-circle-triangl
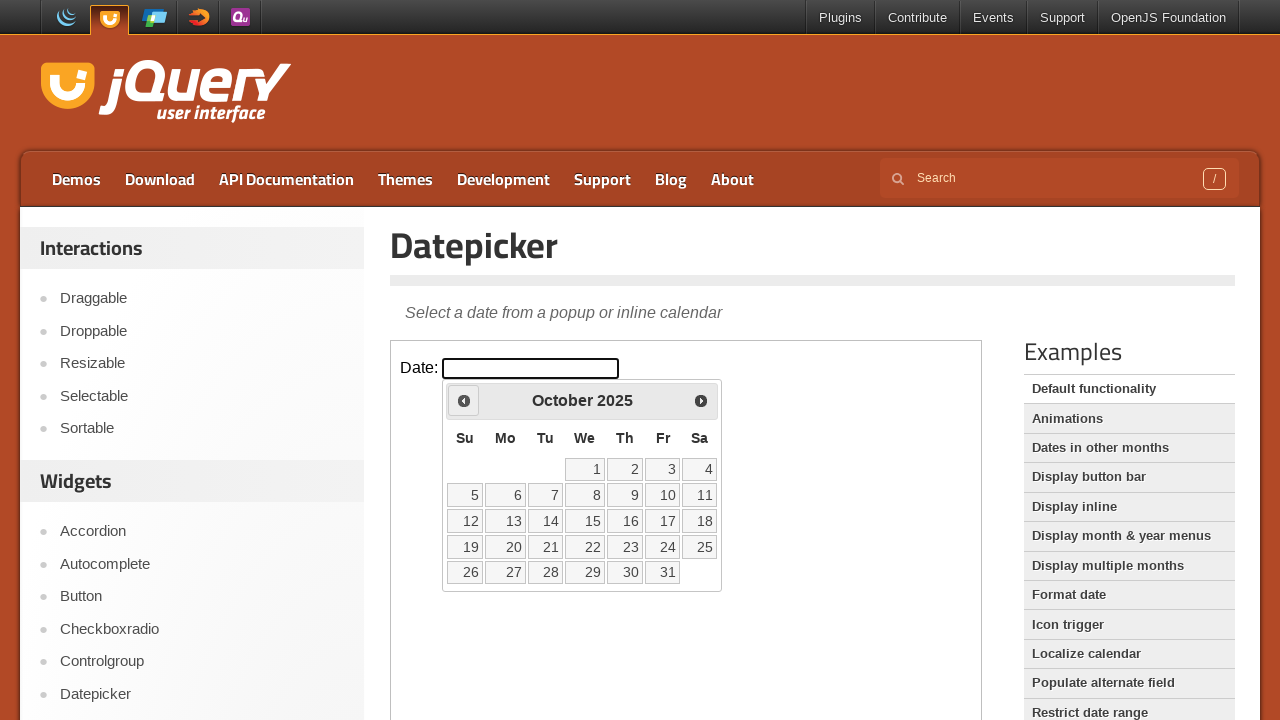

Waited for calendar to update after navigation
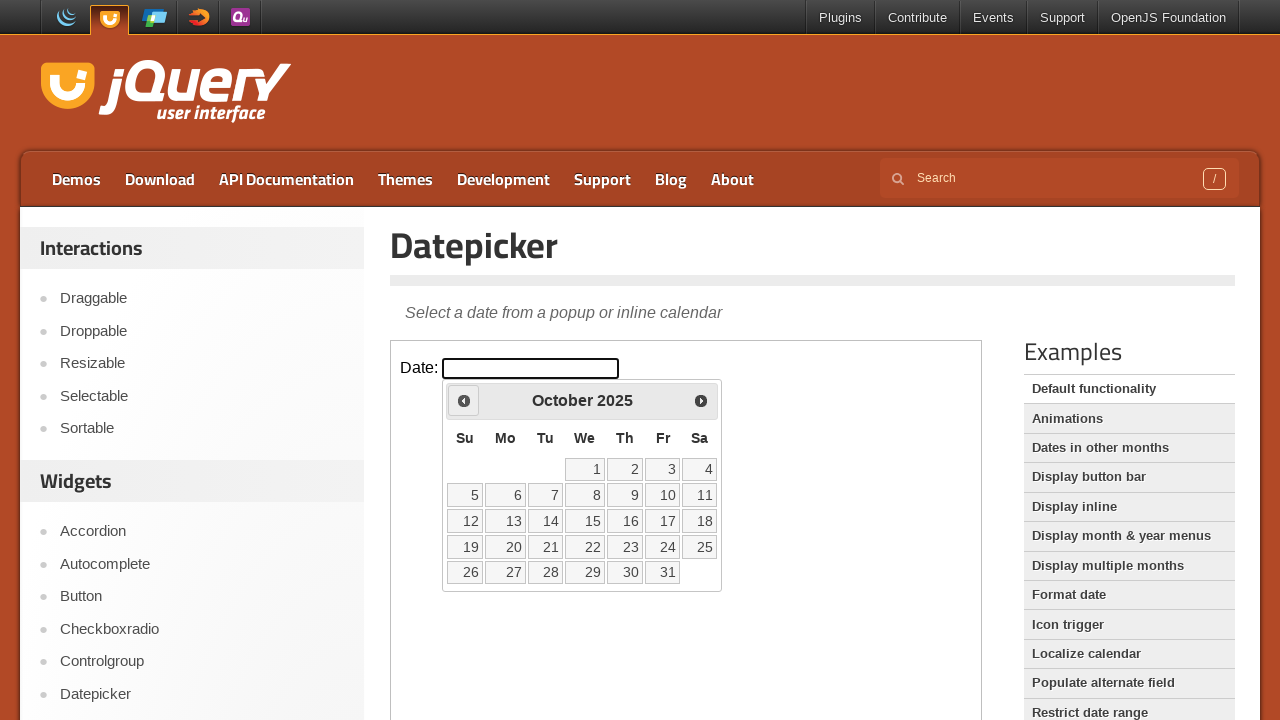

Retrieved current calendar date: October 2025
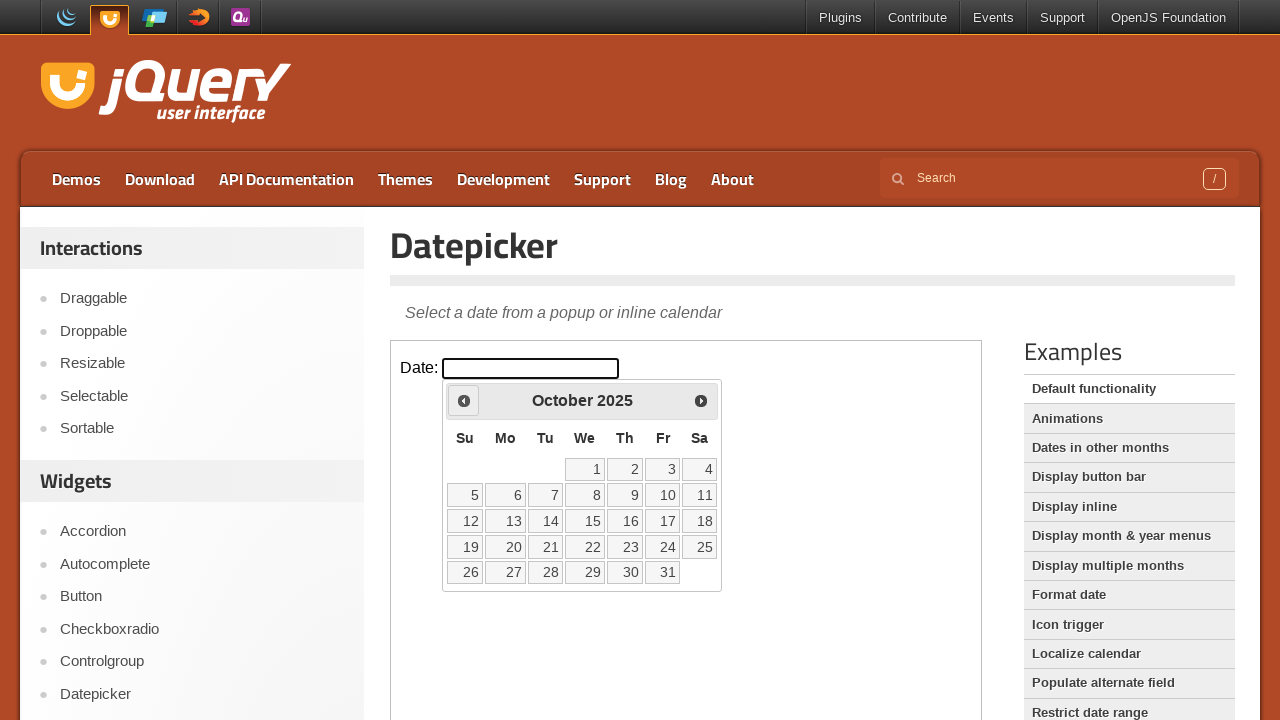

Clicked previous month button to navigate backwards at (464, 400) on iframe.demo-frame >> internal:control=enter-frame >> span.ui-icon-circle-triangl
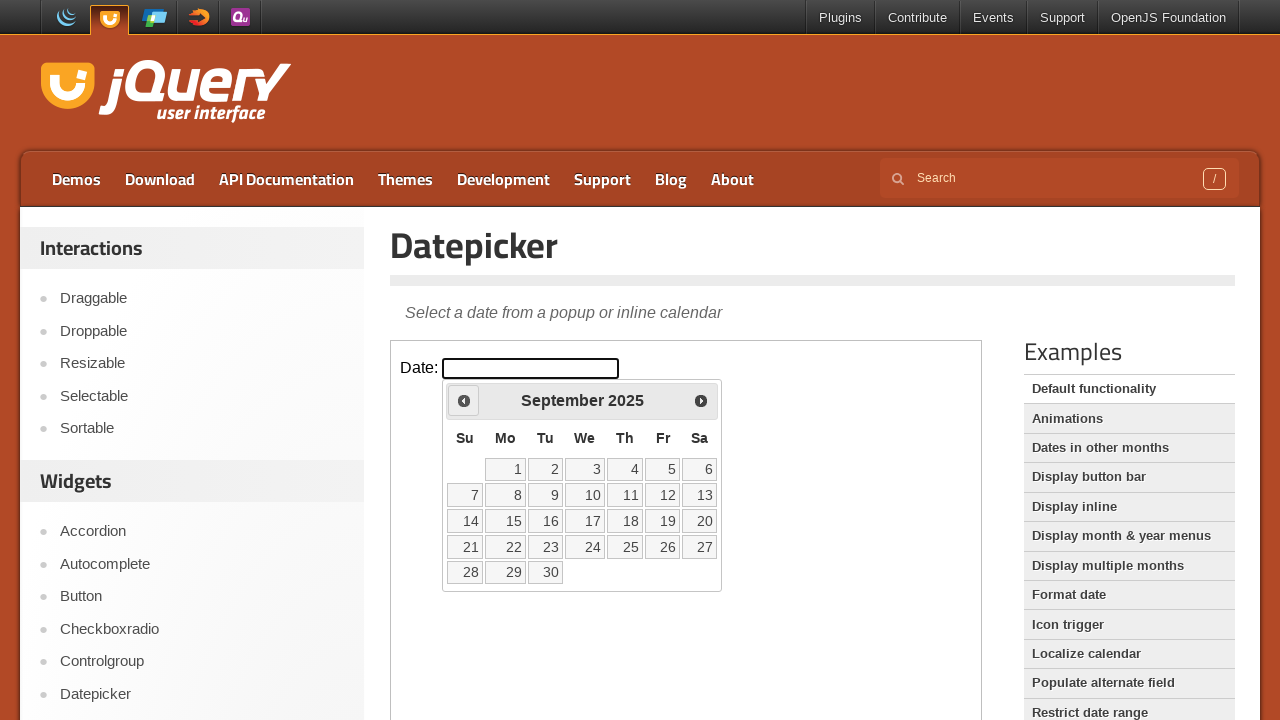

Waited for calendar to update after navigation
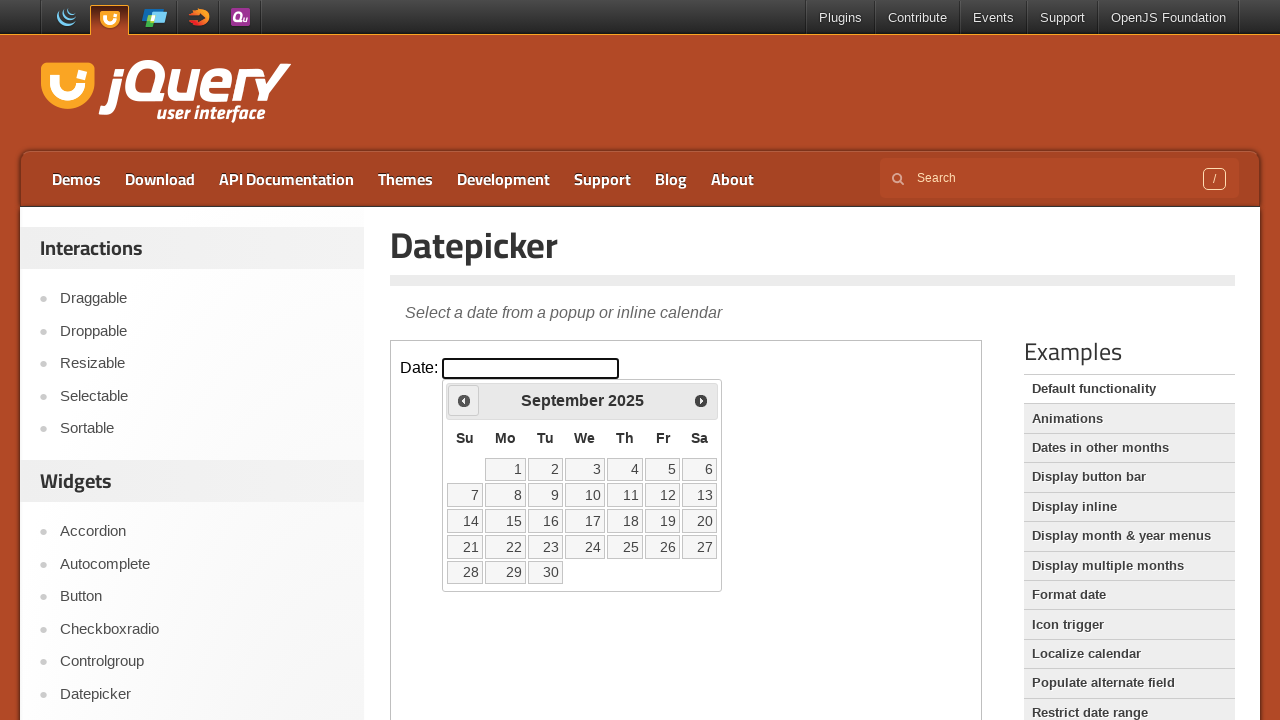

Retrieved current calendar date: September 2025
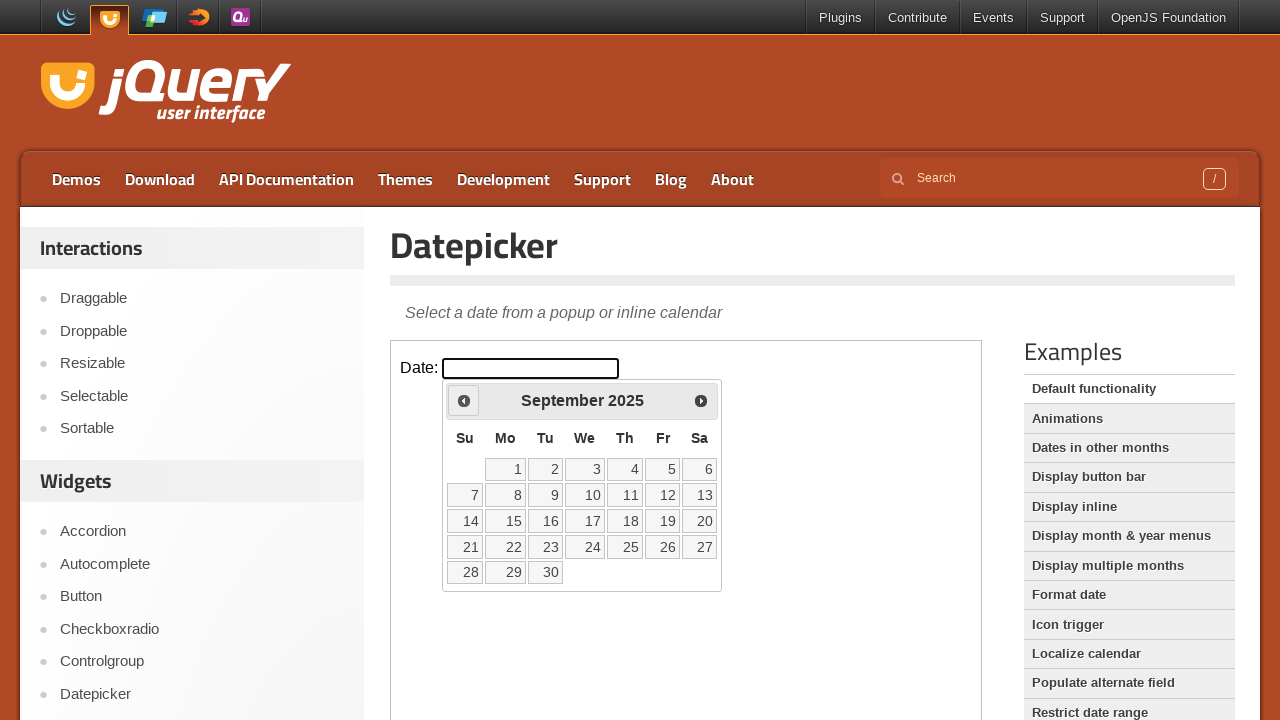

Clicked previous month button to navigate backwards at (464, 400) on iframe.demo-frame >> internal:control=enter-frame >> span.ui-icon-circle-triangl
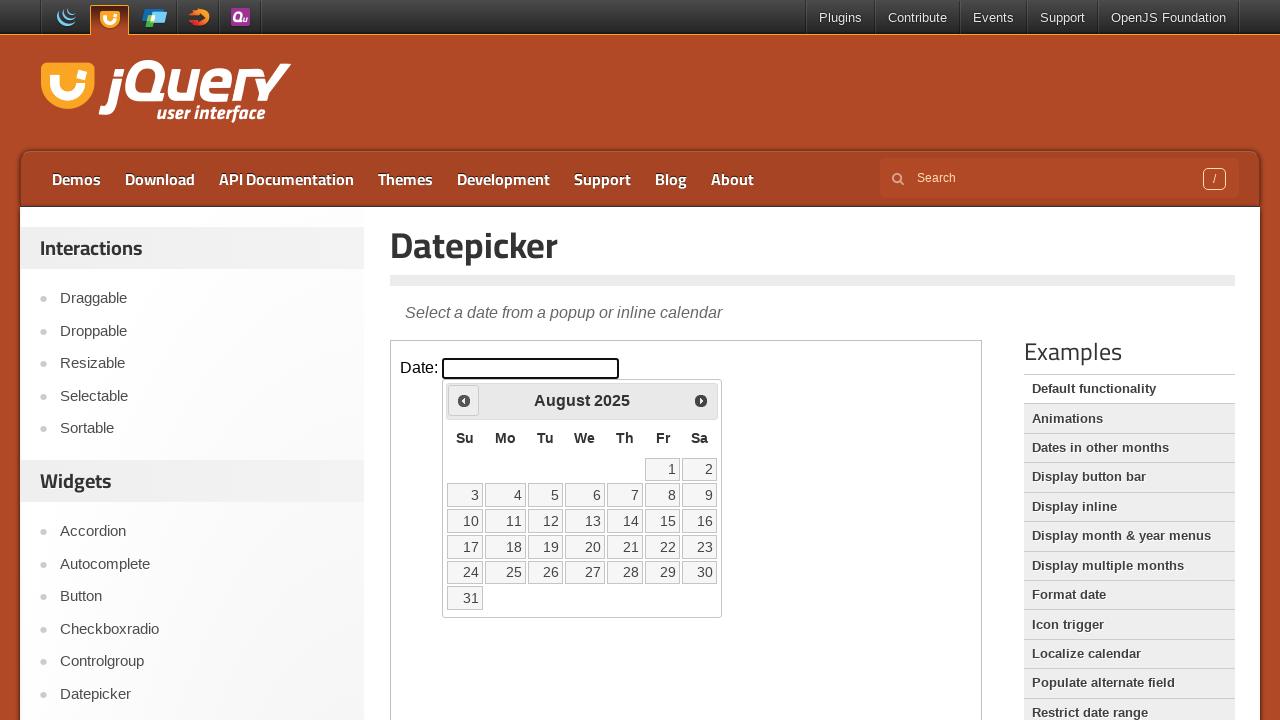

Waited for calendar to update after navigation
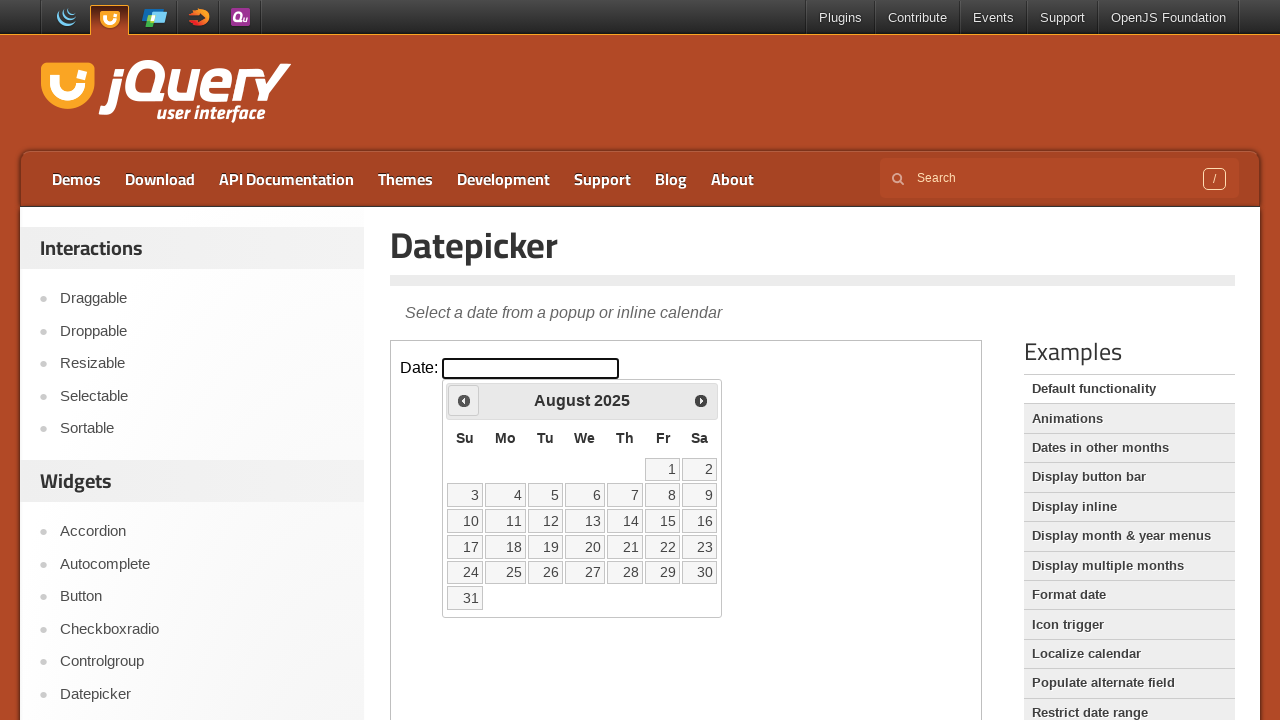

Retrieved current calendar date: August 2025
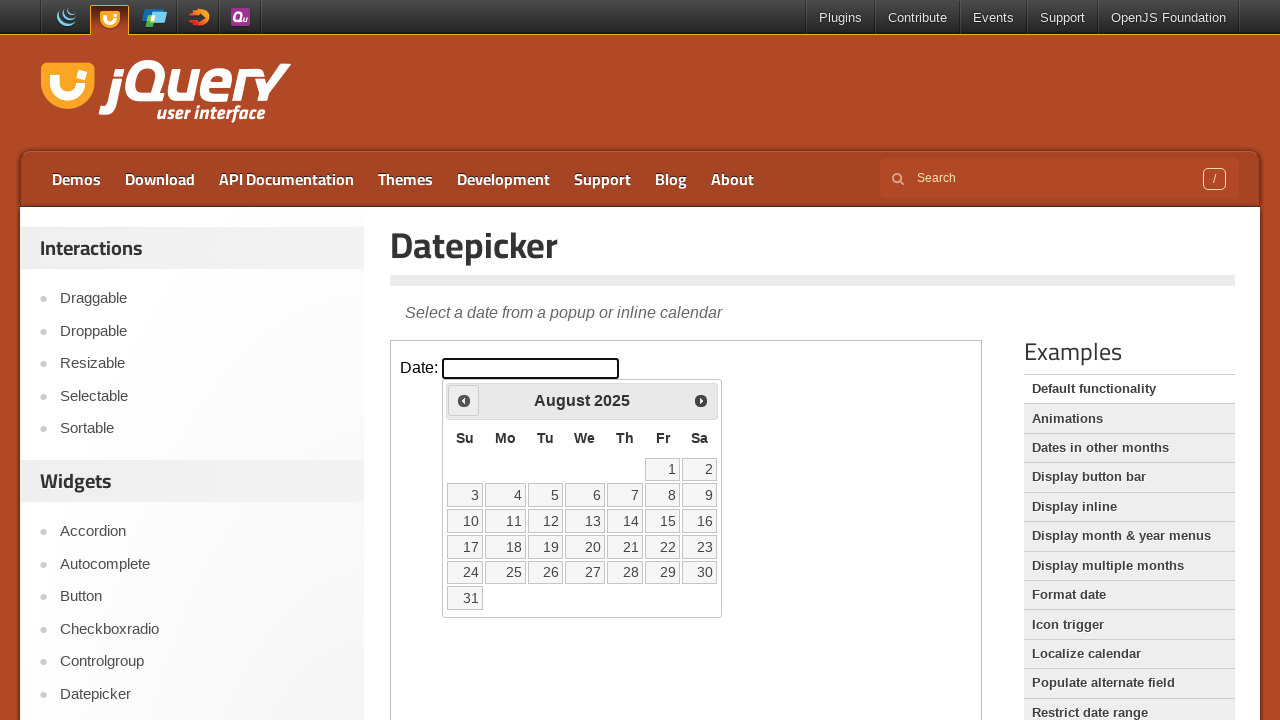

Clicked previous month button to navigate backwards at (464, 400) on iframe.demo-frame >> internal:control=enter-frame >> span.ui-icon-circle-triangl
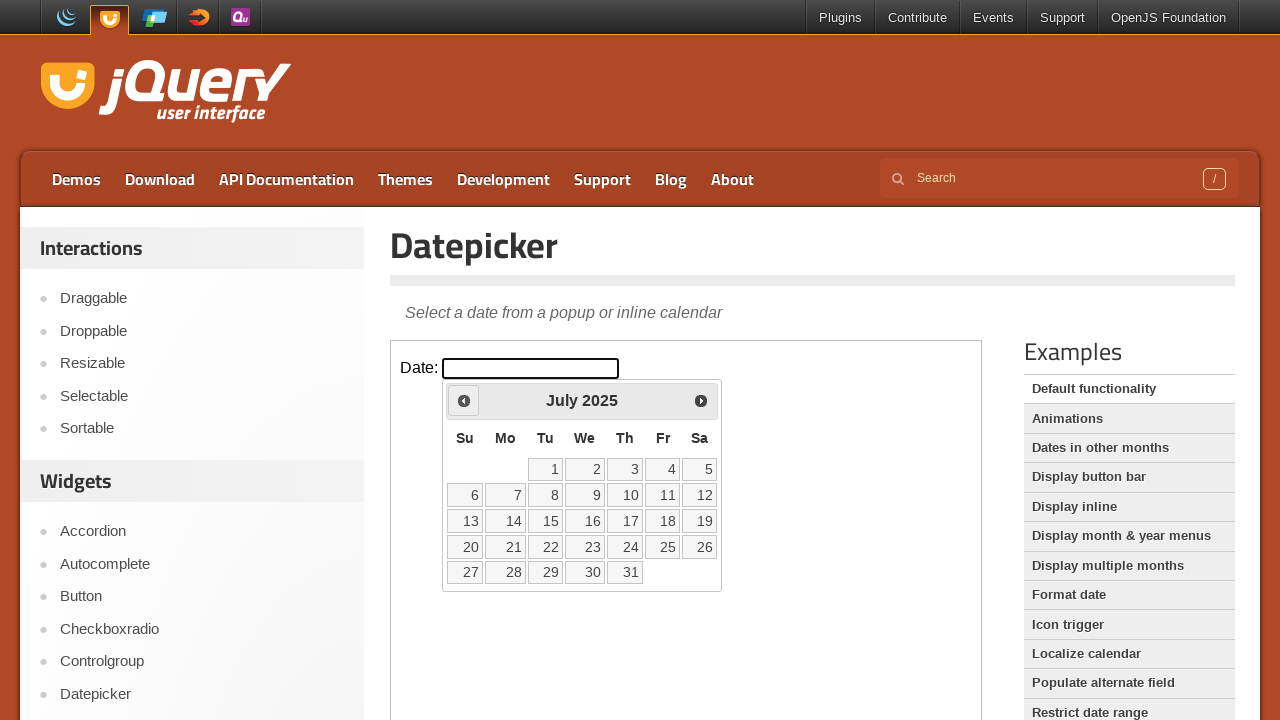

Waited for calendar to update after navigation
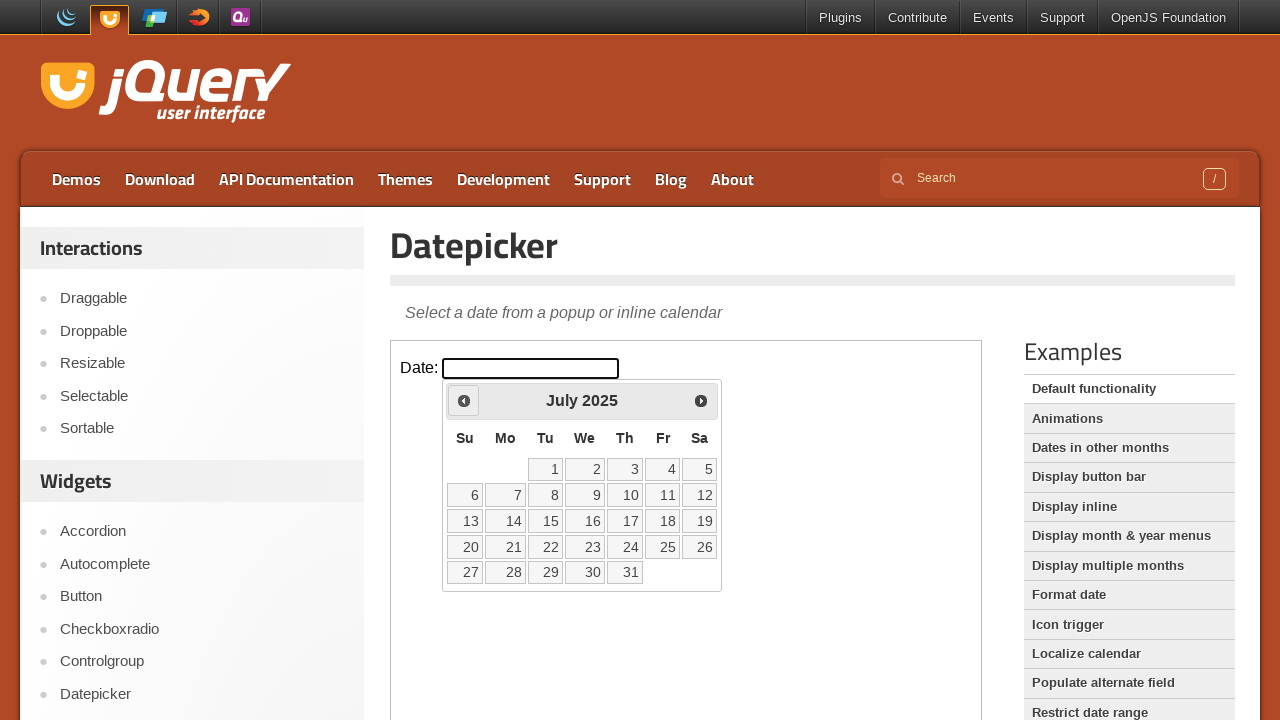

Retrieved current calendar date: July 2025
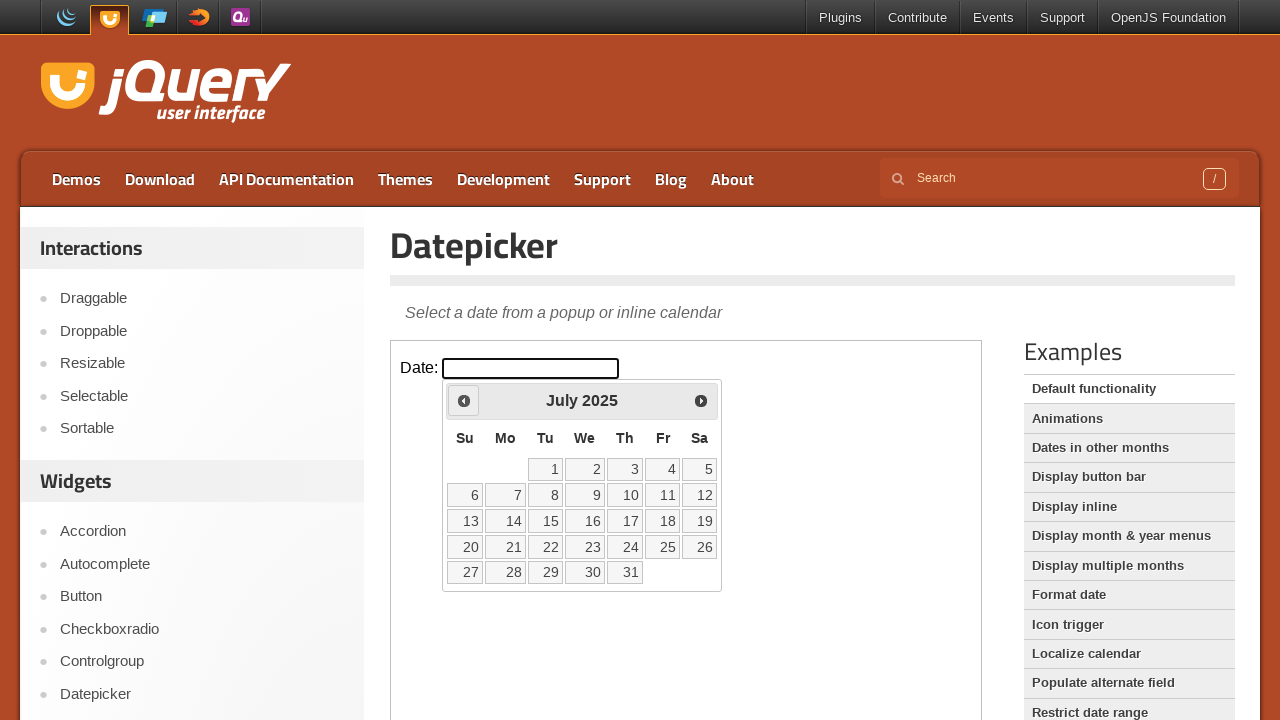

Clicked previous month button to navigate backwards at (464, 400) on iframe.demo-frame >> internal:control=enter-frame >> span.ui-icon-circle-triangl
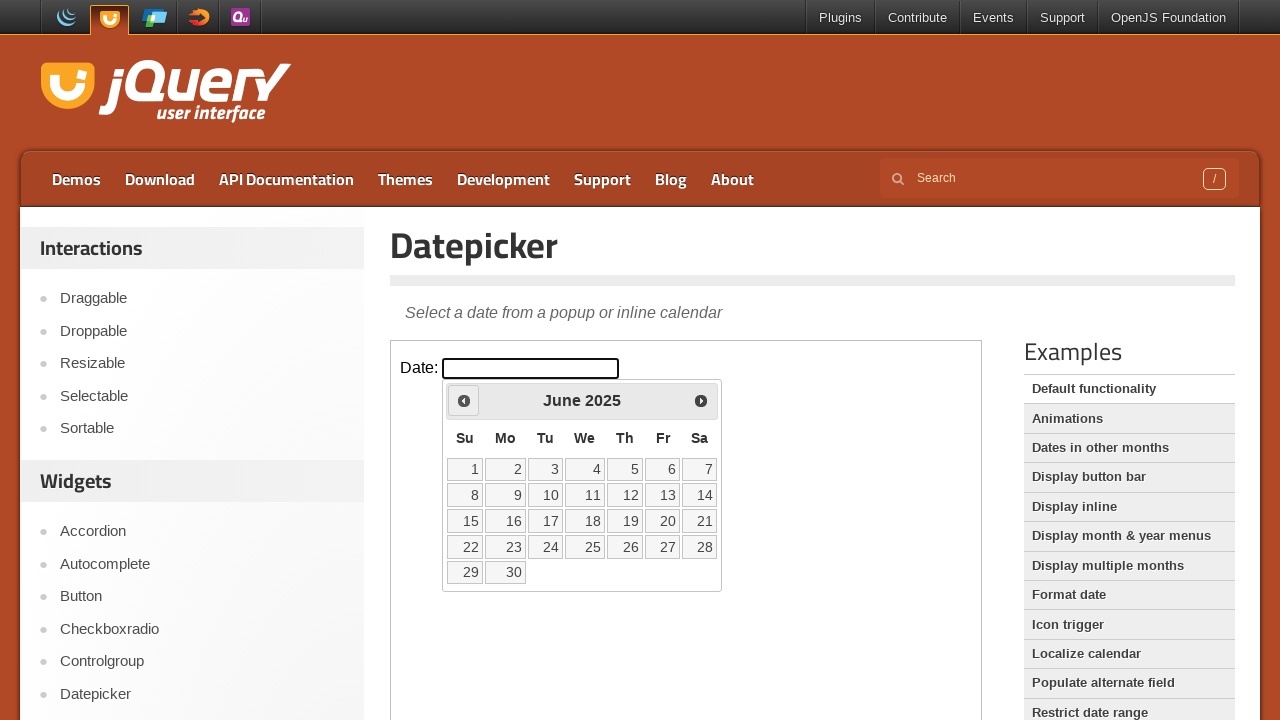

Waited for calendar to update after navigation
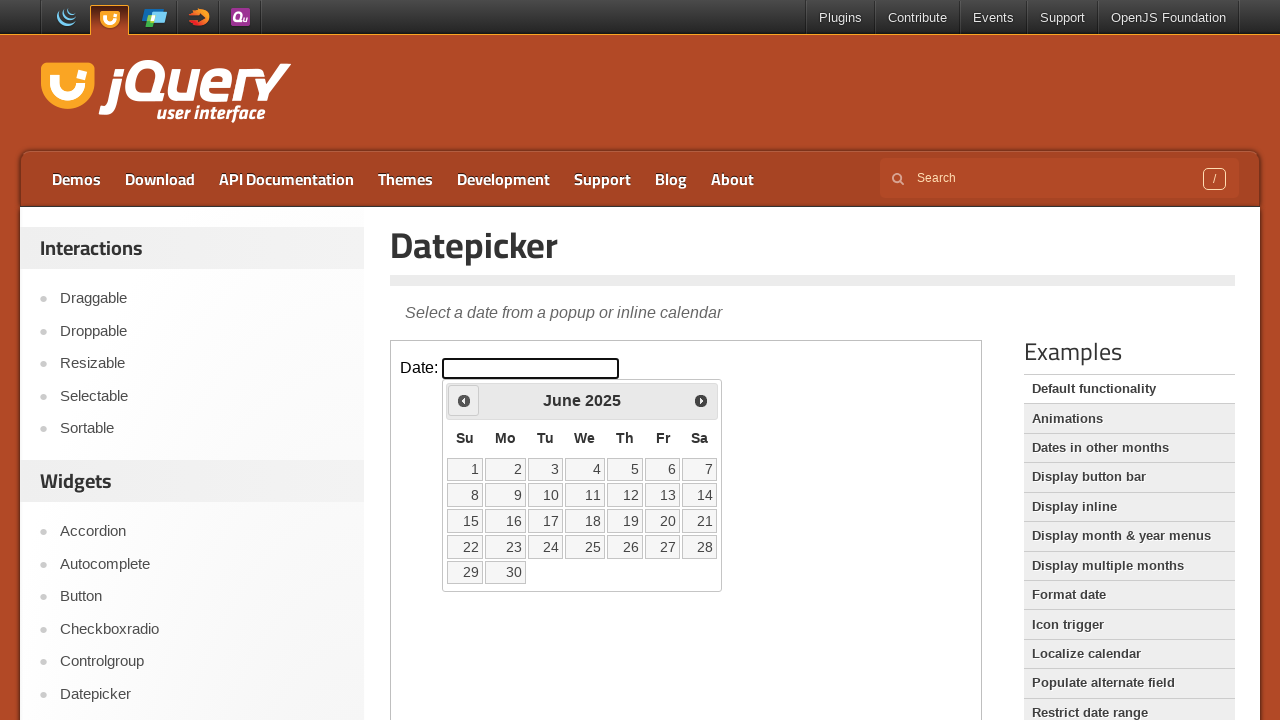

Retrieved current calendar date: June 2025
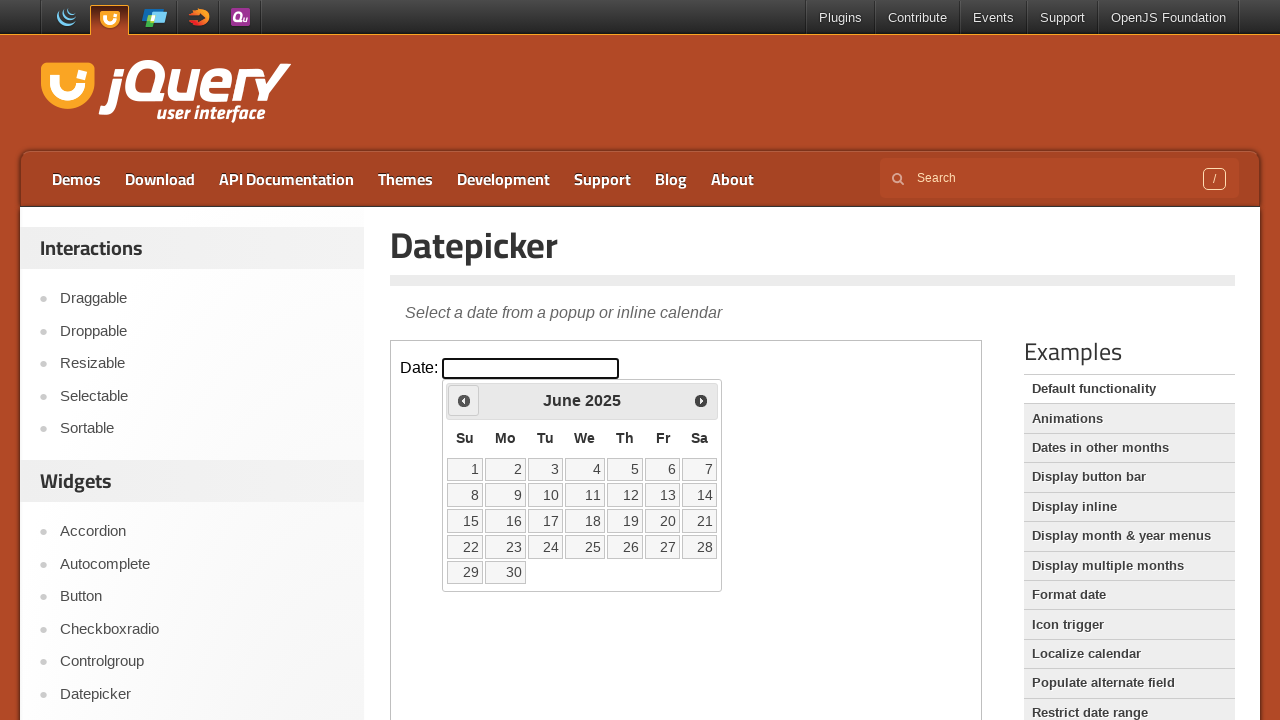

Clicked previous month button to navigate backwards at (464, 400) on iframe.demo-frame >> internal:control=enter-frame >> span.ui-icon-circle-triangl
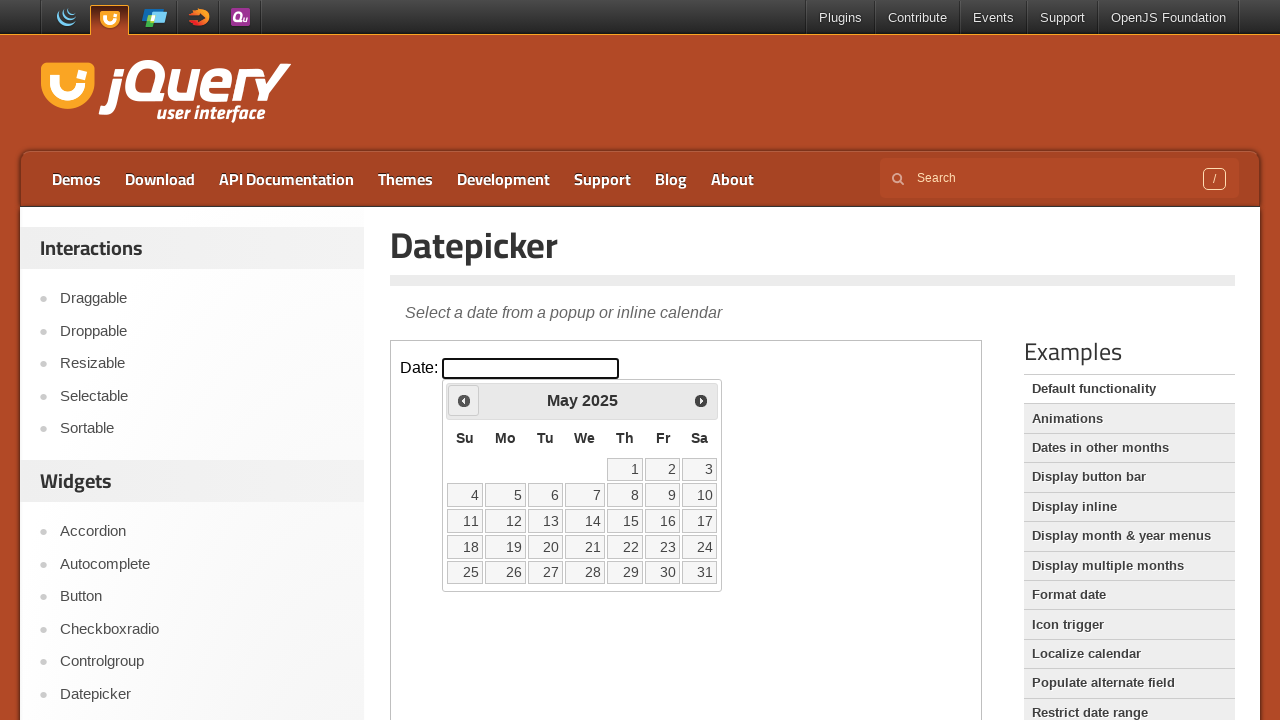

Waited for calendar to update after navigation
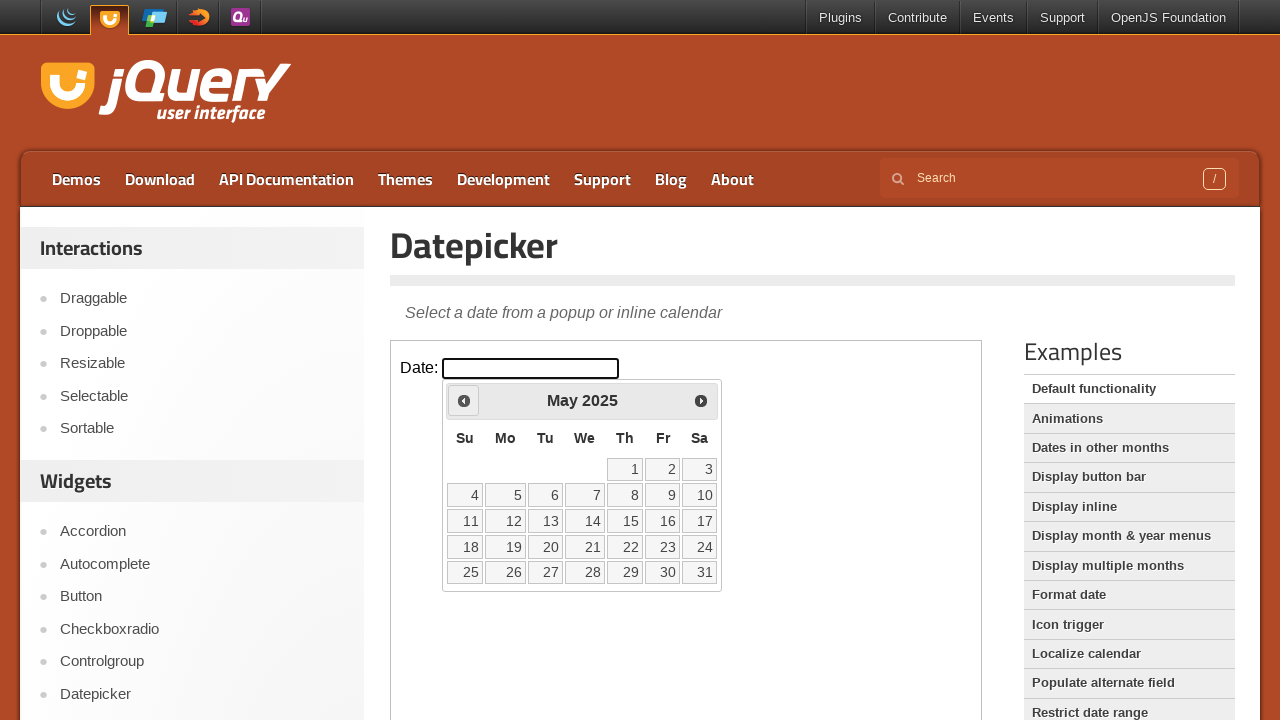

Retrieved current calendar date: May 2025
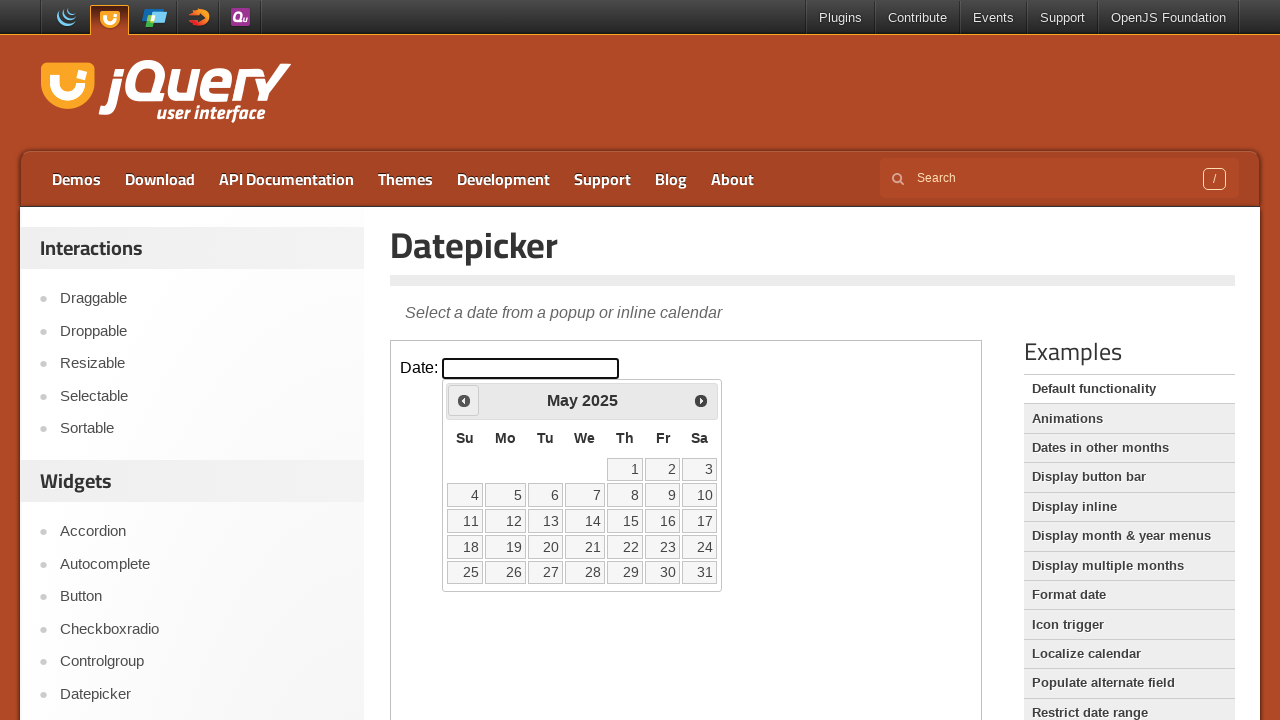

Clicked previous month button to navigate backwards at (464, 400) on iframe.demo-frame >> internal:control=enter-frame >> span.ui-icon-circle-triangl
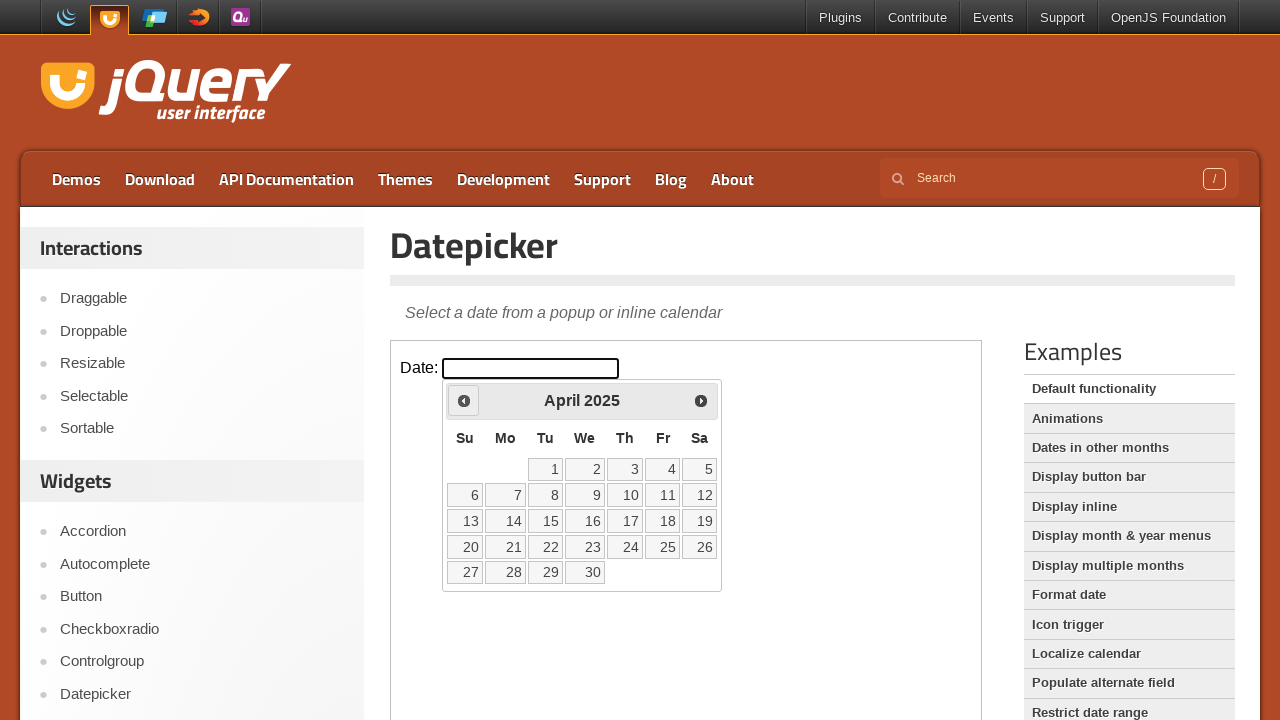

Waited for calendar to update after navigation
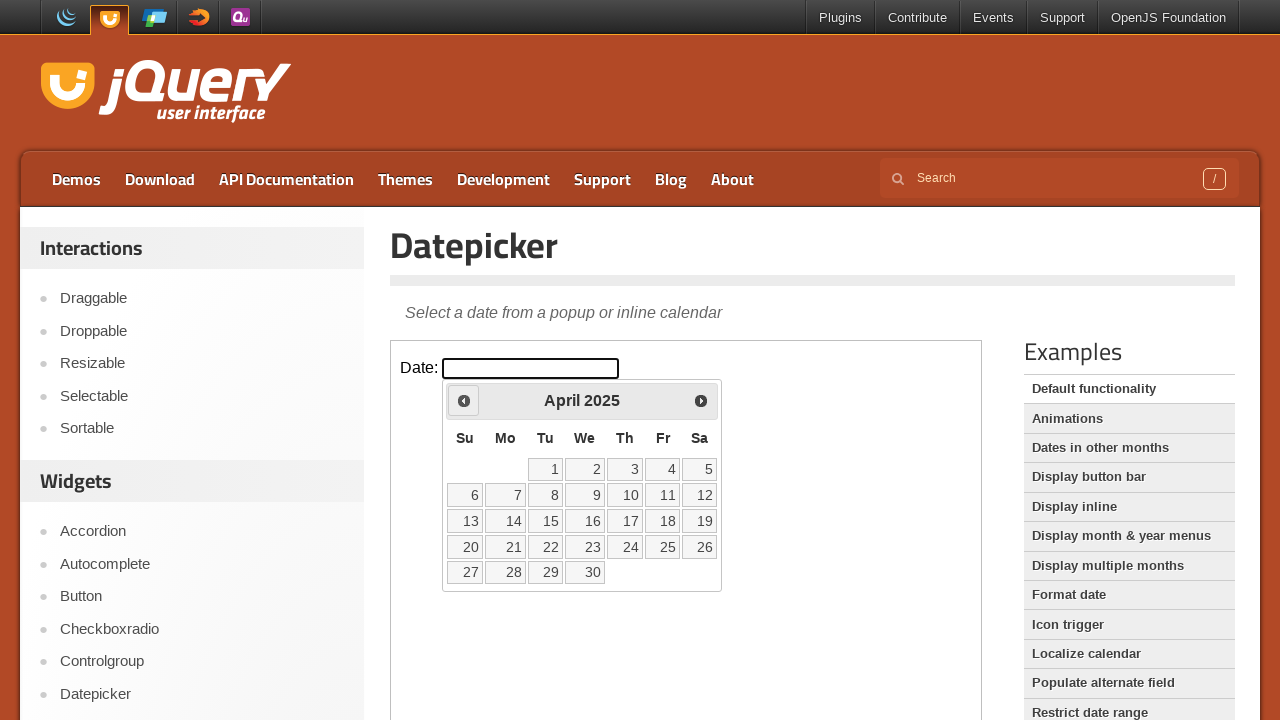

Retrieved current calendar date: April 2025
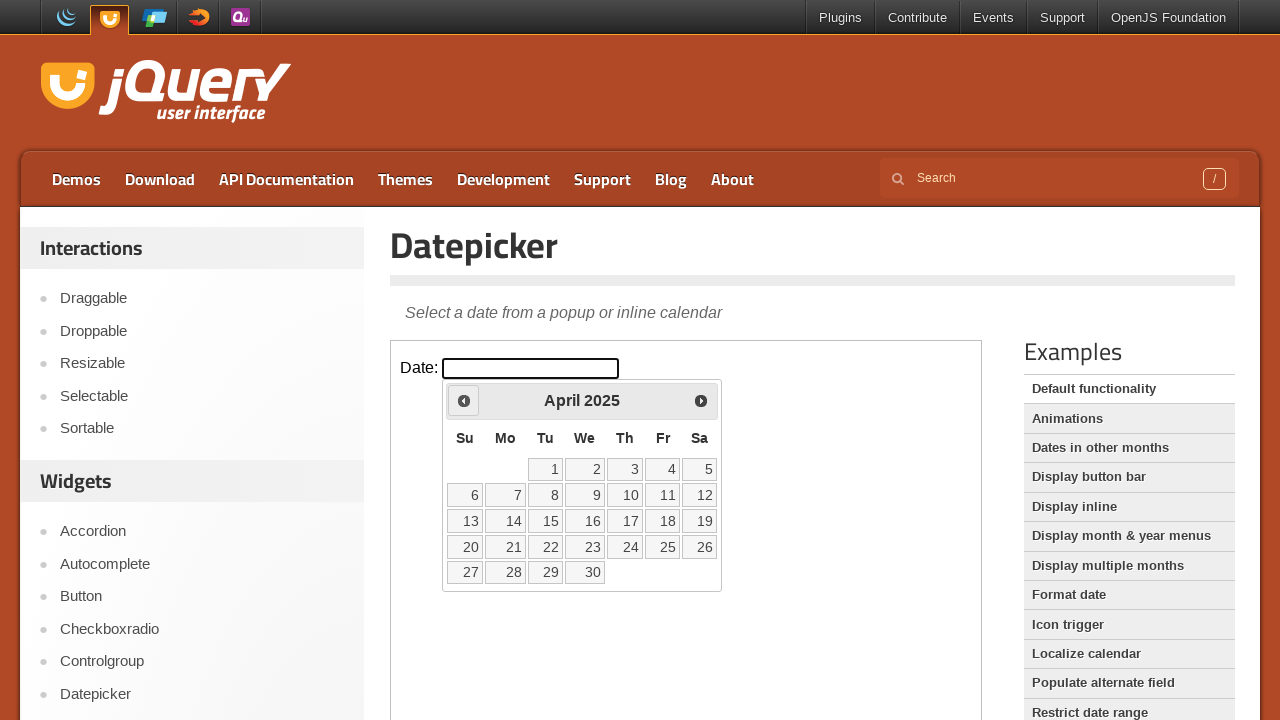

Clicked previous month button to navigate backwards at (464, 400) on iframe.demo-frame >> internal:control=enter-frame >> span.ui-icon-circle-triangl
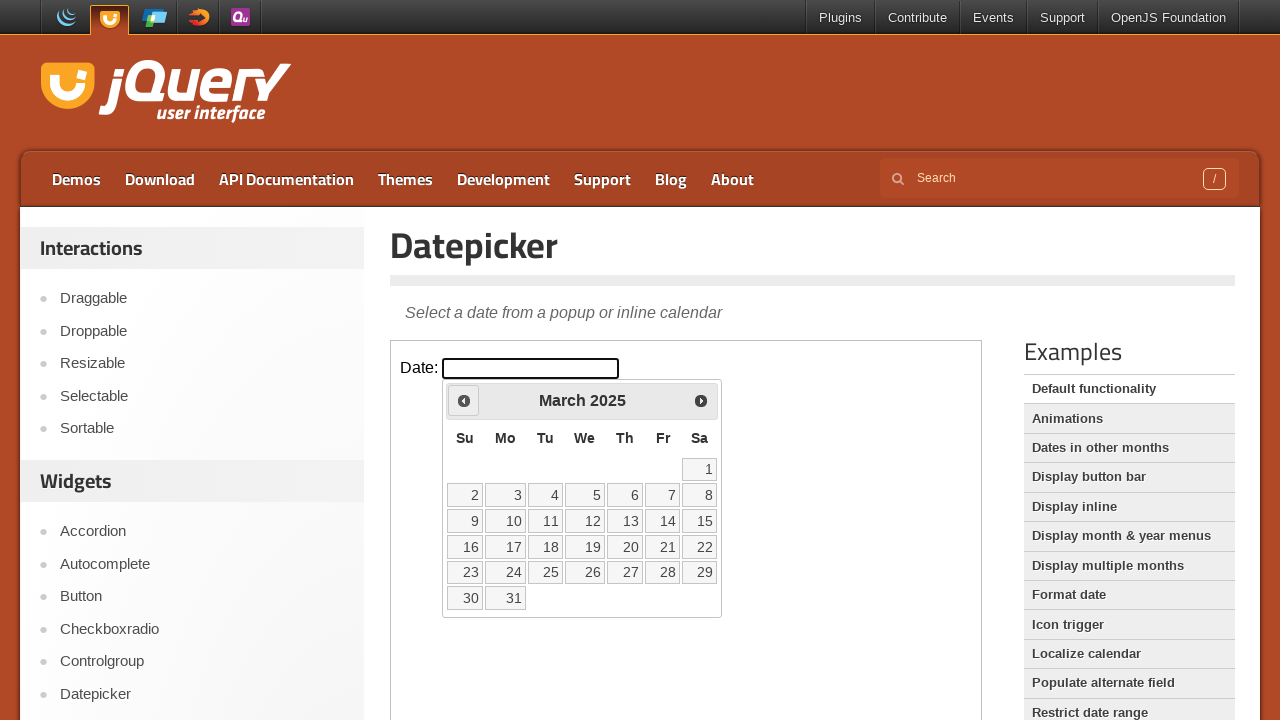

Waited for calendar to update after navigation
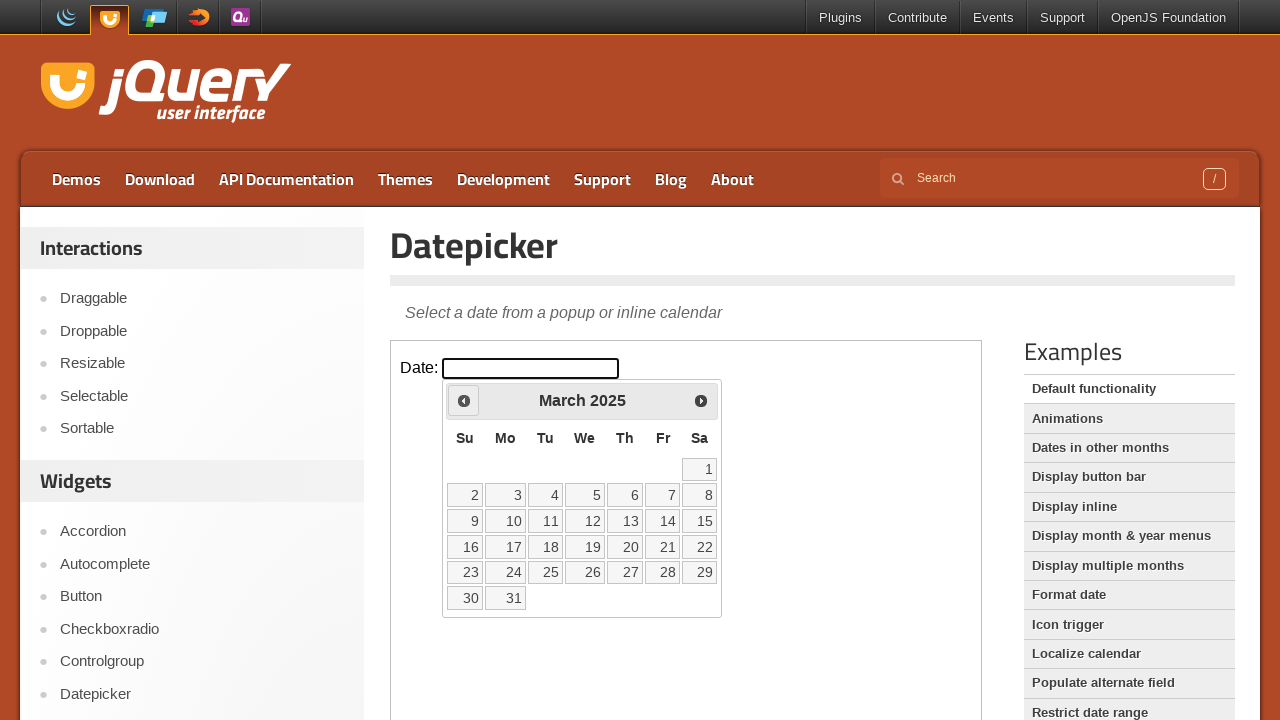

Retrieved current calendar date: March 2025
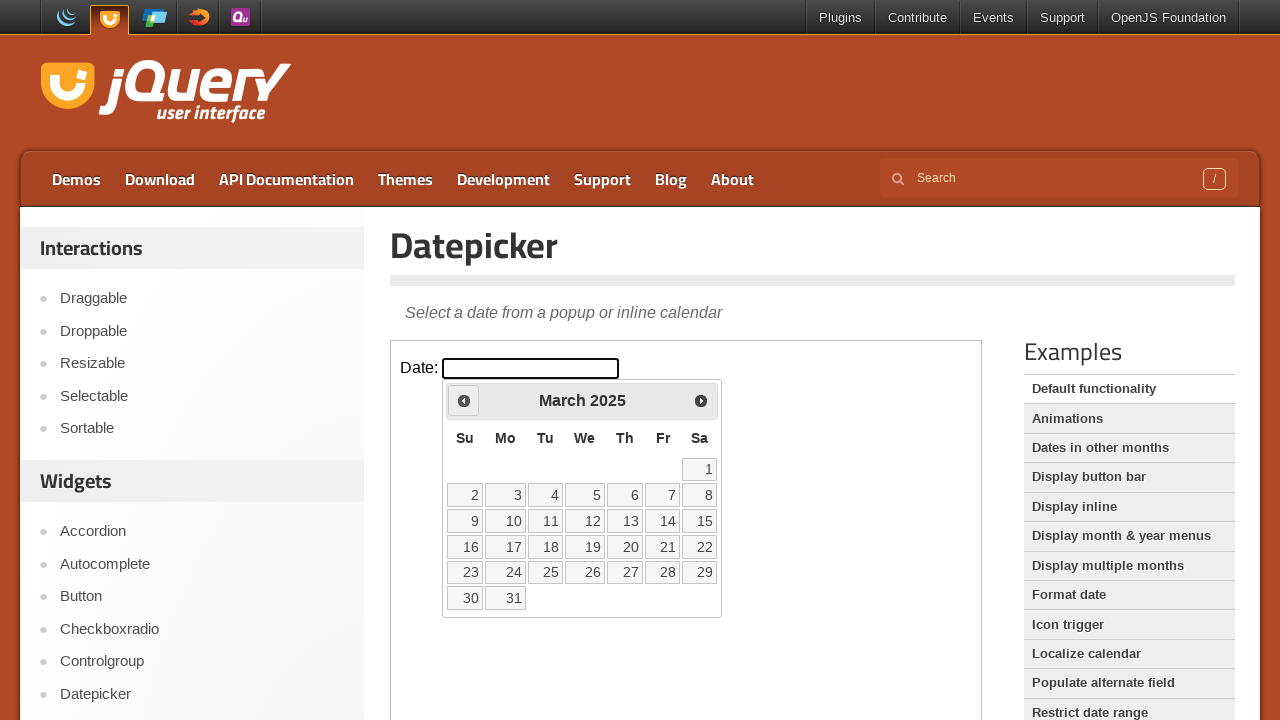

Clicked previous month button to navigate backwards at (464, 400) on iframe.demo-frame >> internal:control=enter-frame >> span.ui-icon-circle-triangl
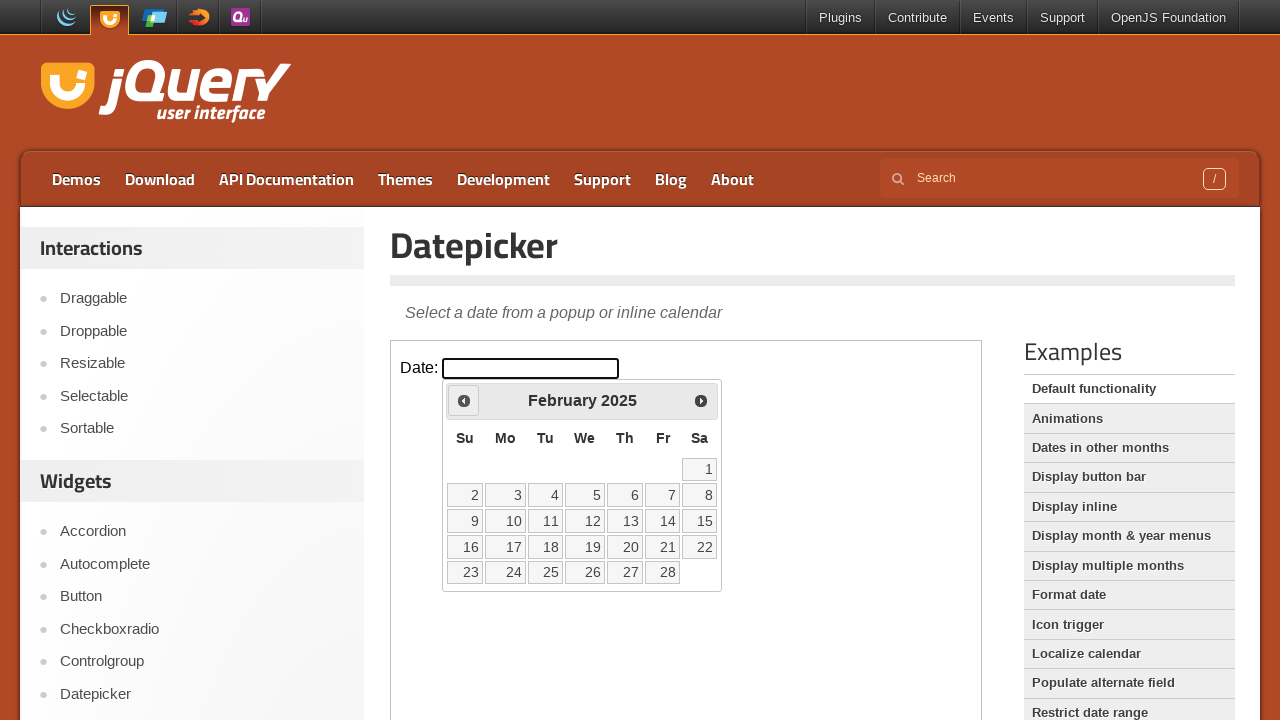

Waited for calendar to update after navigation
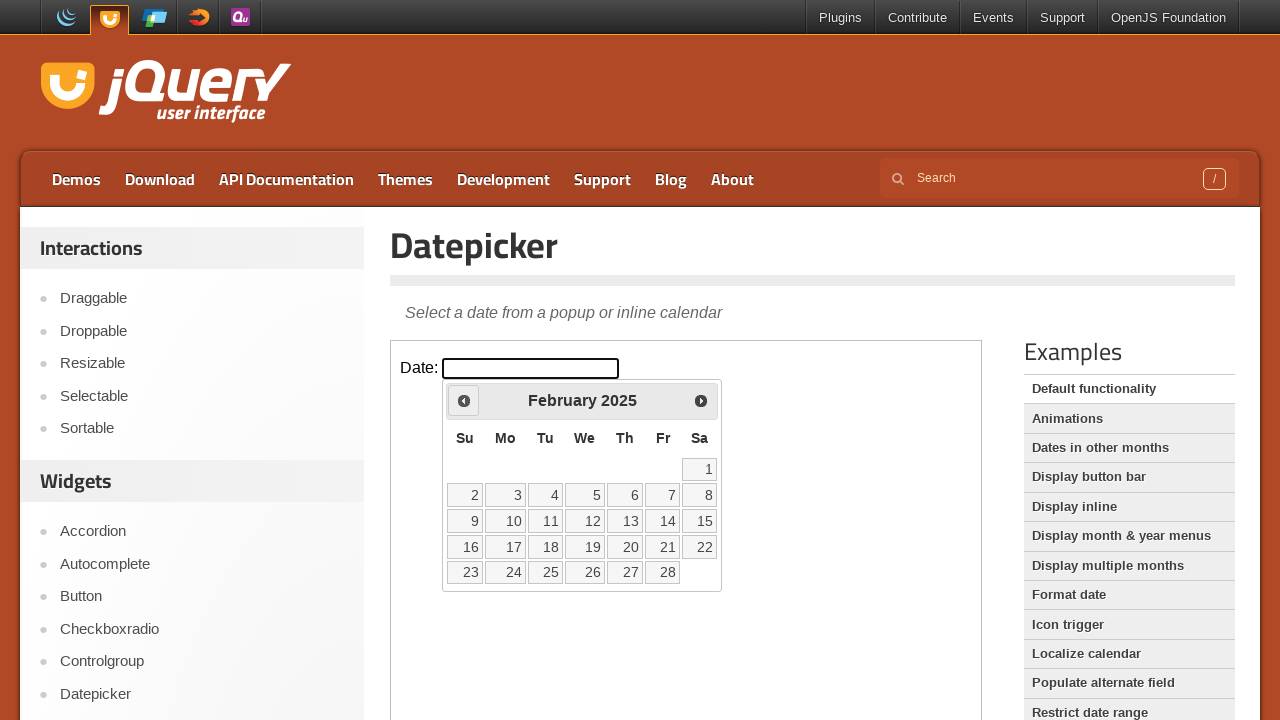

Retrieved current calendar date: February 2025
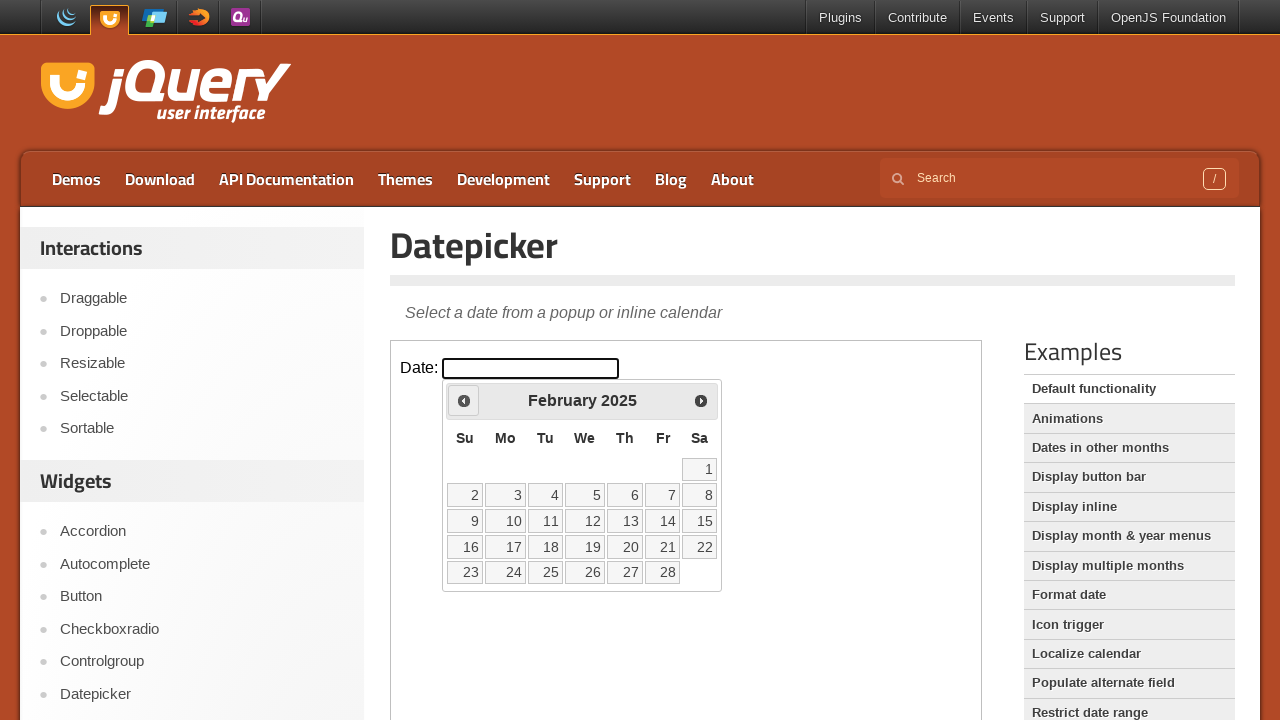

Clicked previous month button to navigate backwards at (464, 400) on iframe.demo-frame >> internal:control=enter-frame >> span.ui-icon-circle-triangl
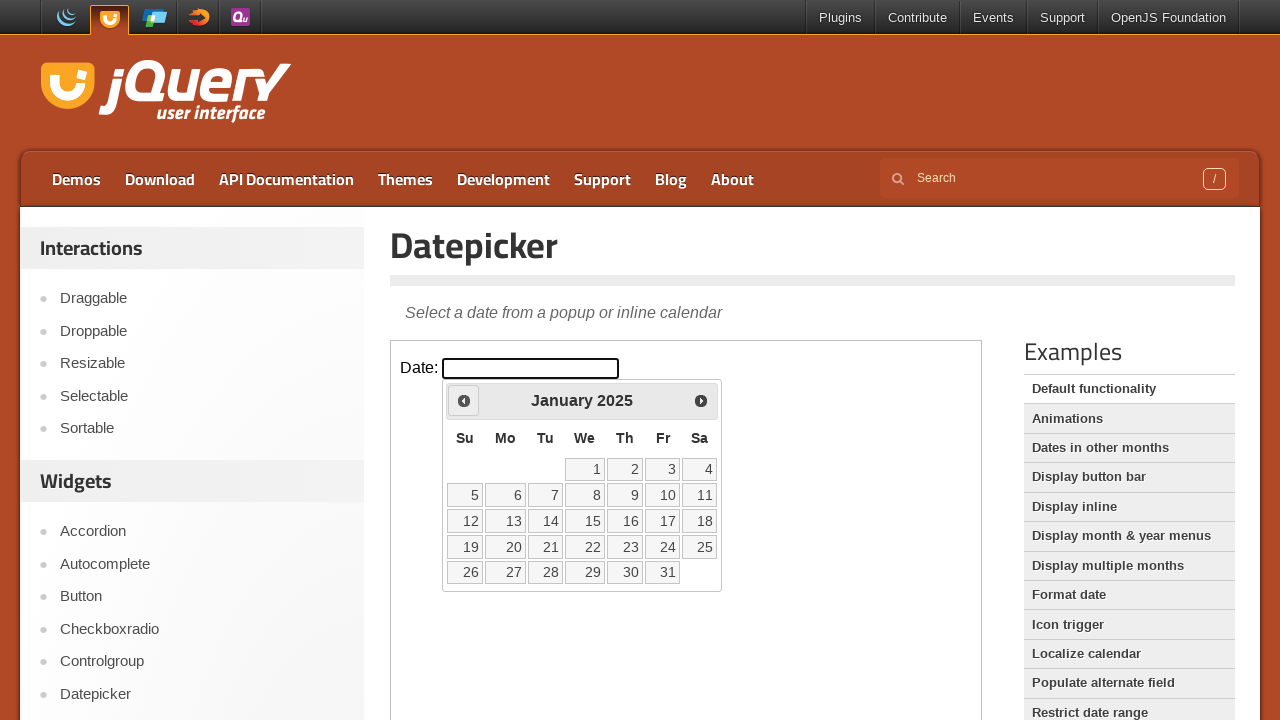

Waited for calendar to update after navigation
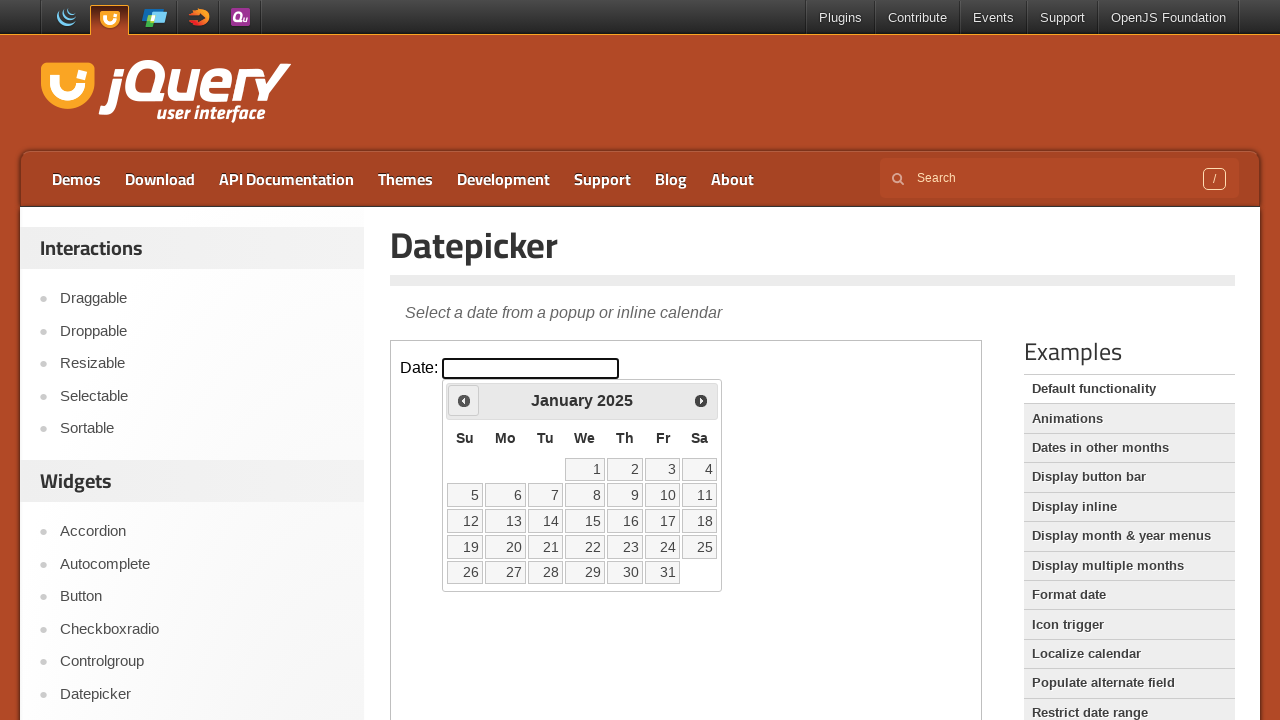

Retrieved current calendar date: January 2025
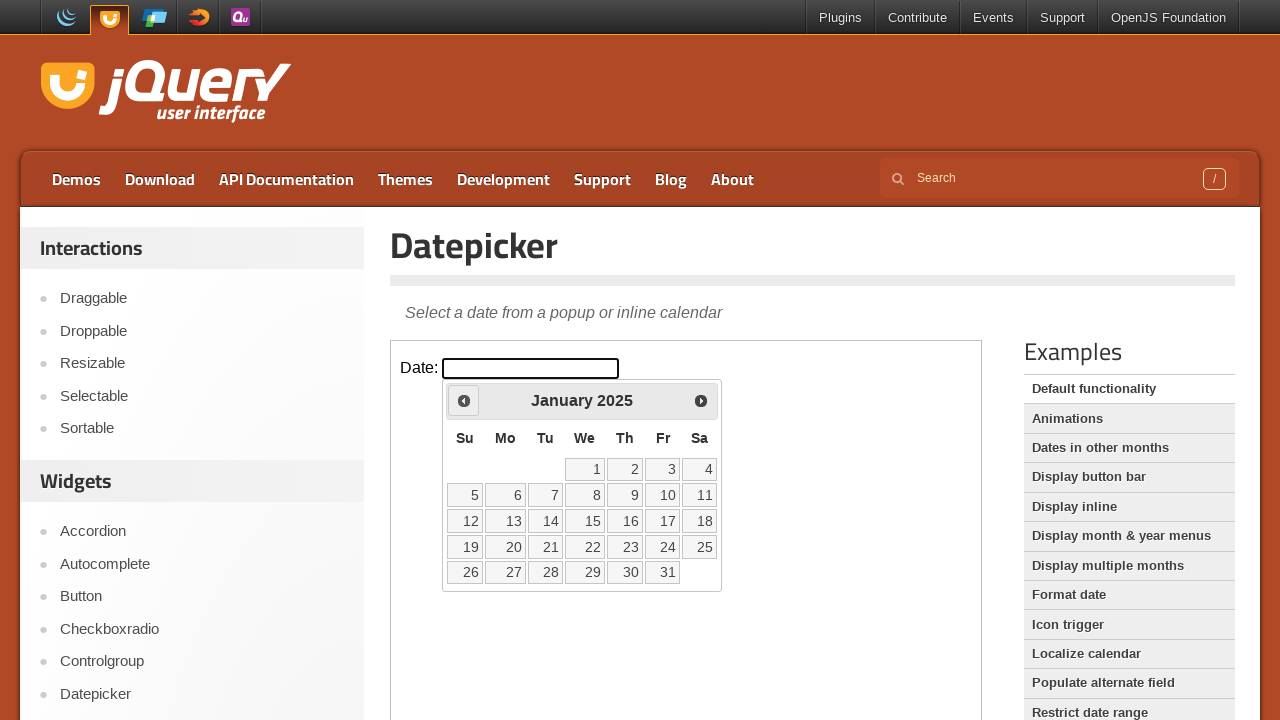

Clicked previous month button to navigate backwards at (464, 400) on iframe.demo-frame >> internal:control=enter-frame >> span.ui-icon-circle-triangl
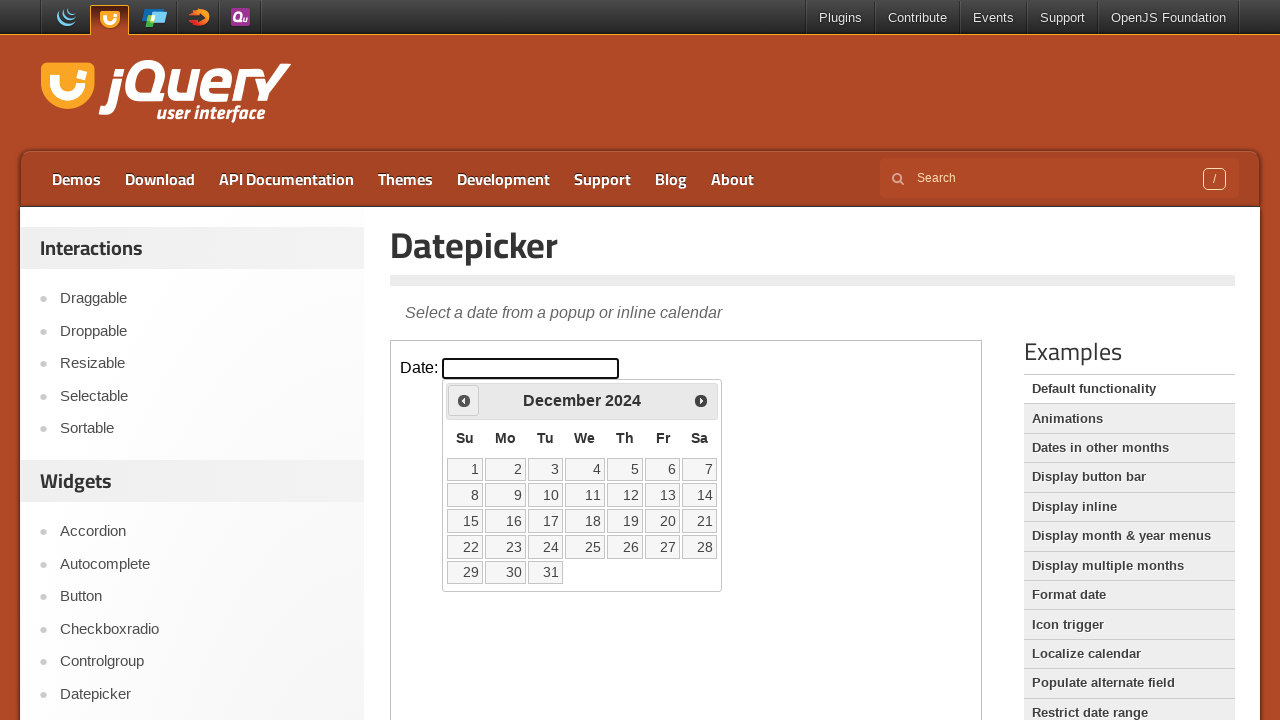

Waited for calendar to update after navigation
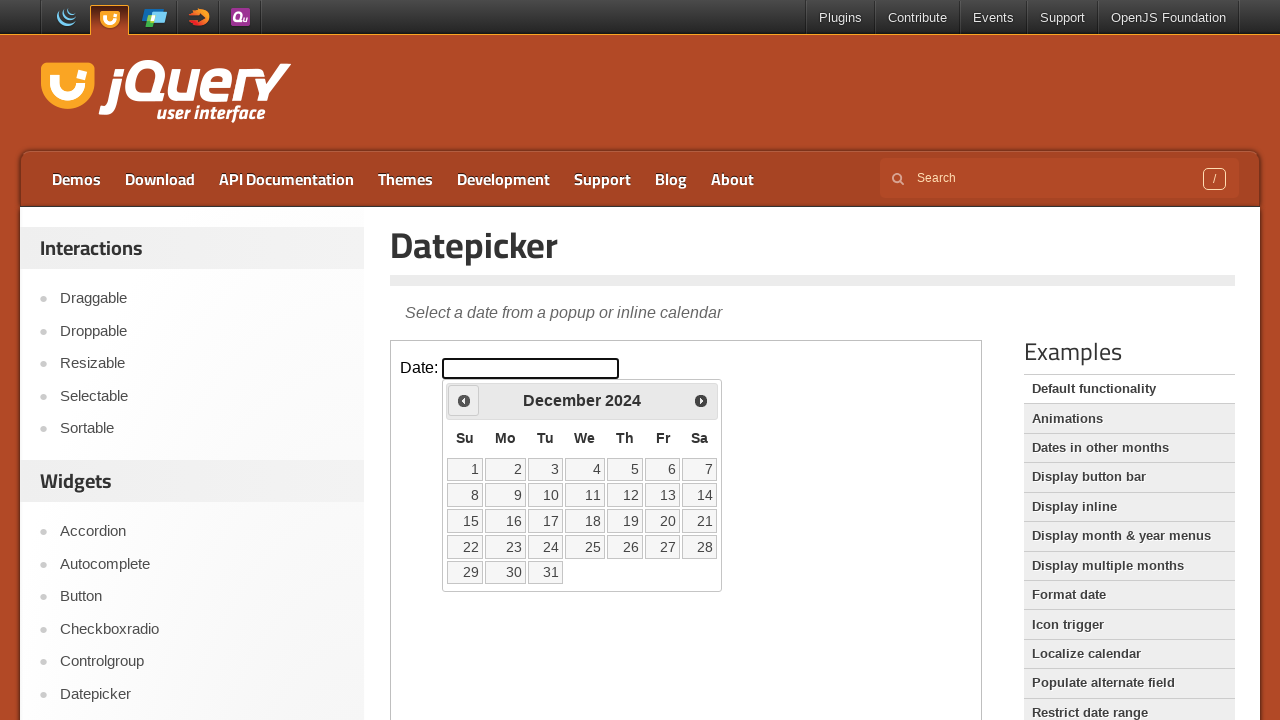

Retrieved current calendar date: December 2024
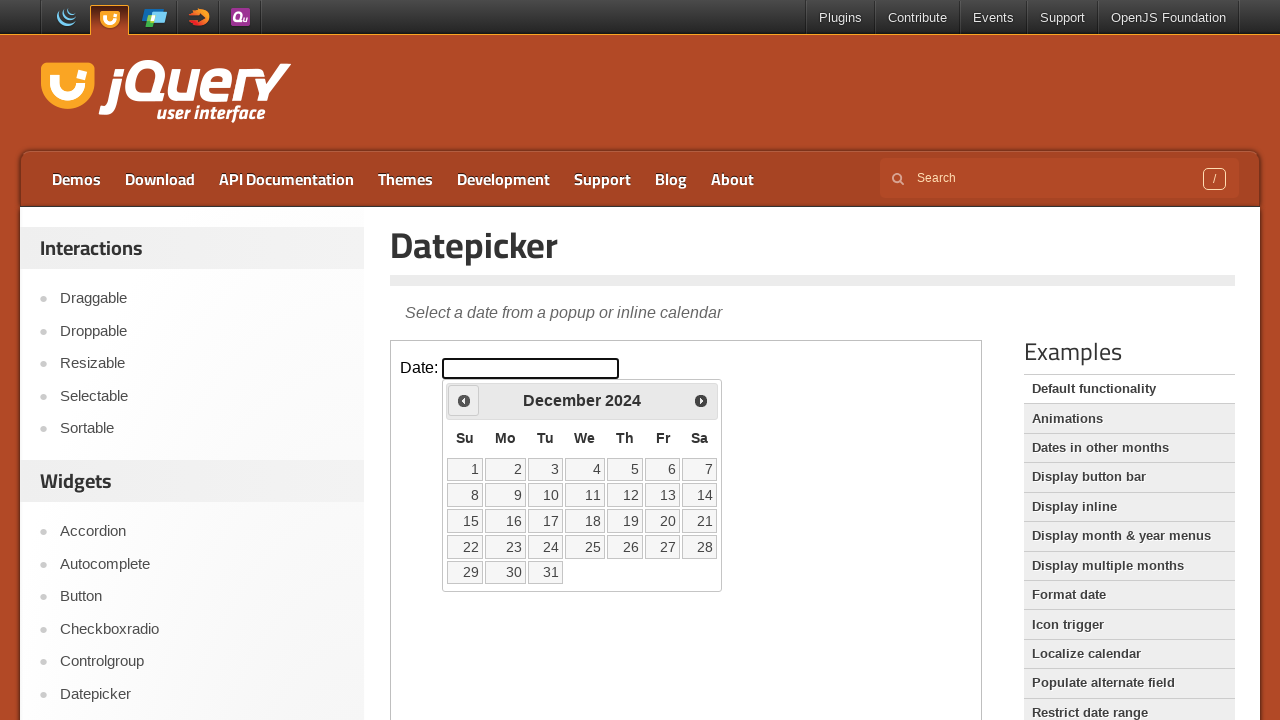

Clicked previous month button to navigate backwards at (464, 400) on iframe.demo-frame >> internal:control=enter-frame >> span.ui-icon-circle-triangl
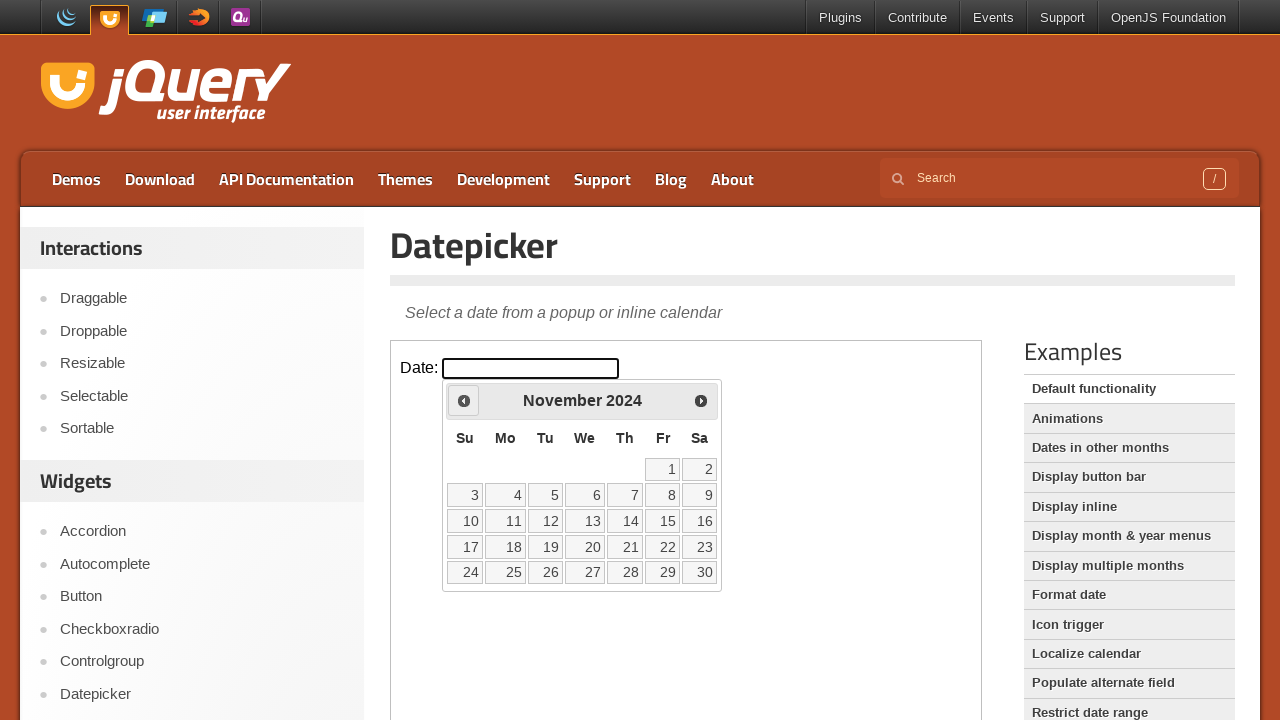

Waited for calendar to update after navigation
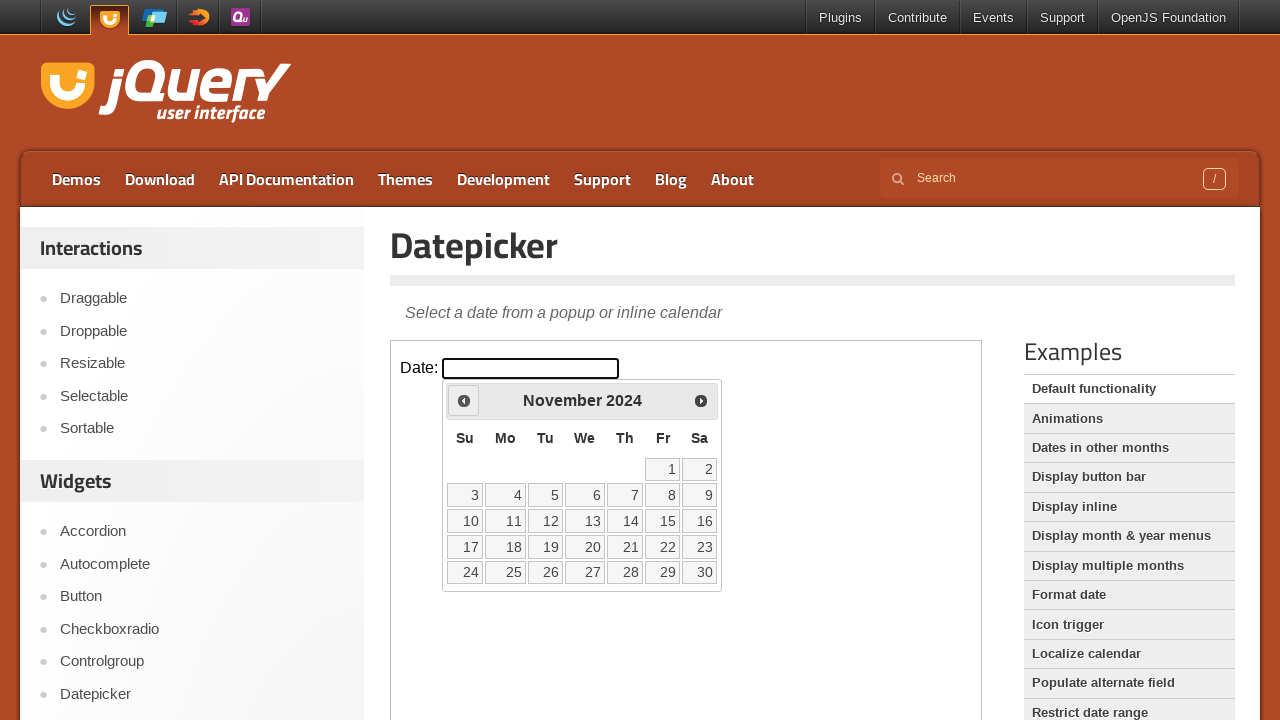

Retrieved current calendar date: November 2024
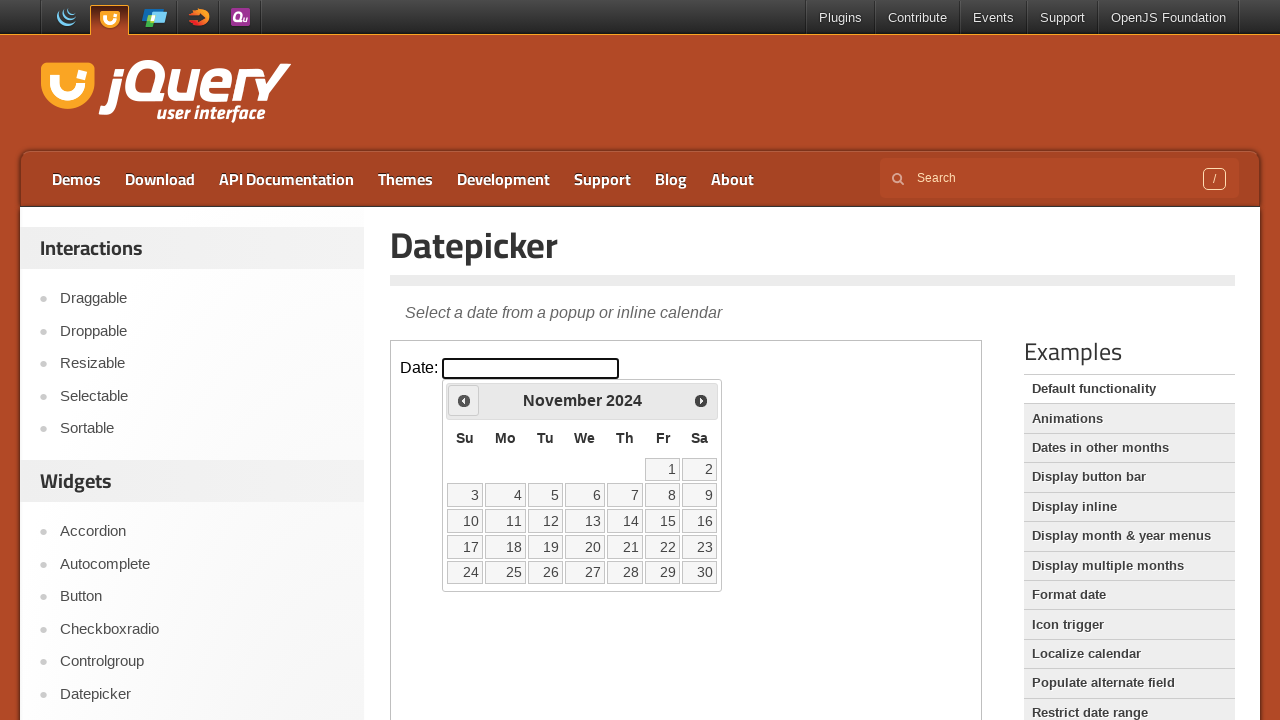

Clicked previous month button to navigate backwards at (464, 400) on iframe.demo-frame >> internal:control=enter-frame >> span.ui-icon-circle-triangl
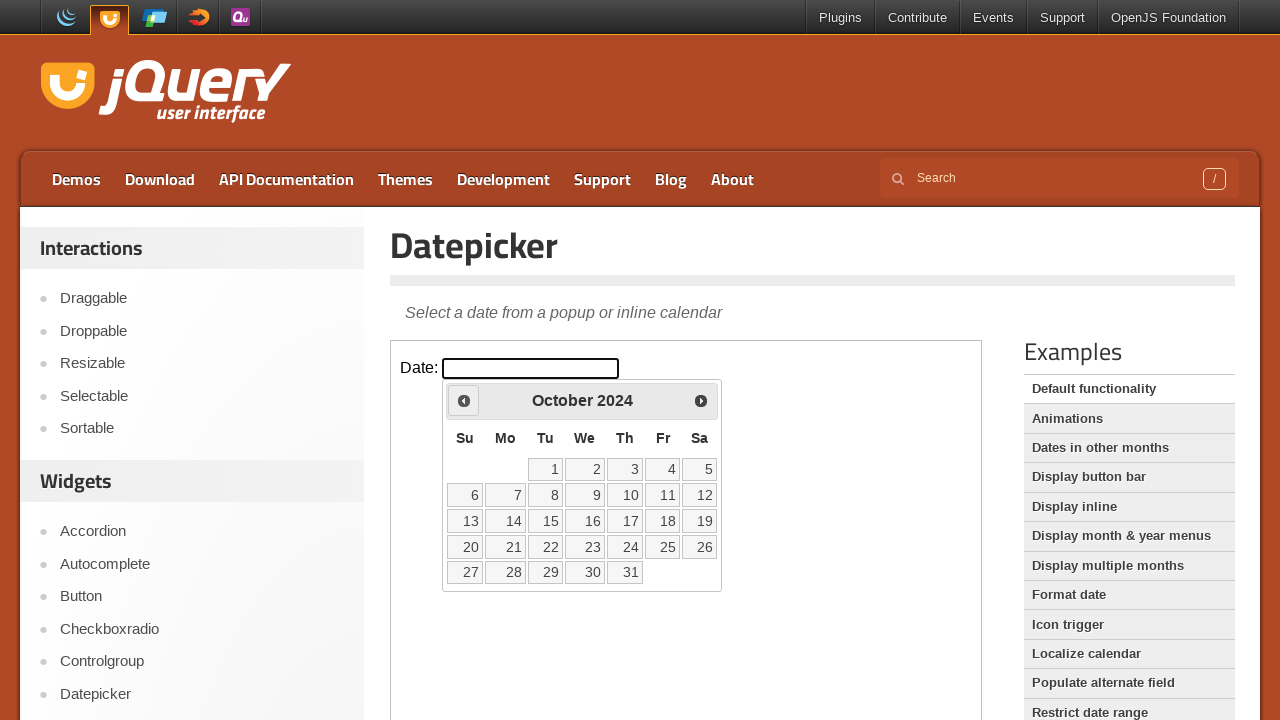

Waited for calendar to update after navigation
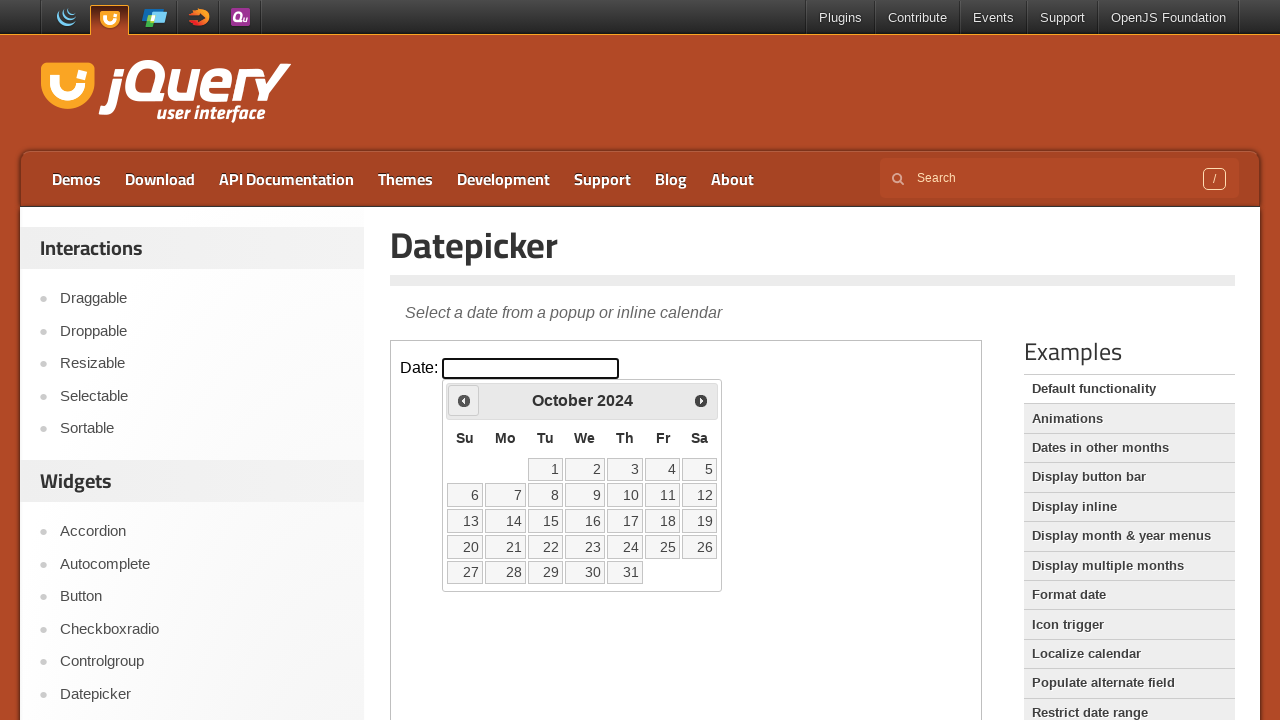

Retrieved current calendar date: October 2024
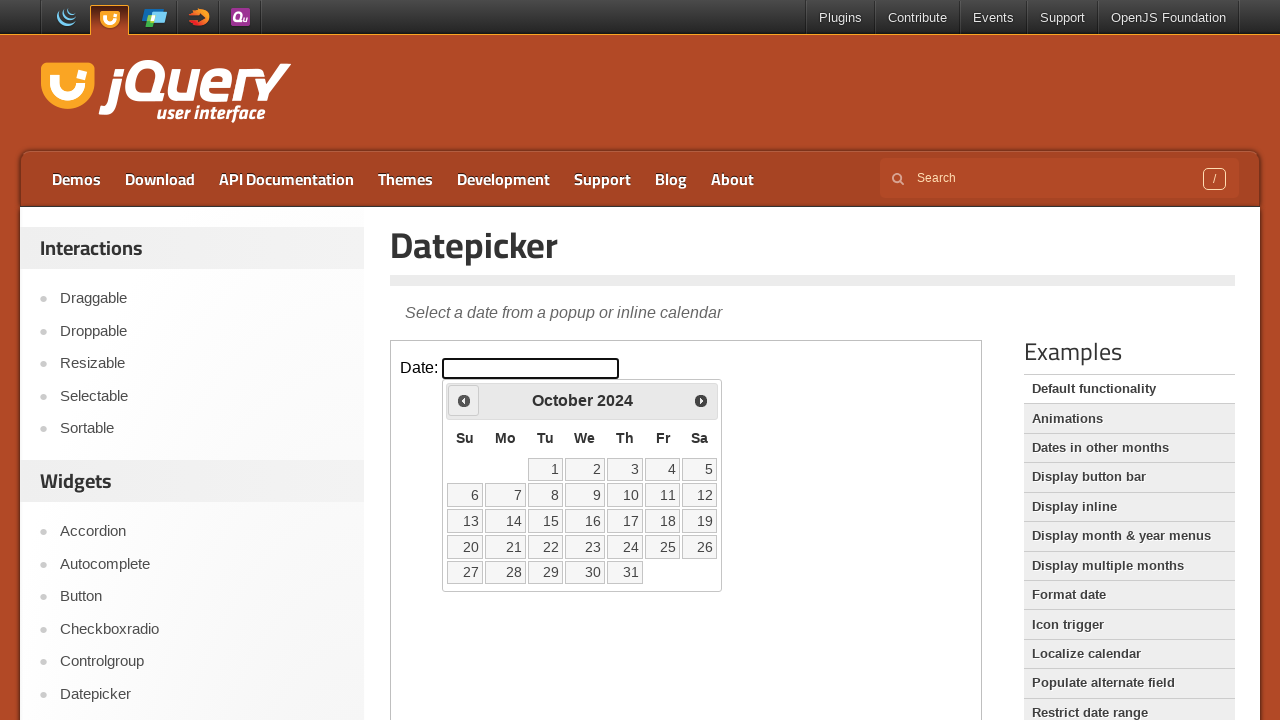

Clicked previous month button to navigate backwards at (464, 400) on iframe.demo-frame >> internal:control=enter-frame >> span.ui-icon-circle-triangl
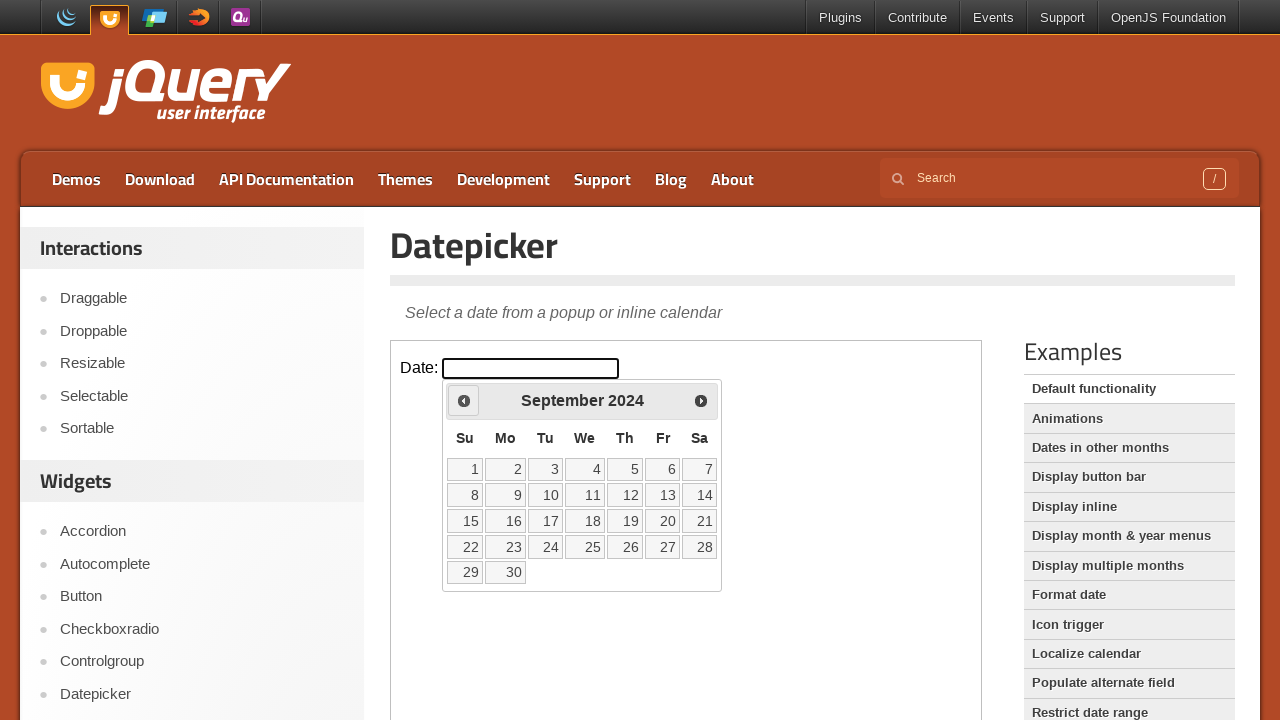

Waited for calendar to update after navigation
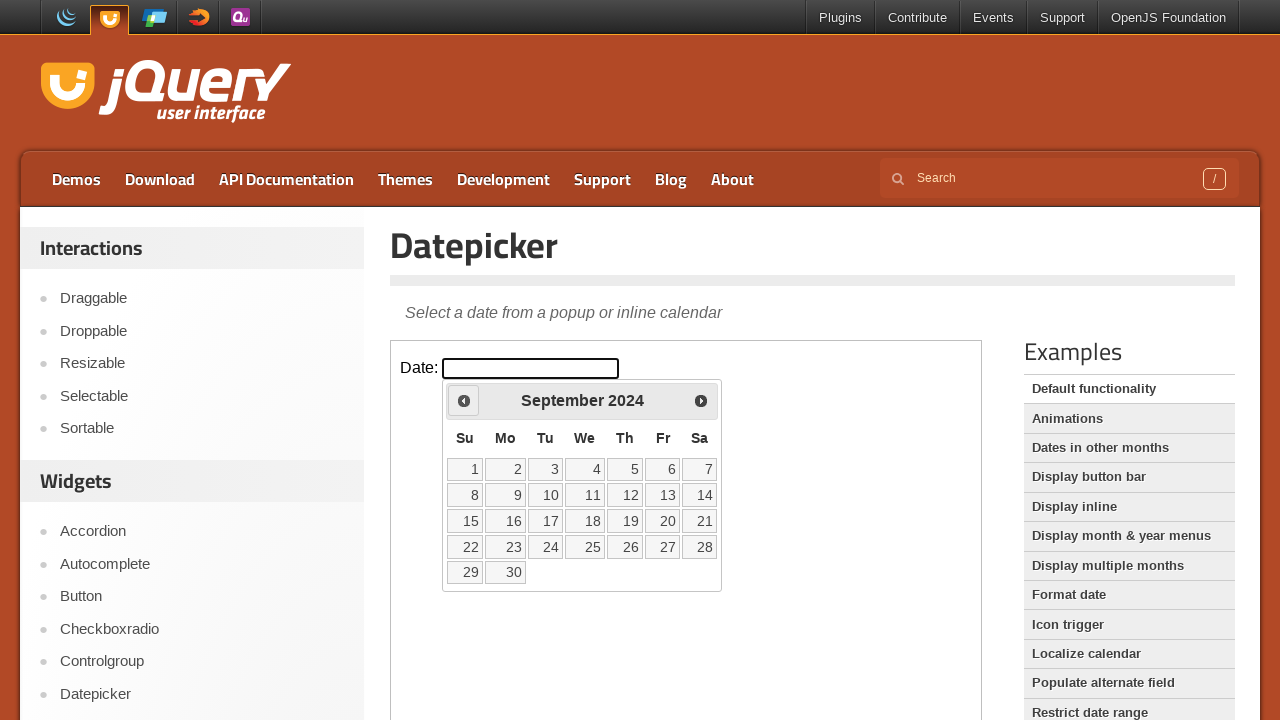

Retrieved current calendar date: September 2024
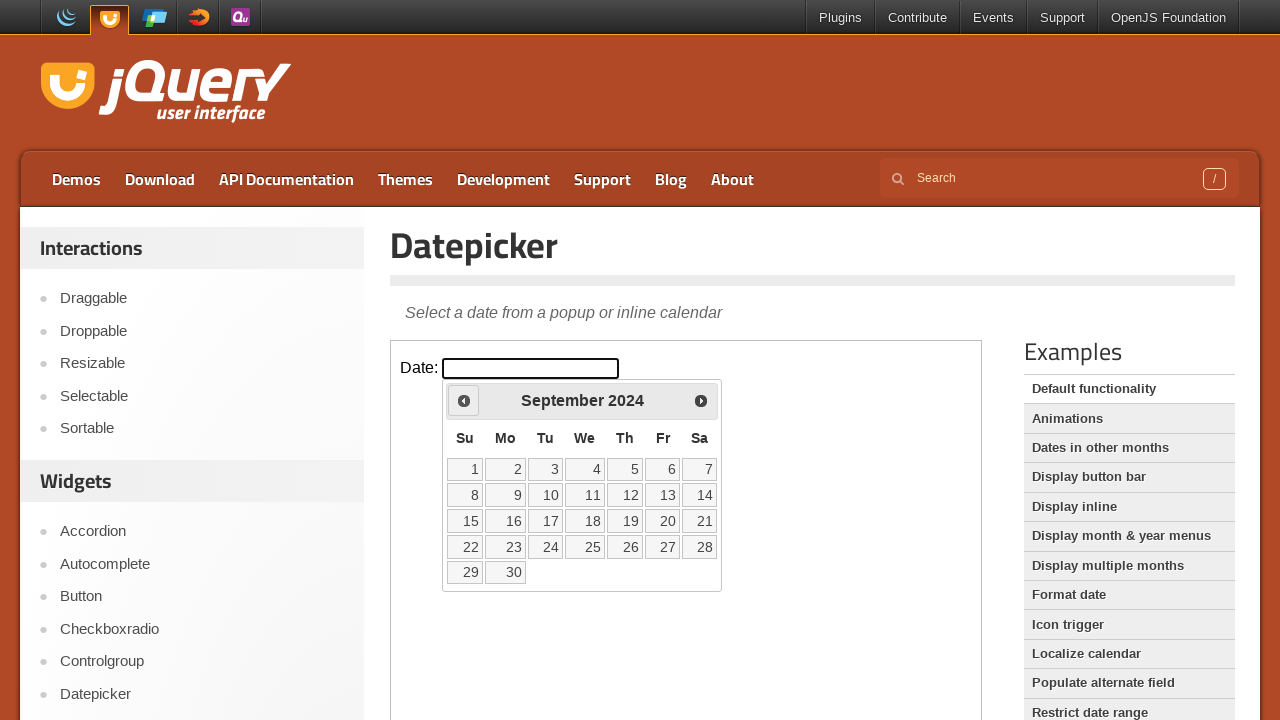

Clicked previous month button to navigate backwards at (464, 400) on iframe.demo-frame >> internal:control=enter-frame >> span.ui-icon-circle-triangl
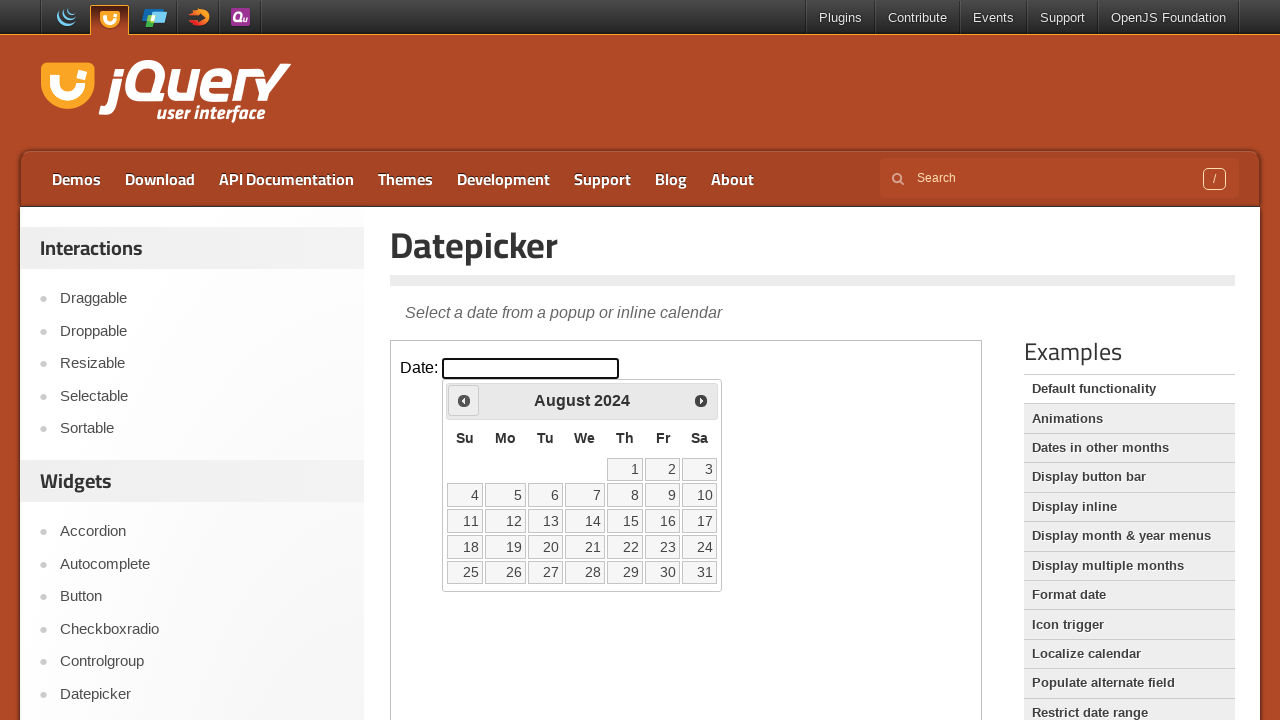

Waited for calendar to update after navigation
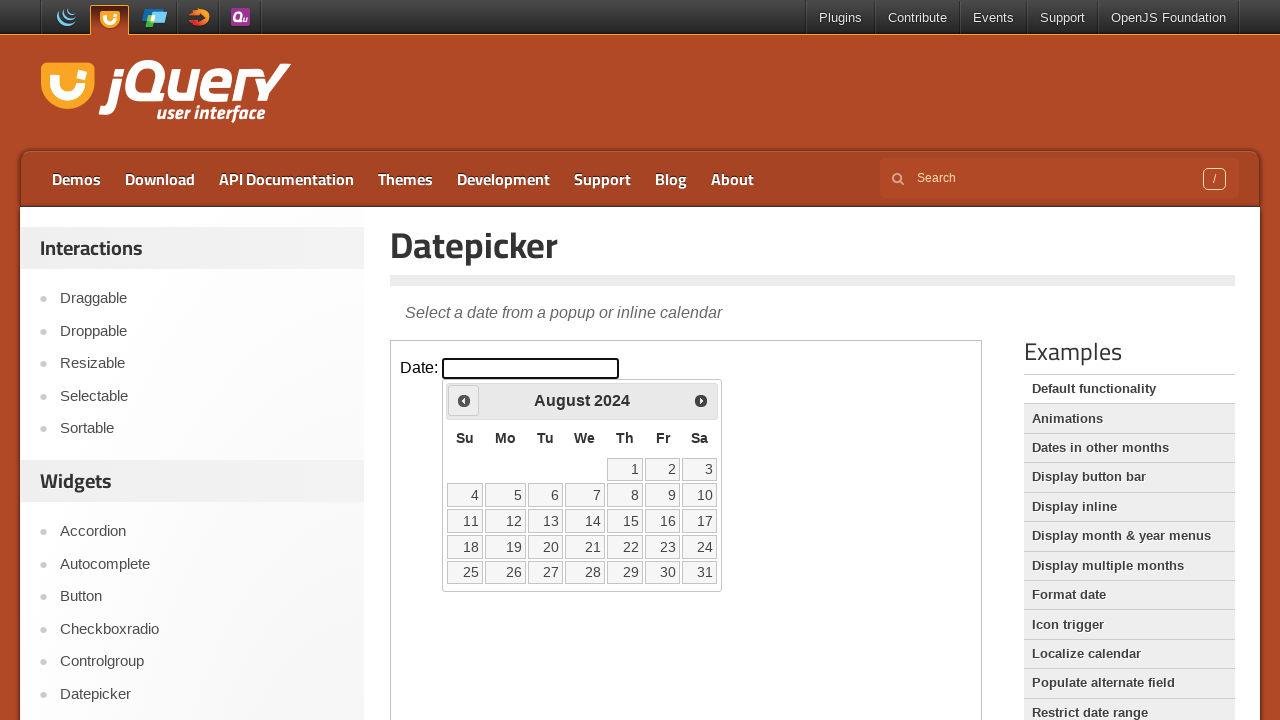

Retrieved current calendar date: August 2024
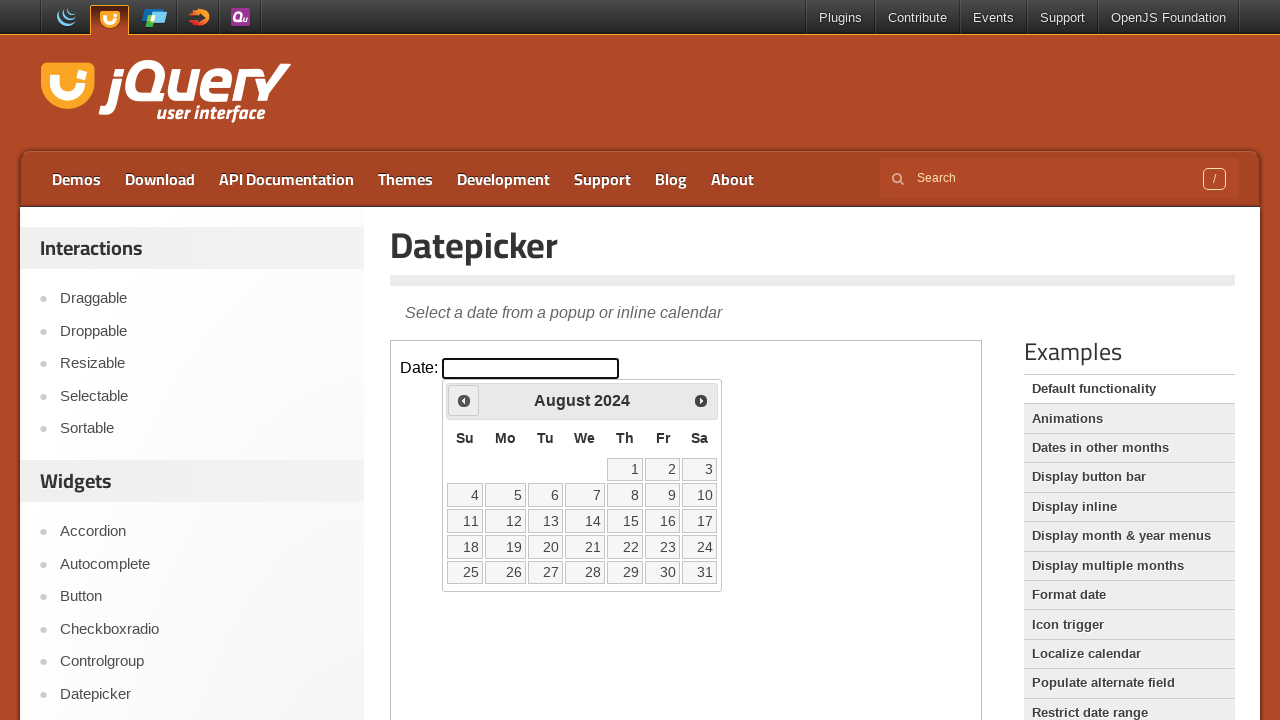

Clicked previous month button to navigate backwards at (464, 400) on iframe.demo-frame >> internal:control=enter-frame >> span.ui-icon-circle-triangl
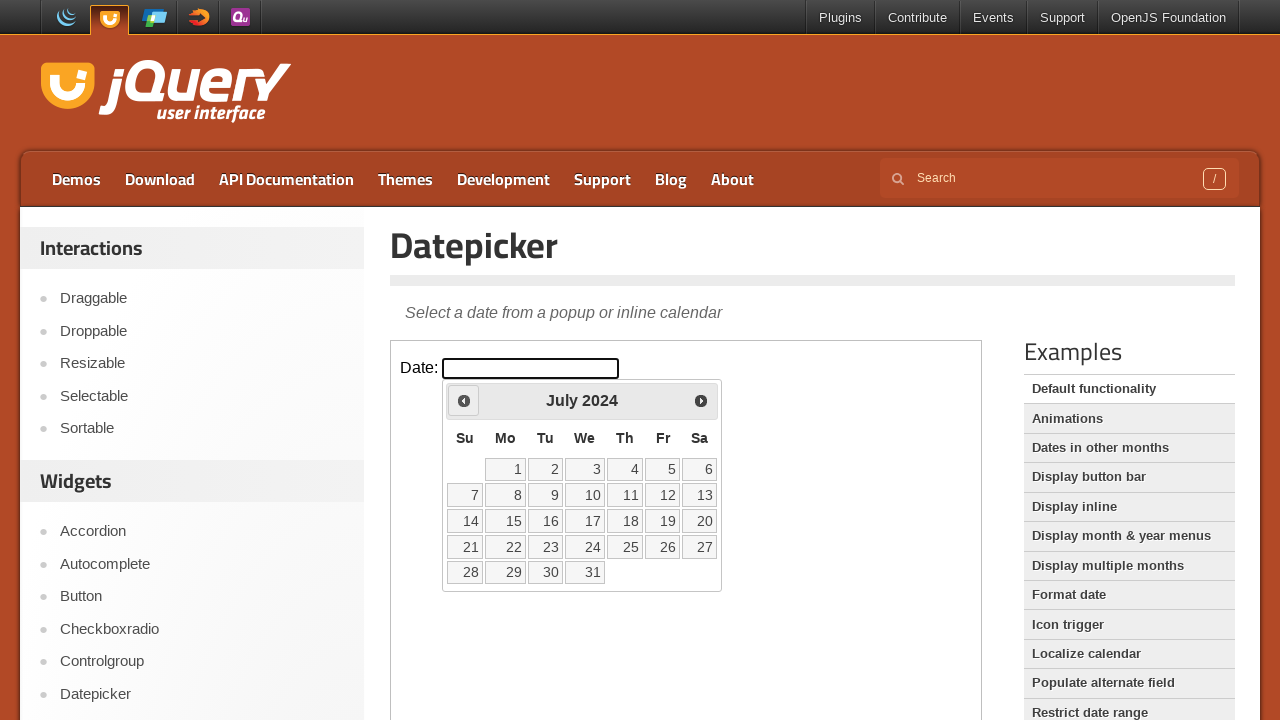

Waited for calendar to update after navigation
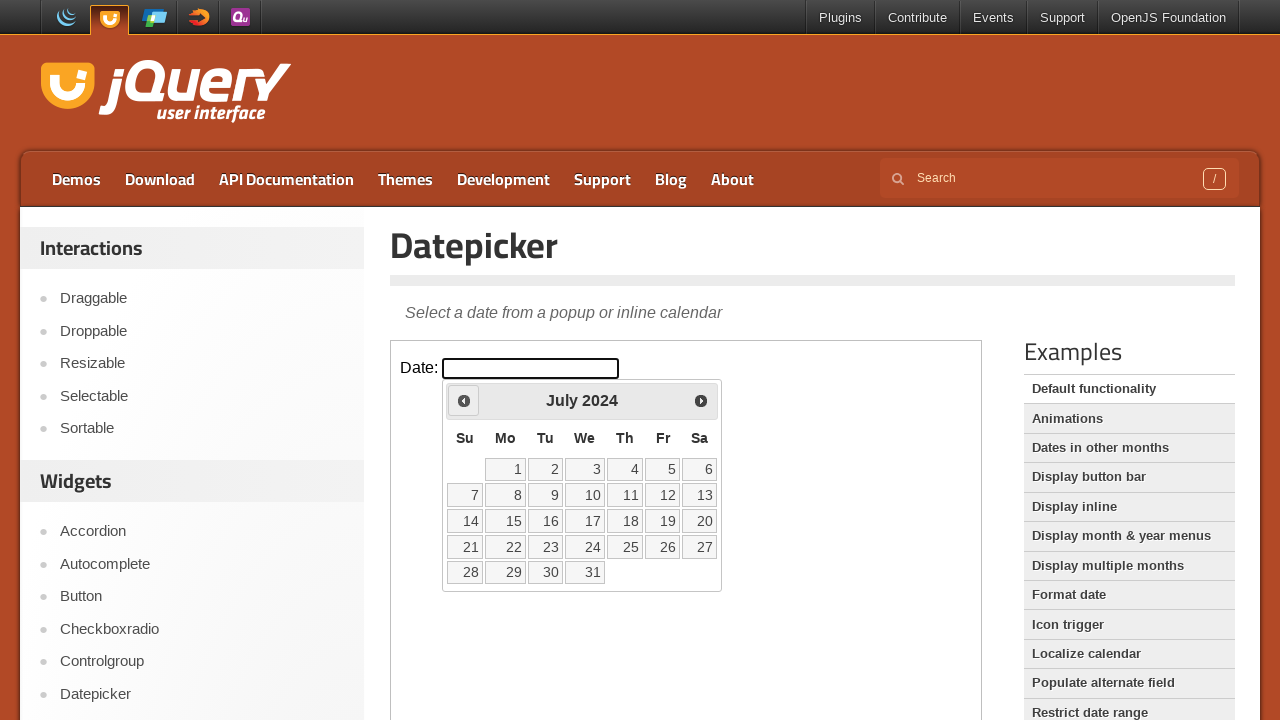

Retrieved current calendar date: July 2024
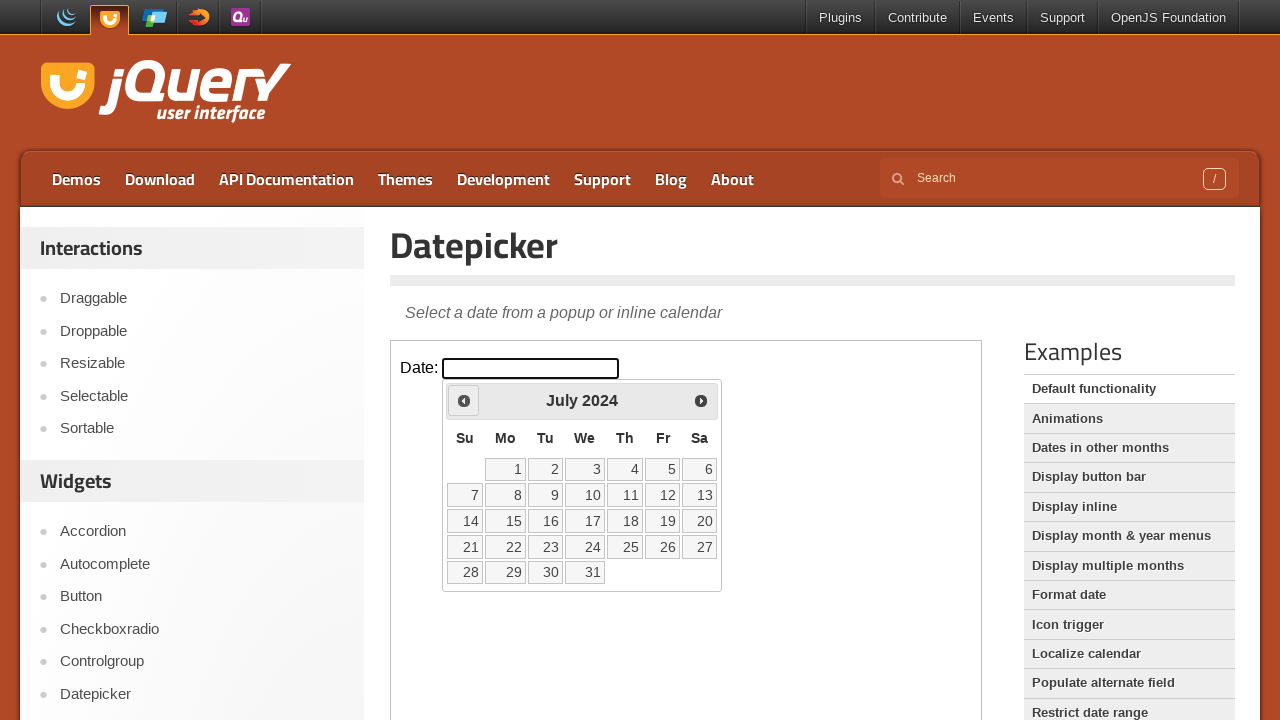

Clicked previous month button to navigate backwards at (464, 400) on iframe.demo-frame >> internal:control=enter-frame >> span.ui-icon-circle-triangl
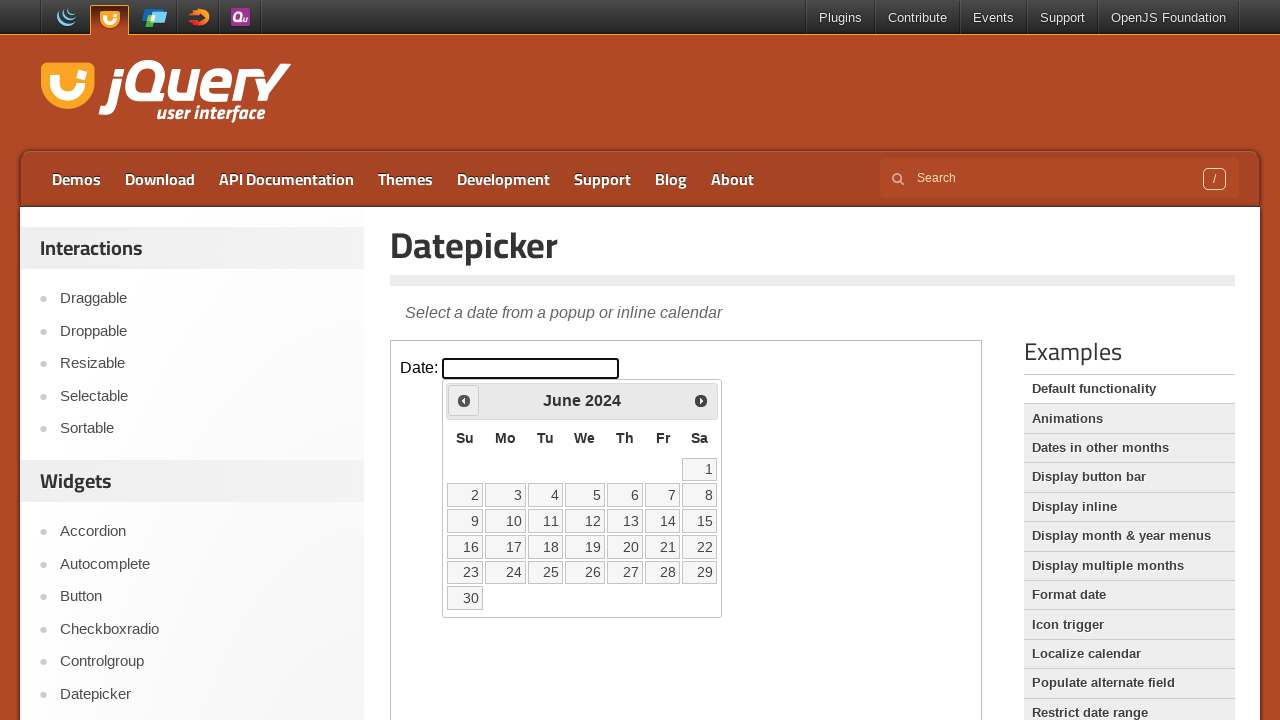

Waited for calendar to update after navigation
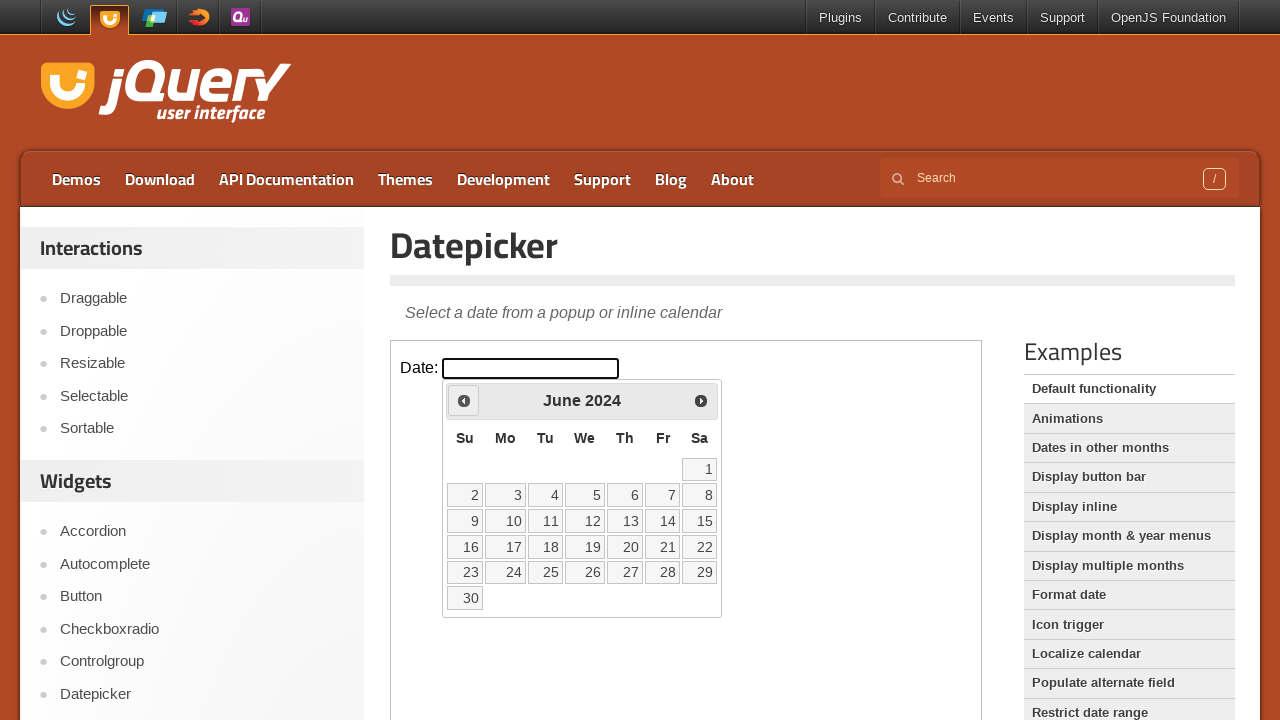

Retrieved current calendar date: June 2024
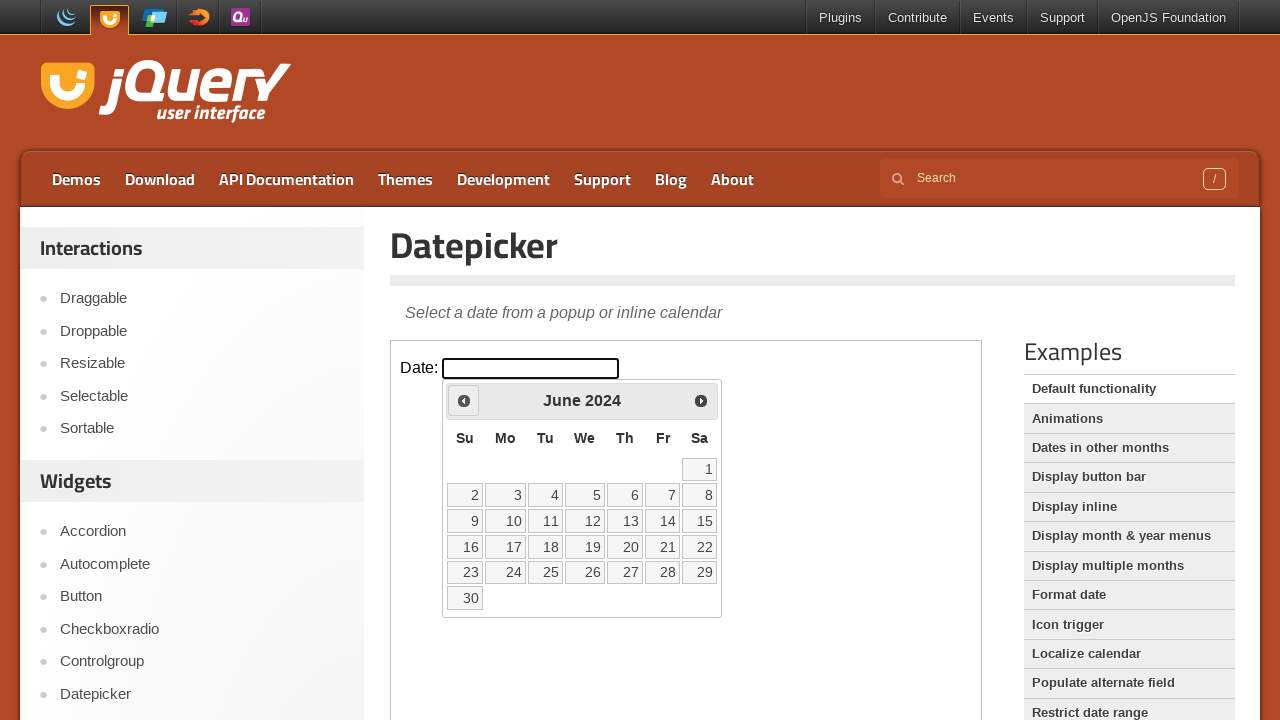

Clicked previous month button to navigate backwards at (464, 400) on iframe.demo-frame >> internal:control=enter-frame >> span.ui-icon-circle-triangl
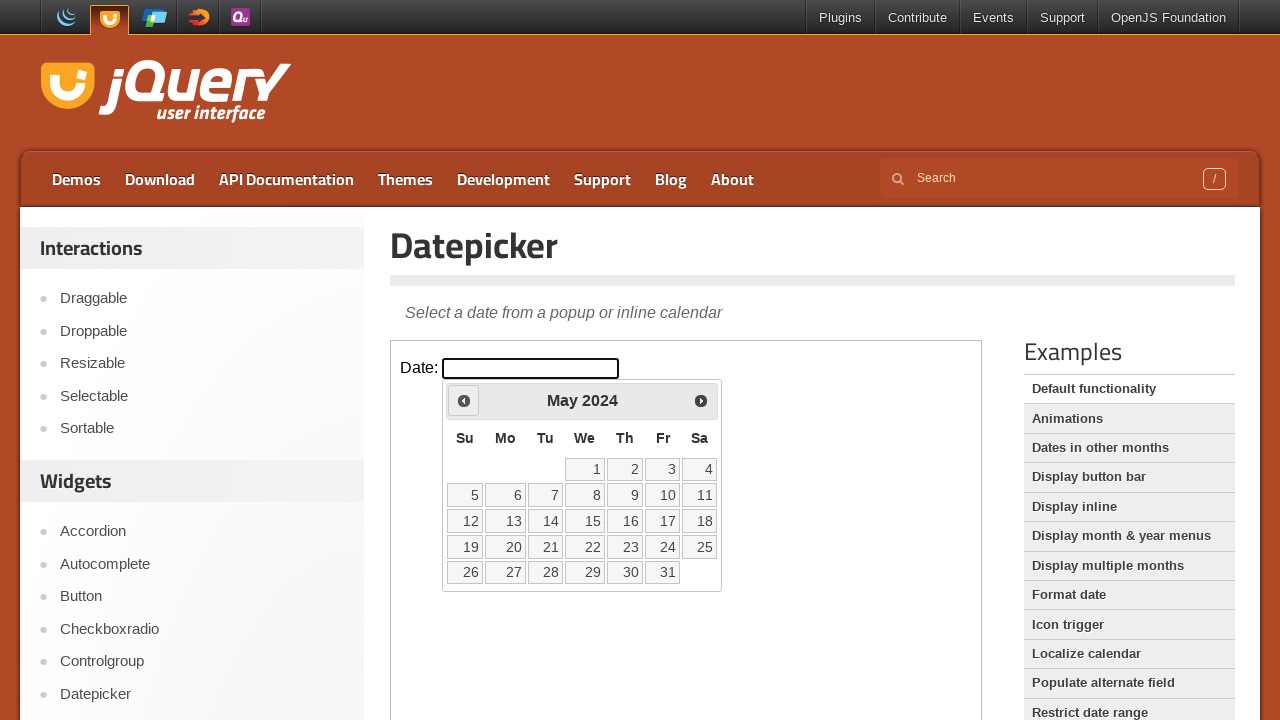

Waited for calendar to update after navigation
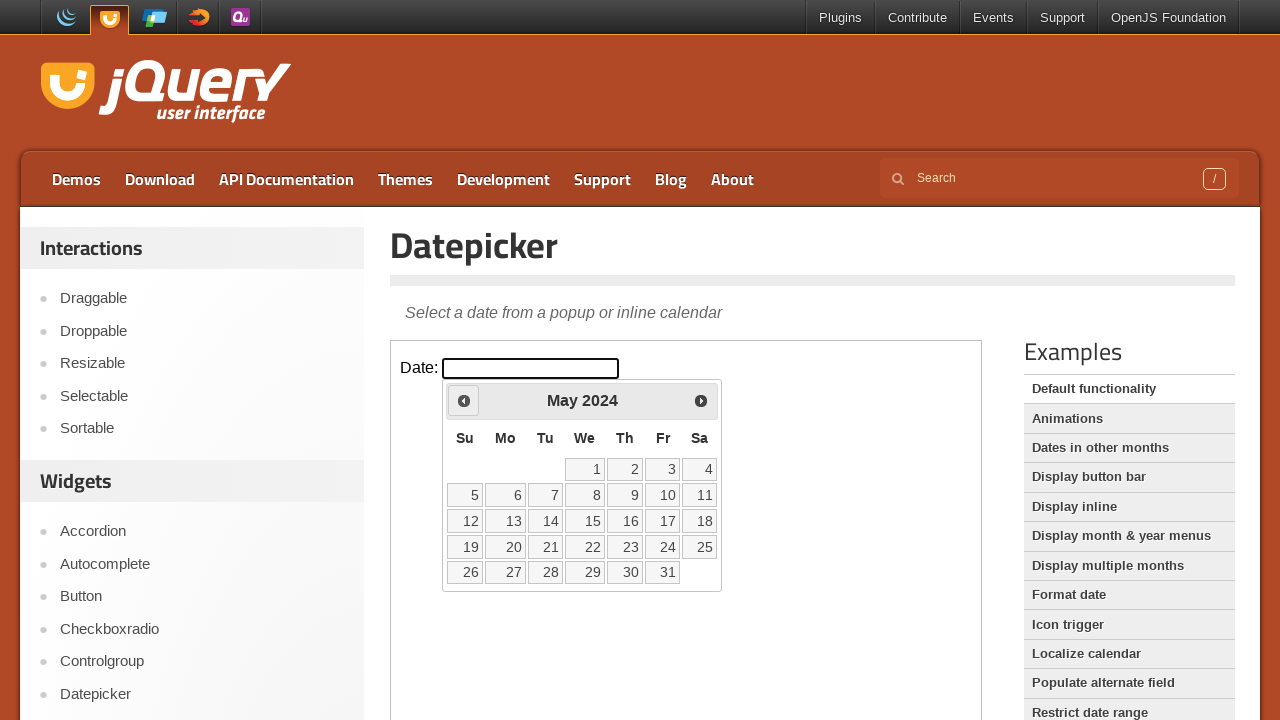

Retrieved current calendar date: May 2024
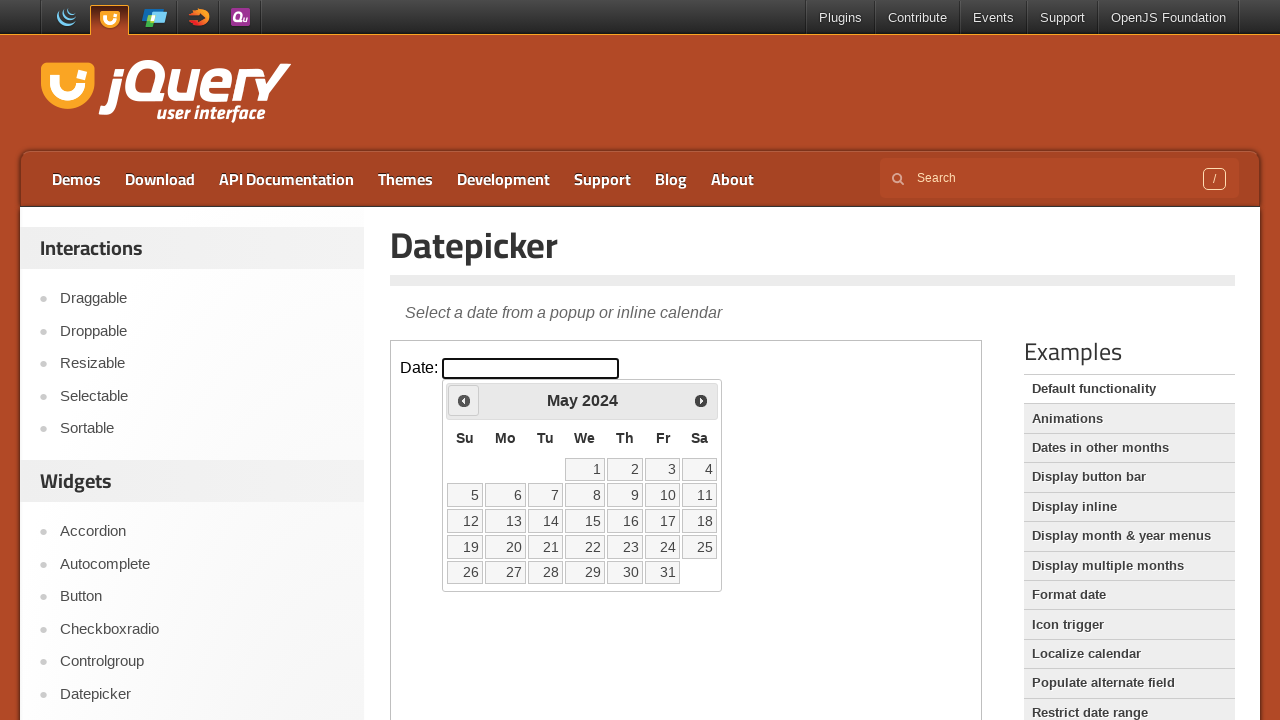

Clicked previous month button to navigate backwards at (464, 400) on iframe.demo-frame >> internal:control=enter-frame >> span.ui-icon-circle-triangl
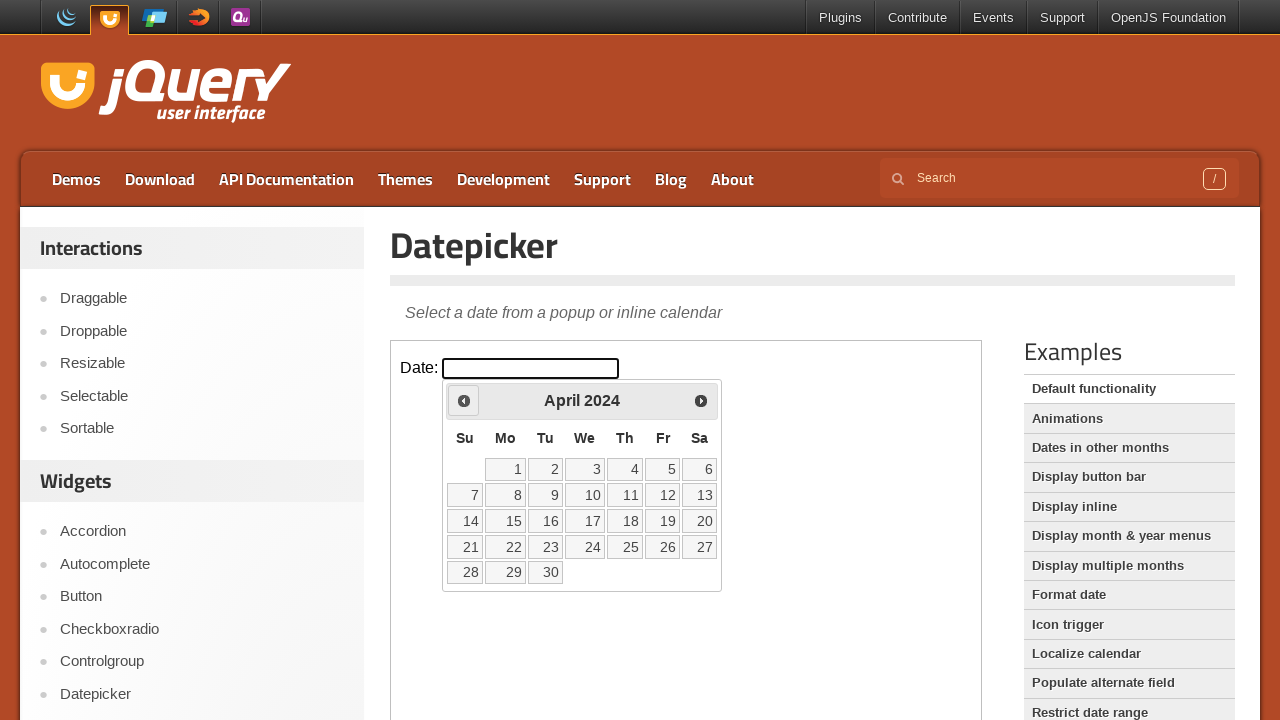

Waited for calendar to update after navigation
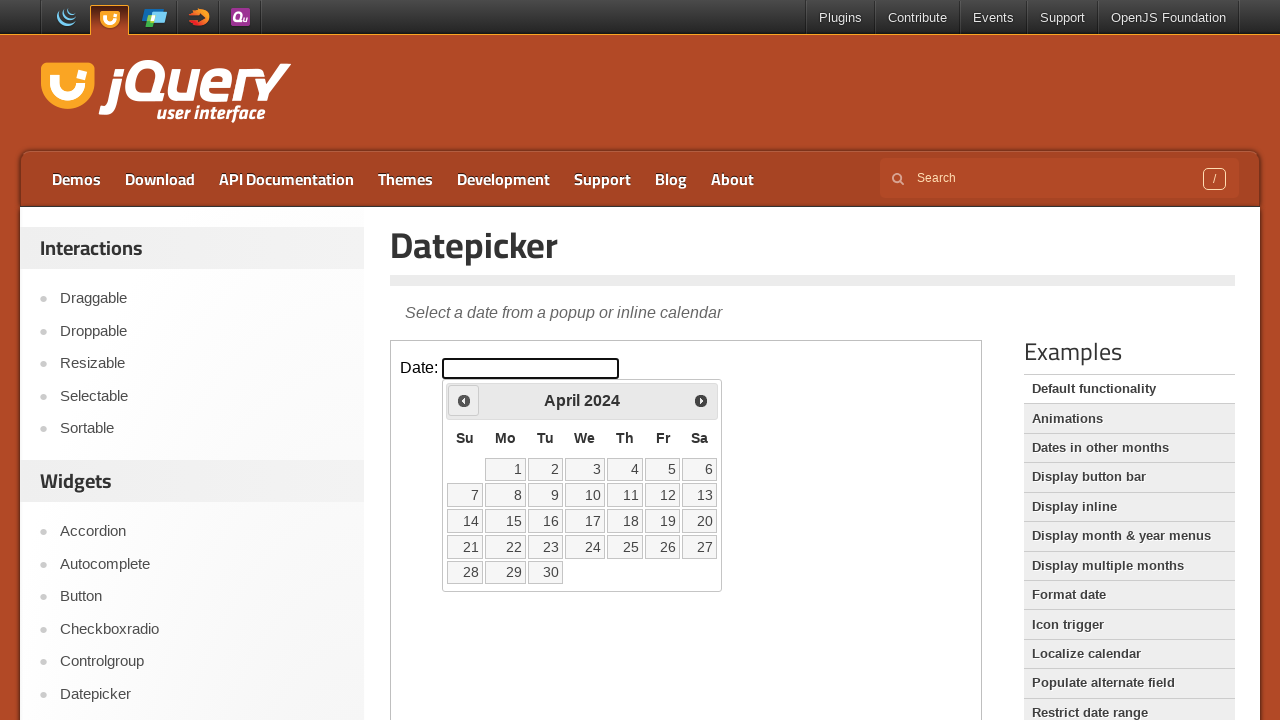

Retrieved current calendar date: April 2024
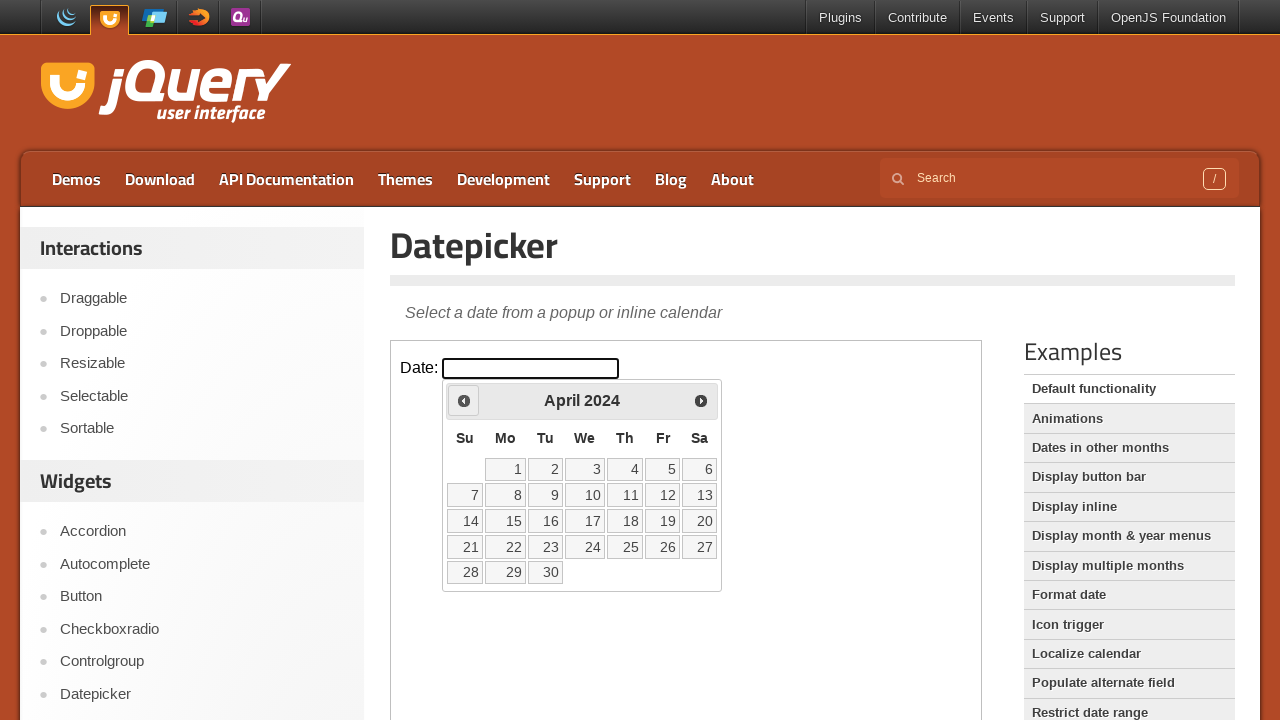

Clicked previous month button to navigate backwards at (464, 400) on iframe.demo-frame >> internal:control=enter-frame >> span.ui-icon-circle-triangl
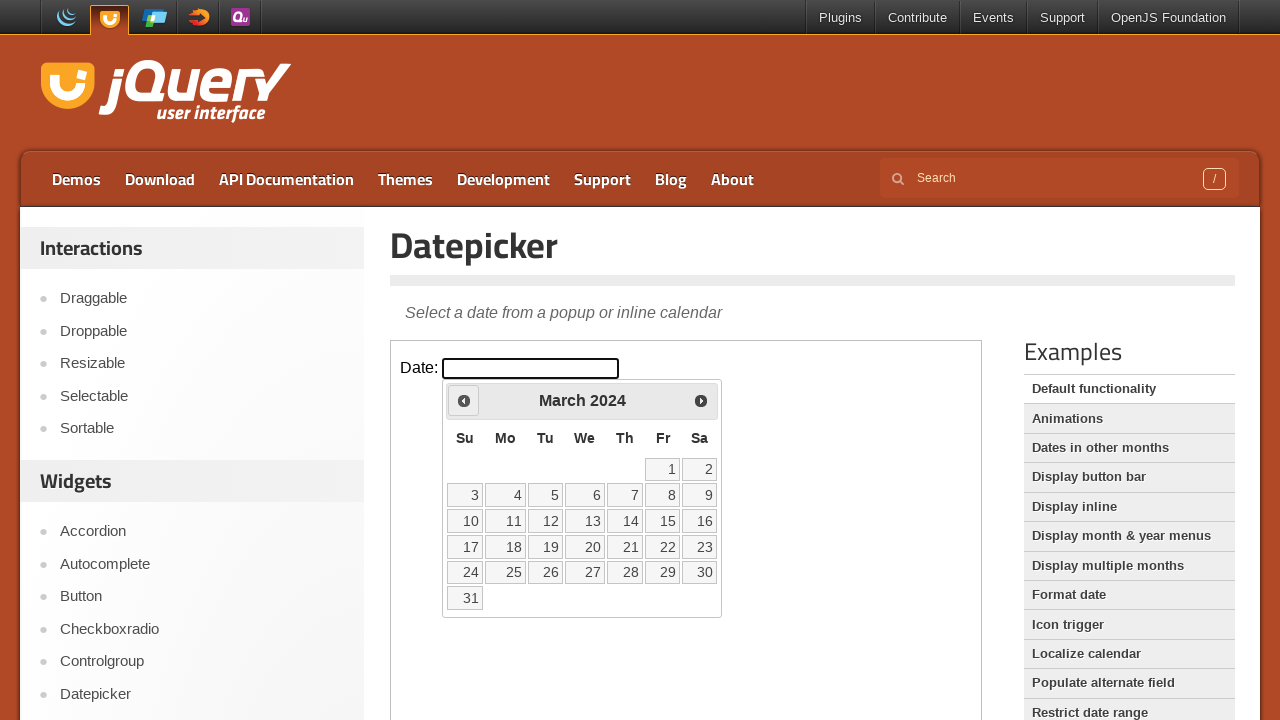

Waited for calendar to update after navigation
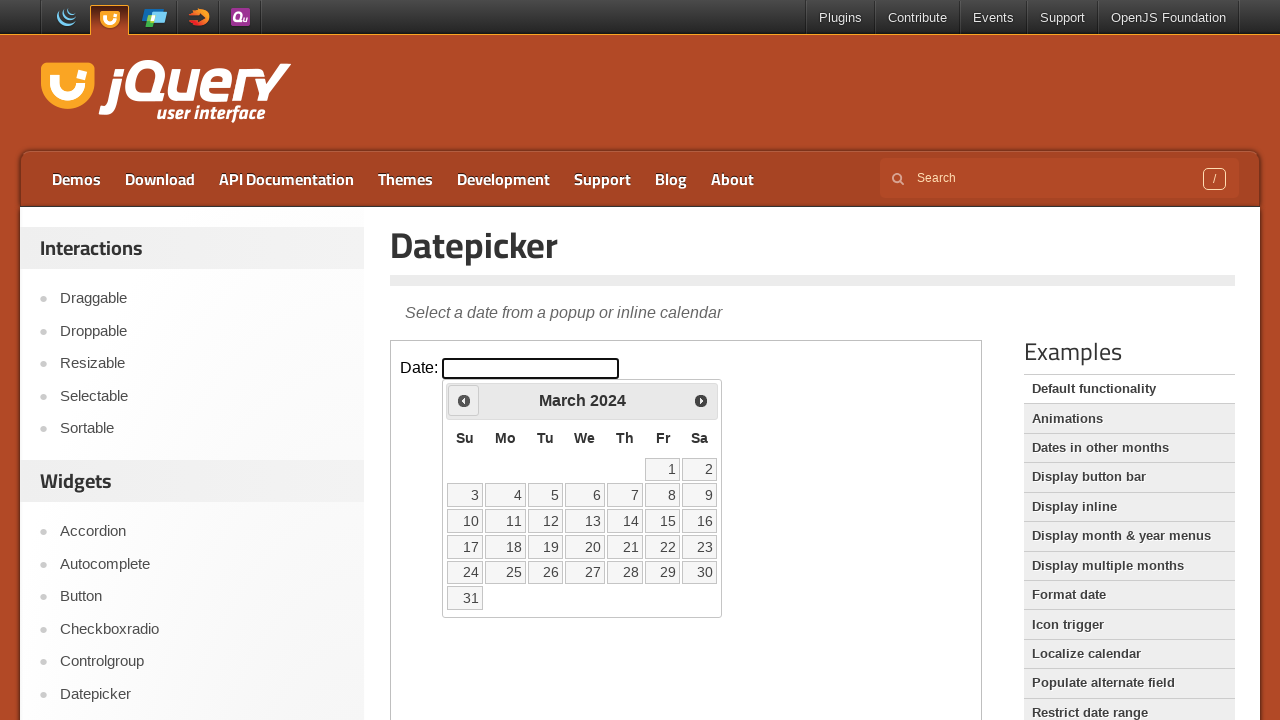

Retrieved current calendar date: March 2024
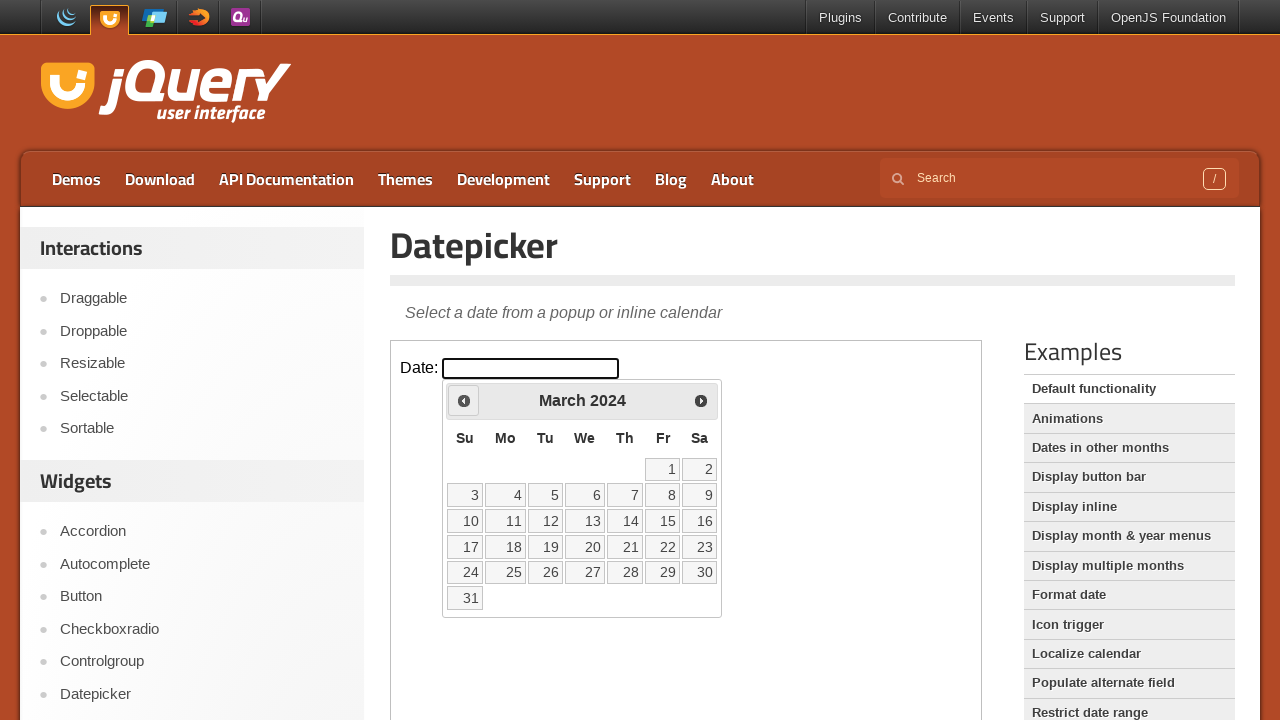

Clicked previous month button to navigate backwards at (464, 400) on iframe.demo-frame >> internal:control=enter-frame >> span.ui-icon-circle-triangl
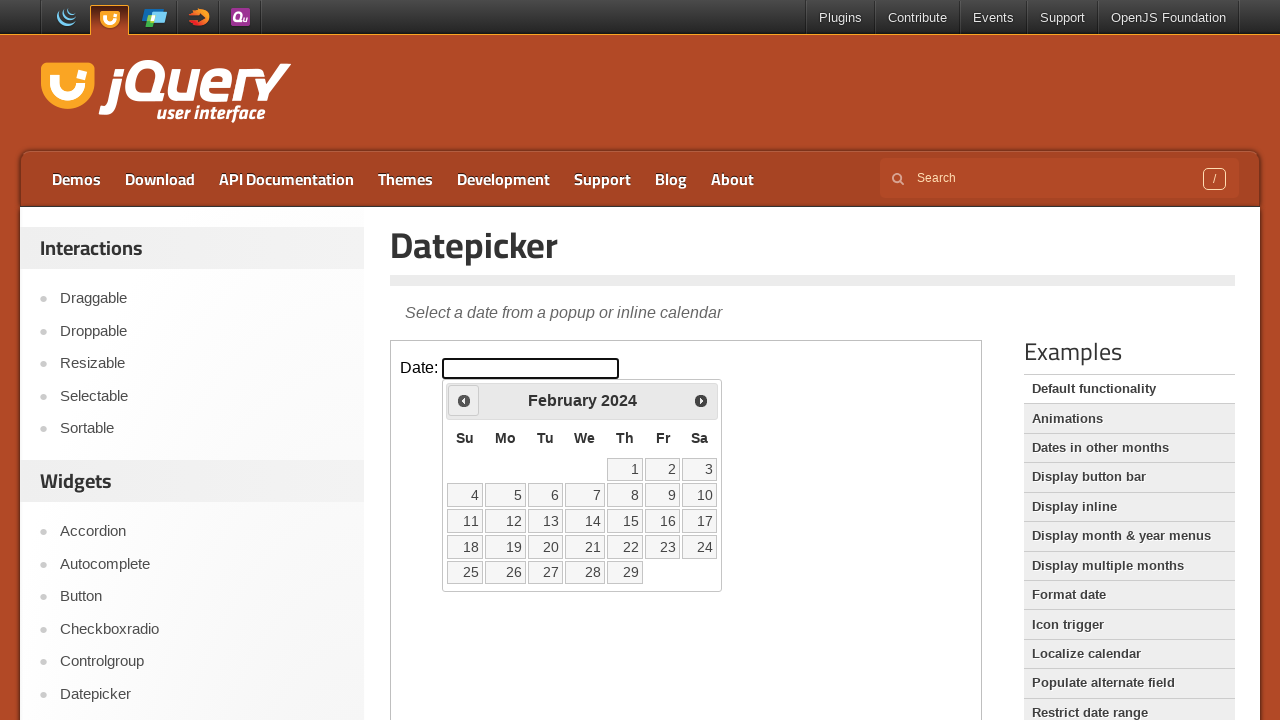

Waited for calendar to update after navigation
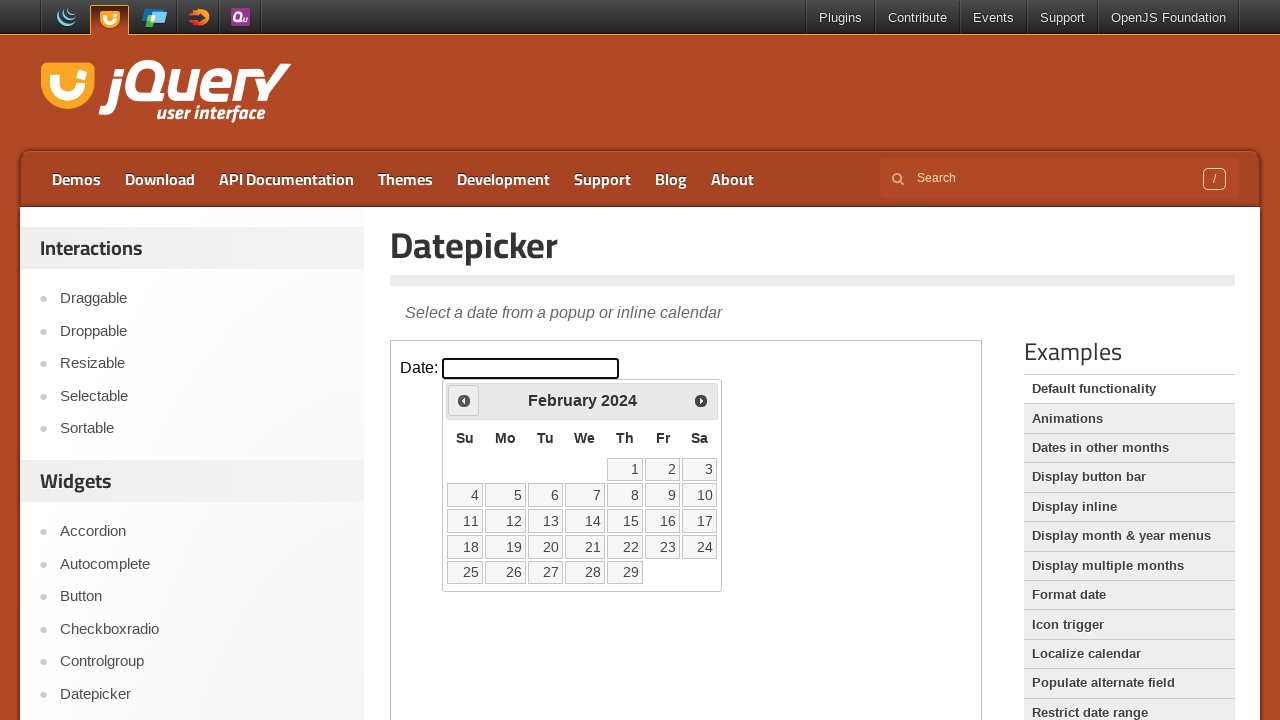

Retrieved current calendar date: February 2024
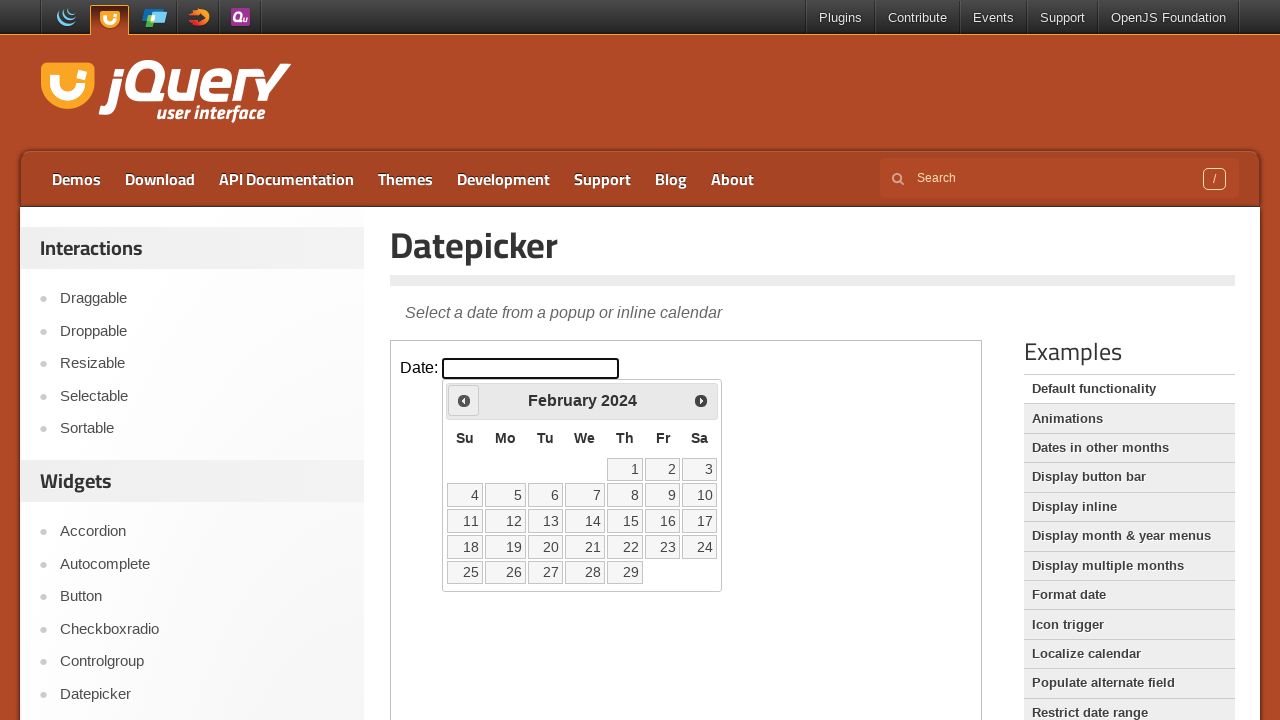

Clicked previous month button to navigate backwards at (464, 400) on iframe.demo-frame >> internal:control=enter-frame >> span.ui-icon-circle-triangl
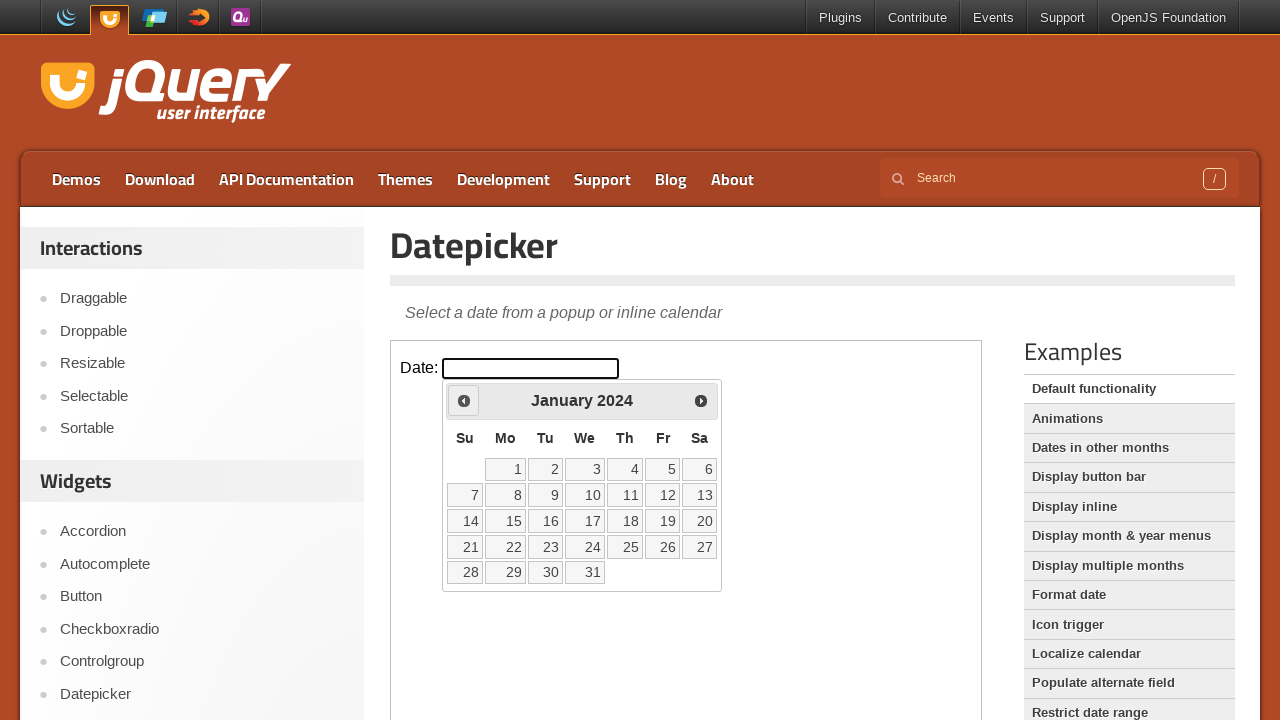

Waited for calendar to update after navigation
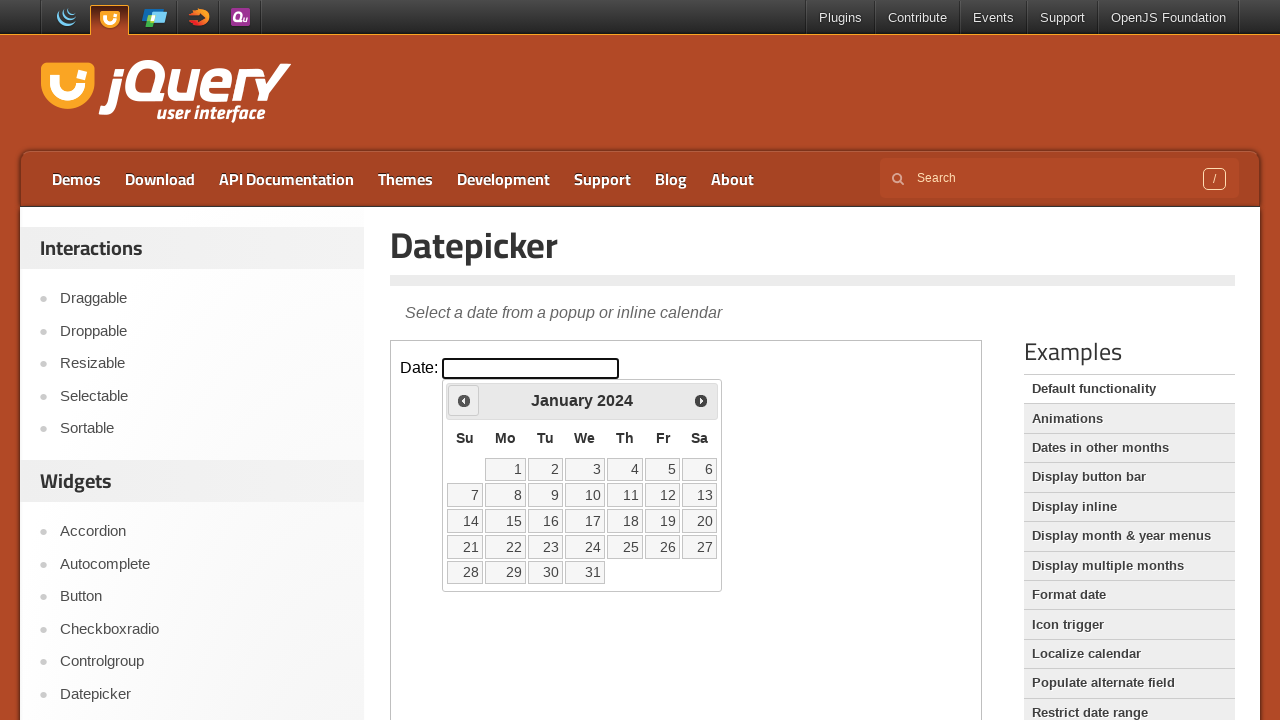

Retrieved current calendar date: January 2024
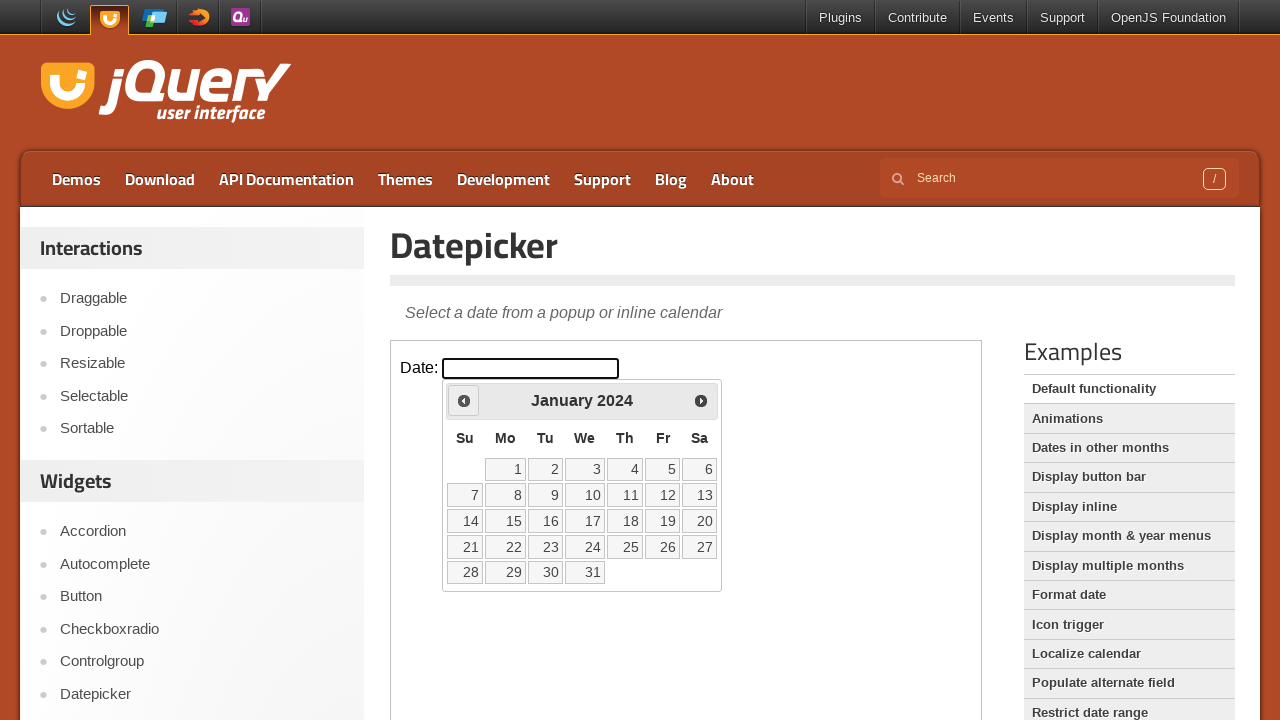

Clicked previous month button to navigate backwards at (464, 400) on iframe.demo-frame >> internal:control=enter-frame >> span.ui-icon-circle-triangl
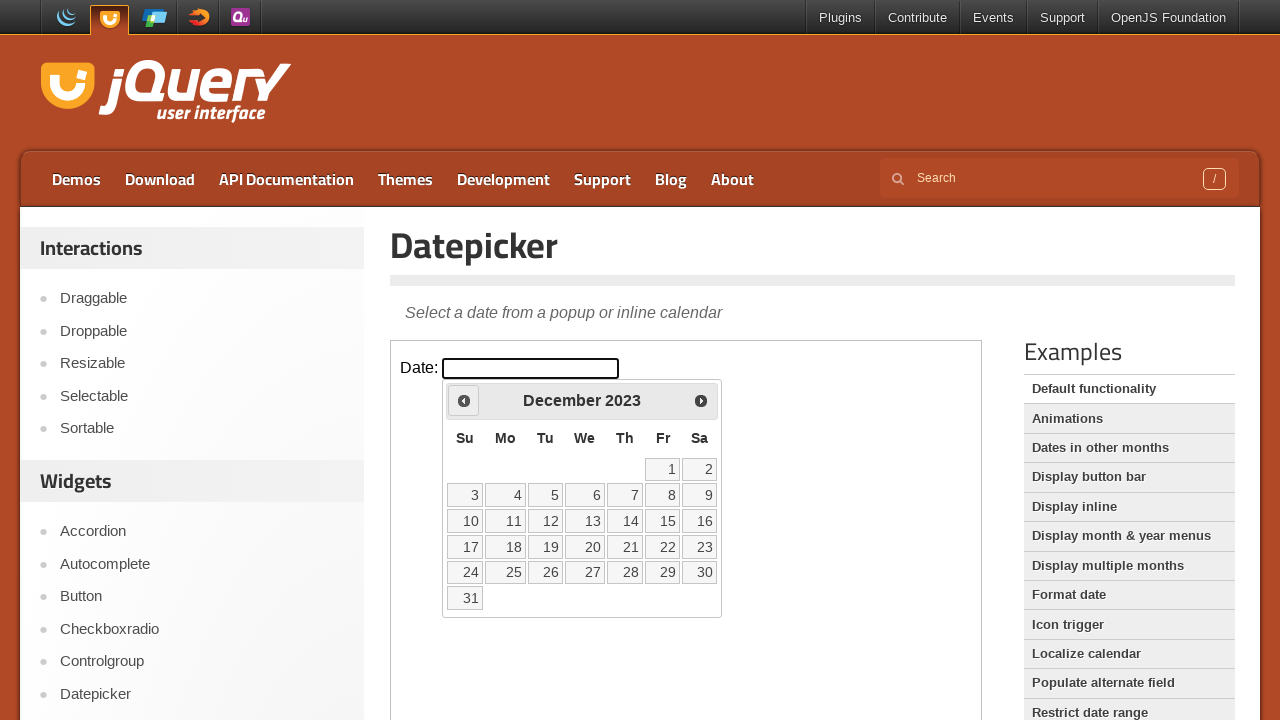

Waited for calendar to update after navigation
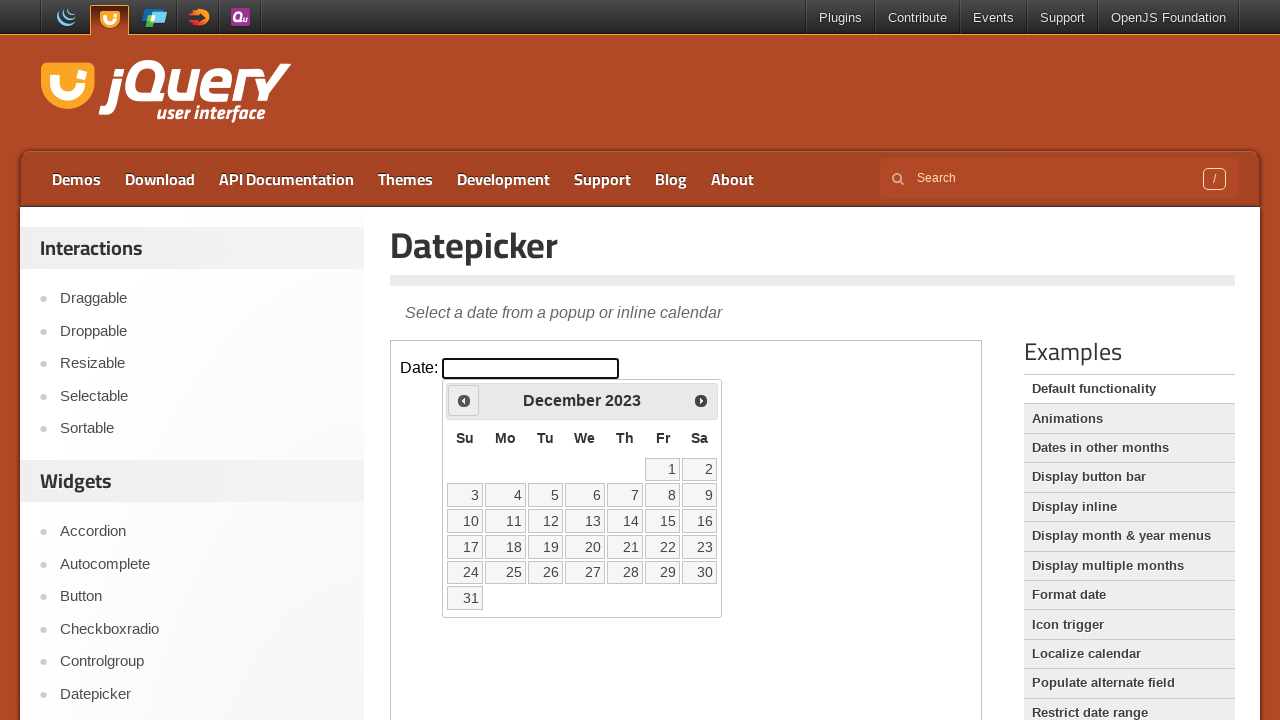

Retrieved current calendar date: December 2023
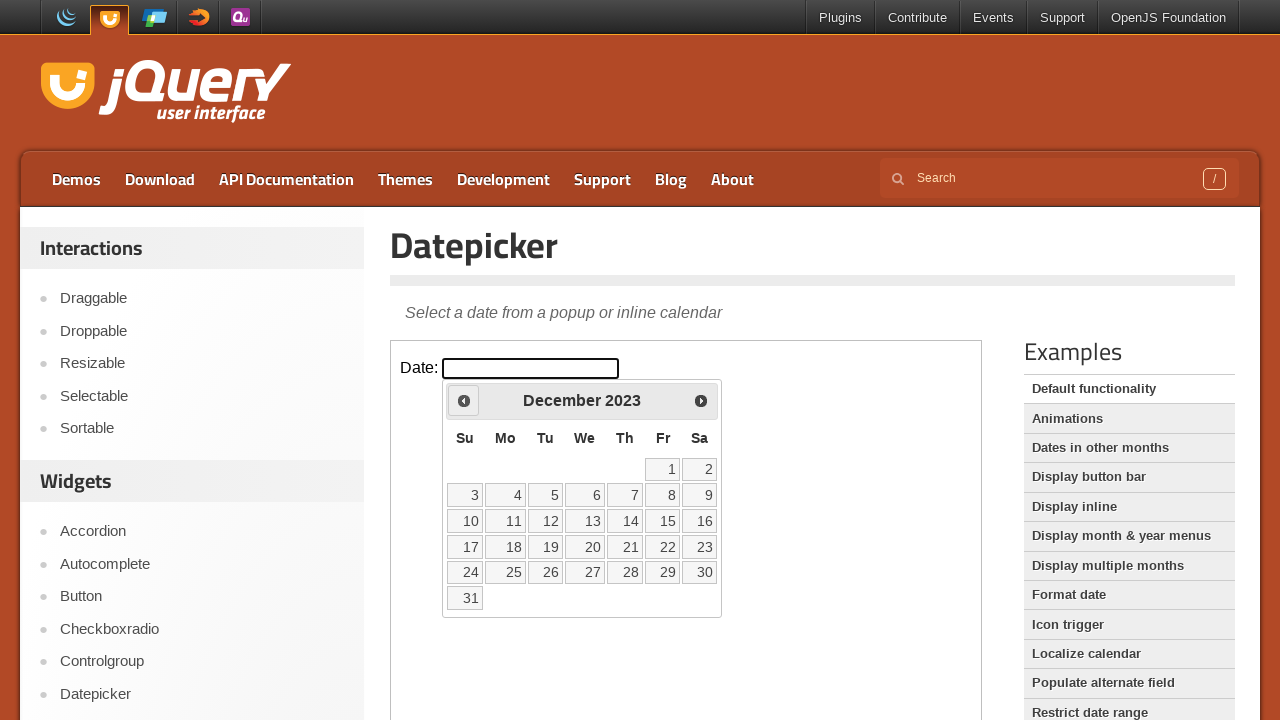

Clicked previous month button to navigate backwards at (464, 400) on iframe.demo-frame >> internal:control=enter-frame >> span.ui-icon-circle-triangl
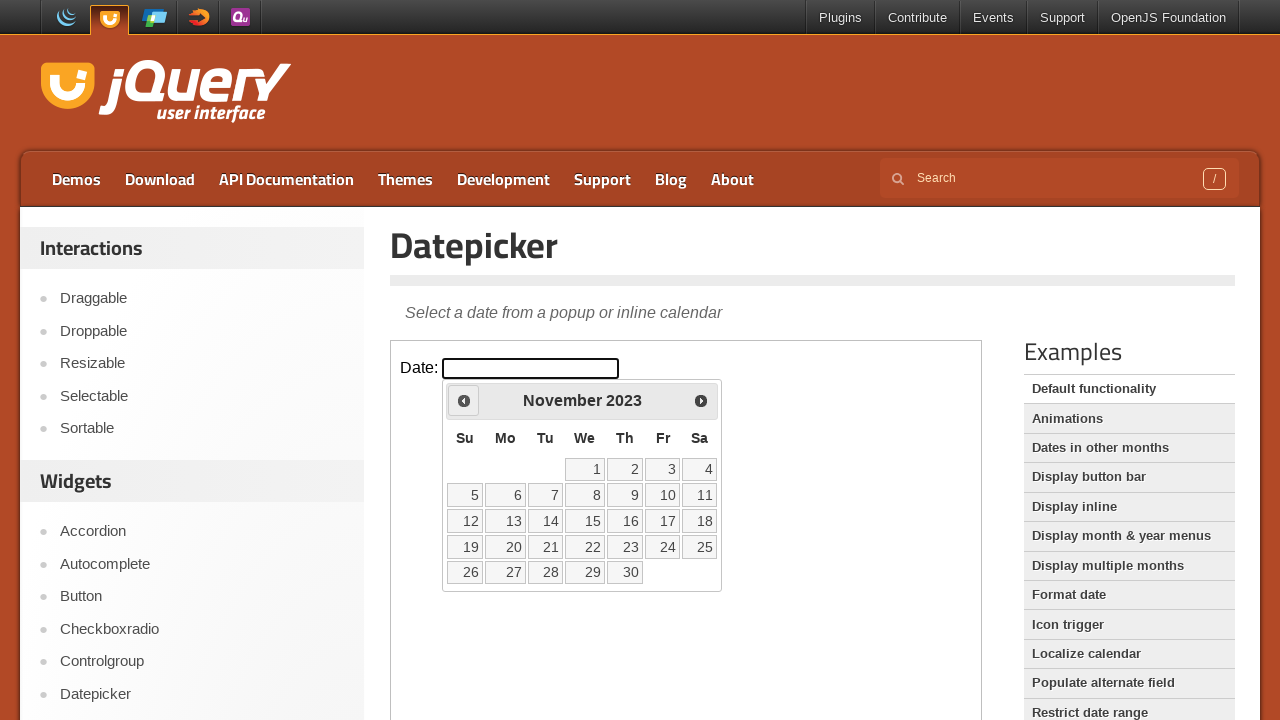

Waited for calendar to update after navigation
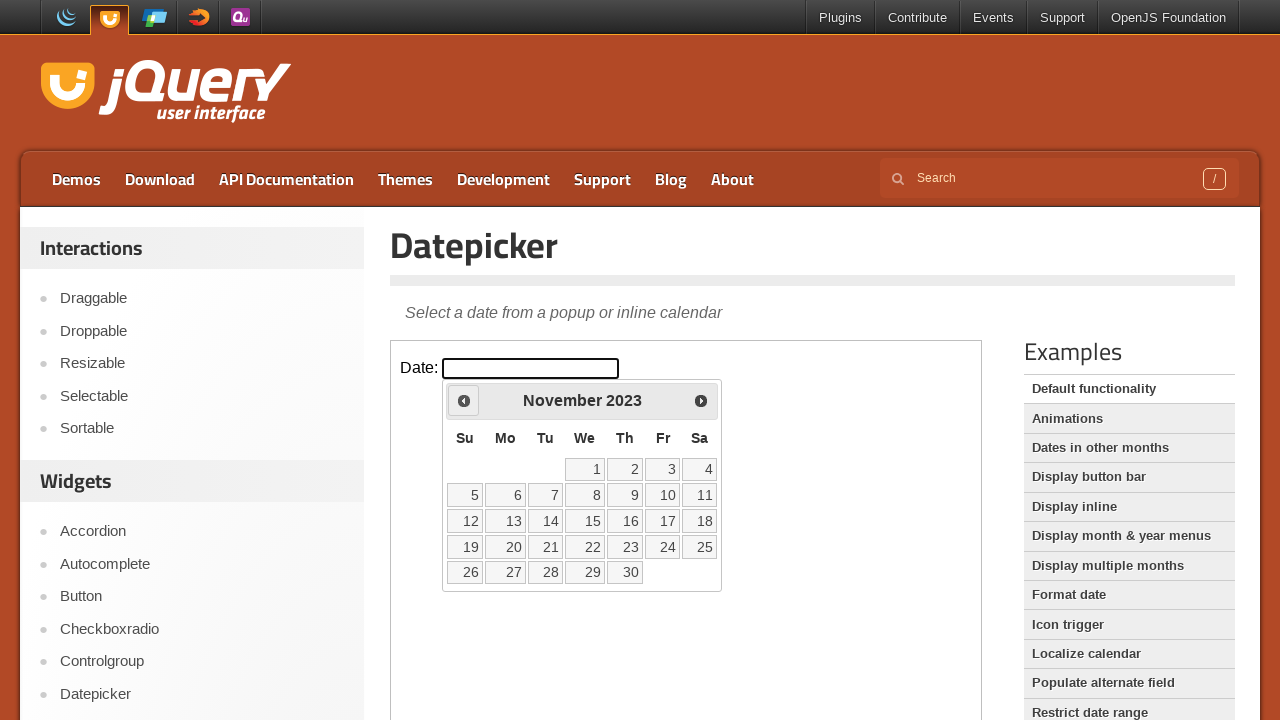

Retrieved current calendar date: November 2023
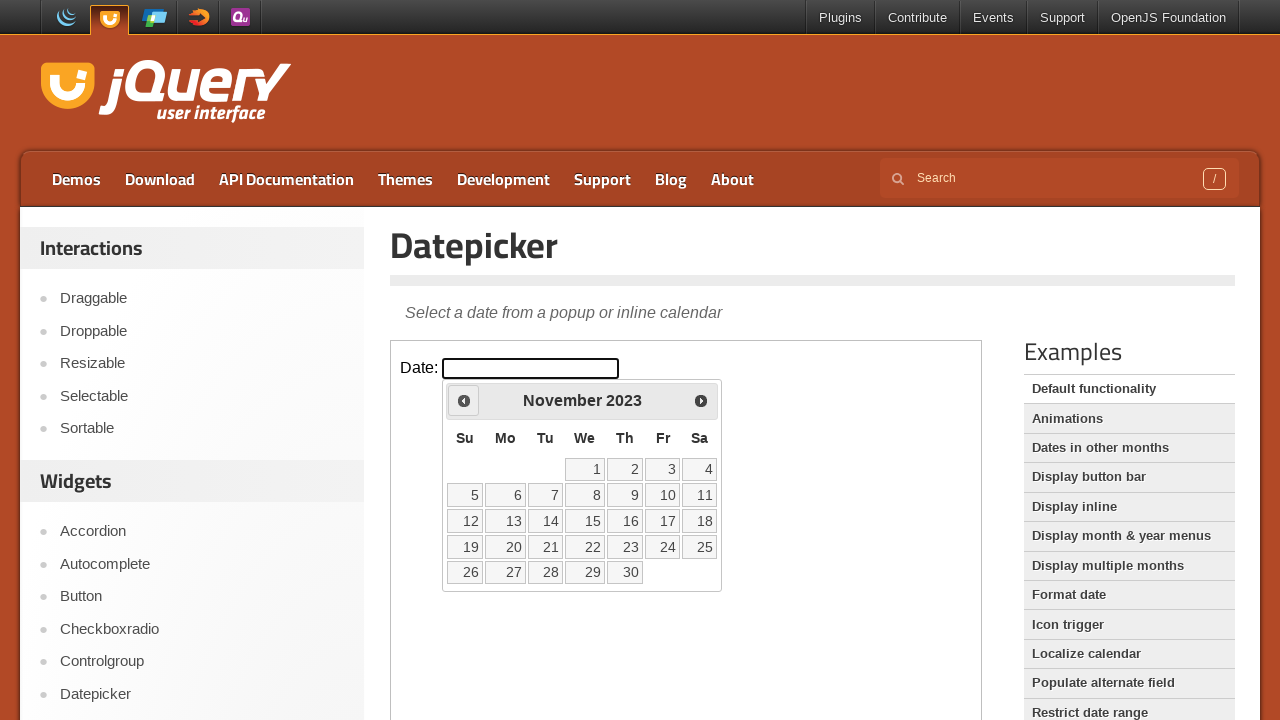

Clicked previous month button to navigate backwards at (464, 400) on iframe.demo-frame >> internal:control=enter-frame >> span.ui-icon-circle-triangl
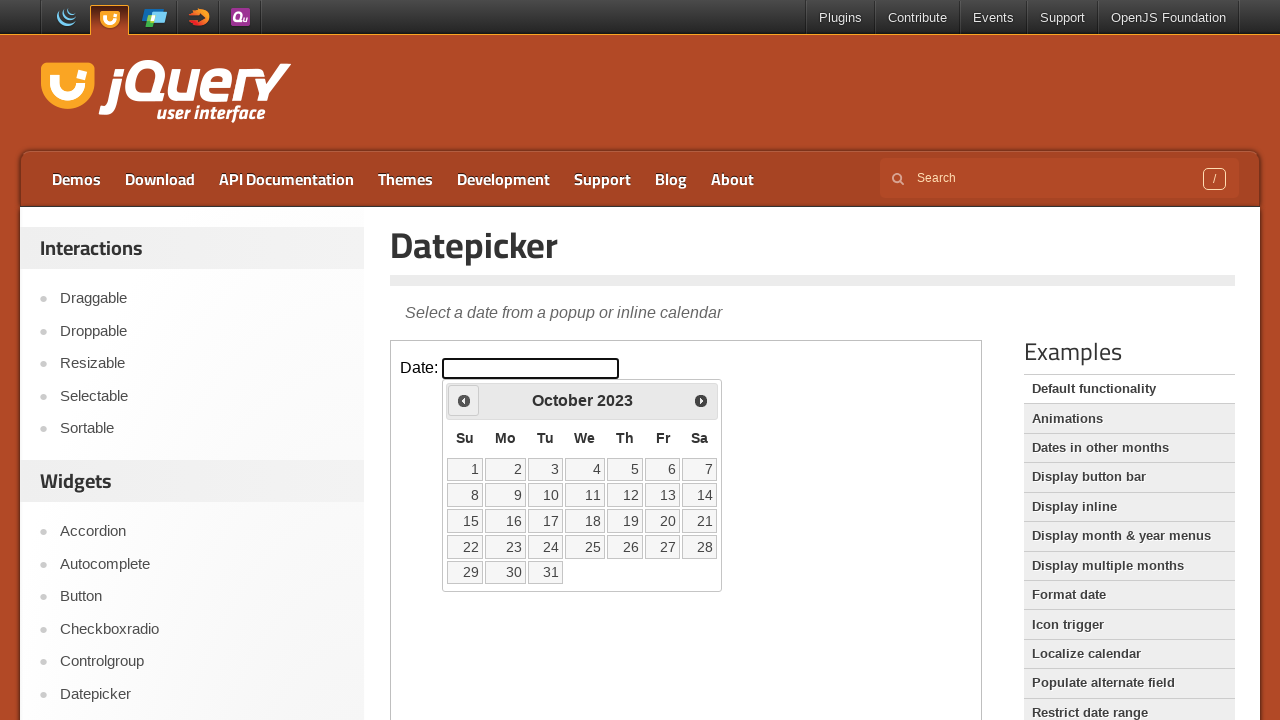

Waited for calendar to update after navigation
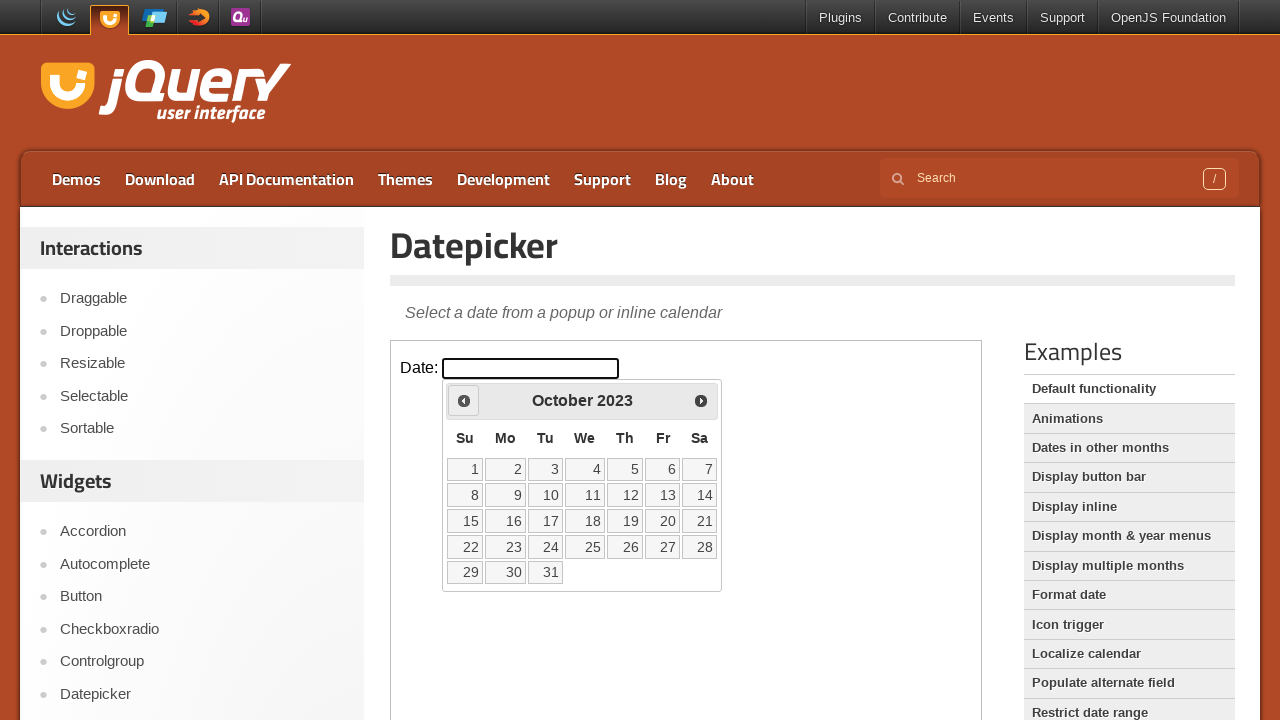

Retrieved current calendar date: October 2023
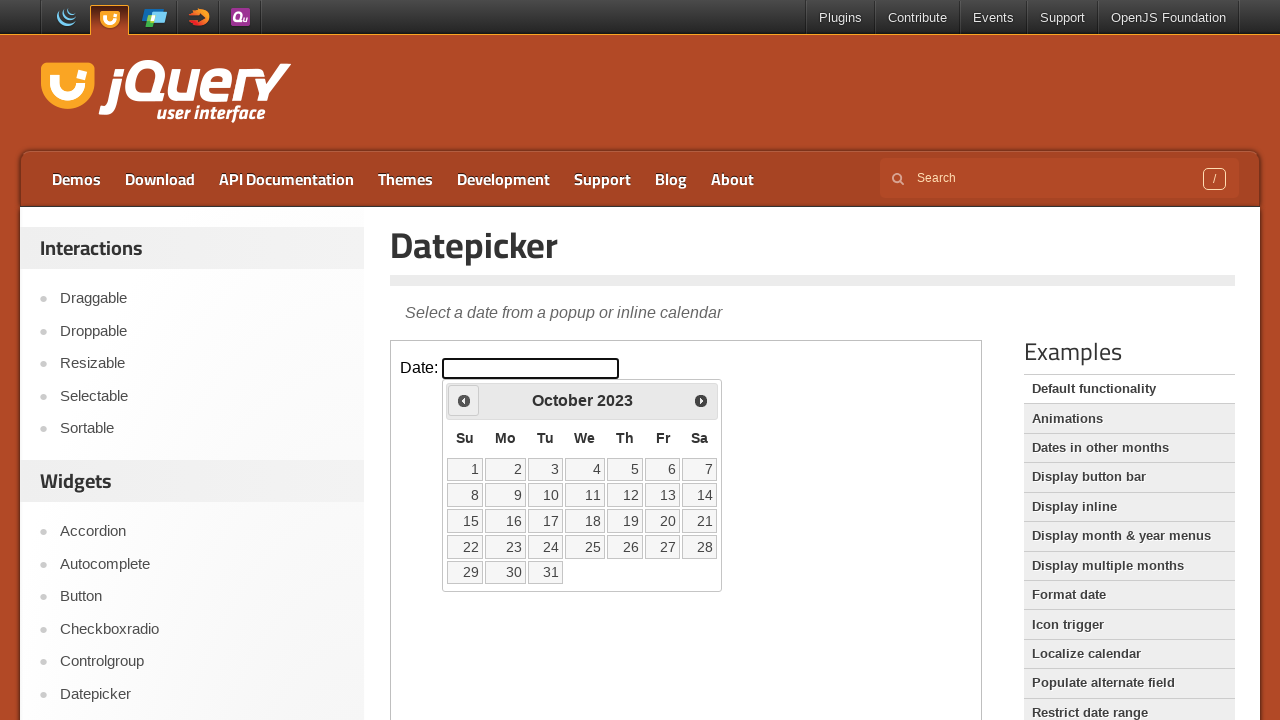

Clicked previous month button to navigate backwards at (464, 400) on iframe.demo-frame >> internal:control=enter-frame >> span.ui-icon-circle-triangl
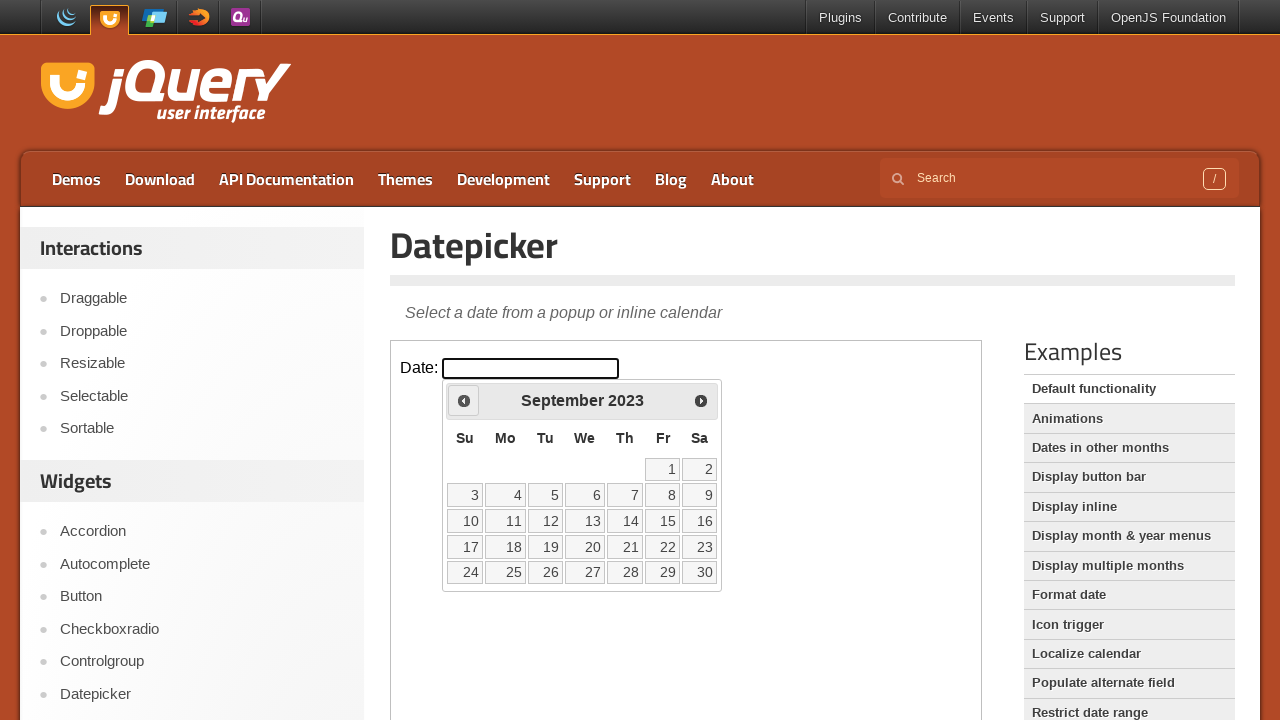

Waited for calendar to update after navigation
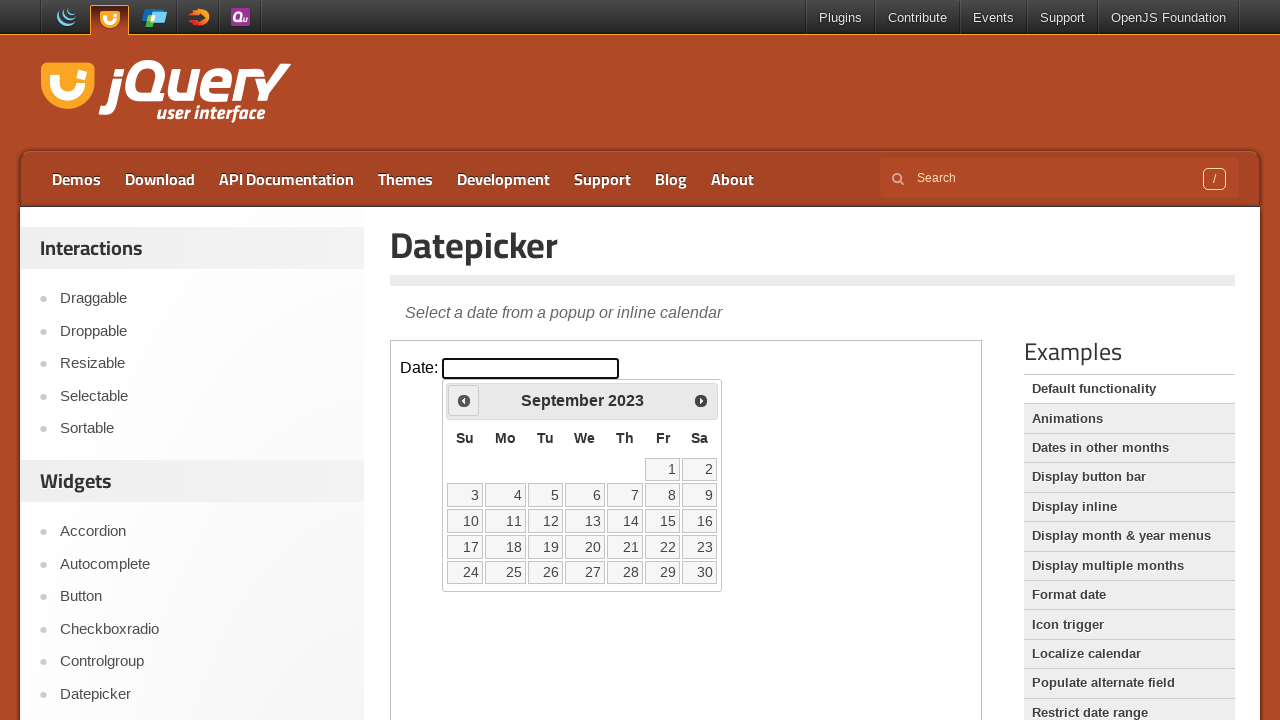

Retrieved current calendar date: September 2023
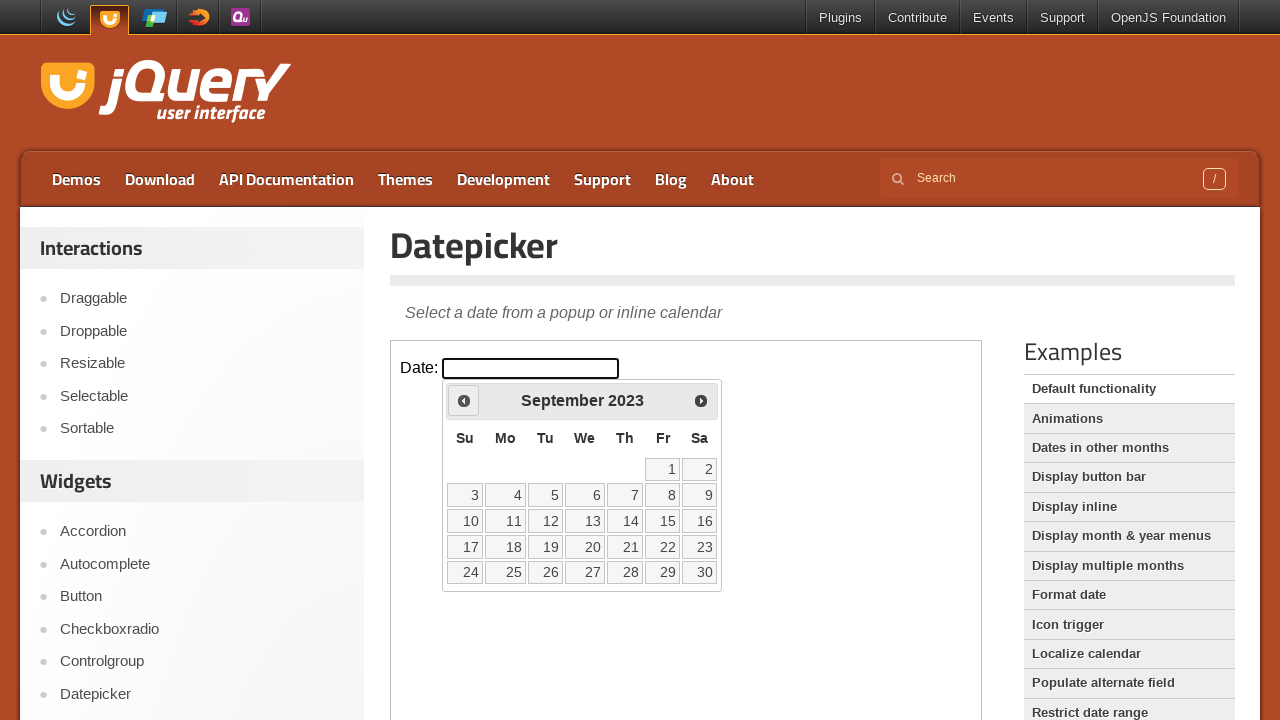

Clicked previous month button to navigate backwards at (464, 400) on iframe.demo-frame >> internal:control=enter-frame >> span.ui-icon-circle-triangl
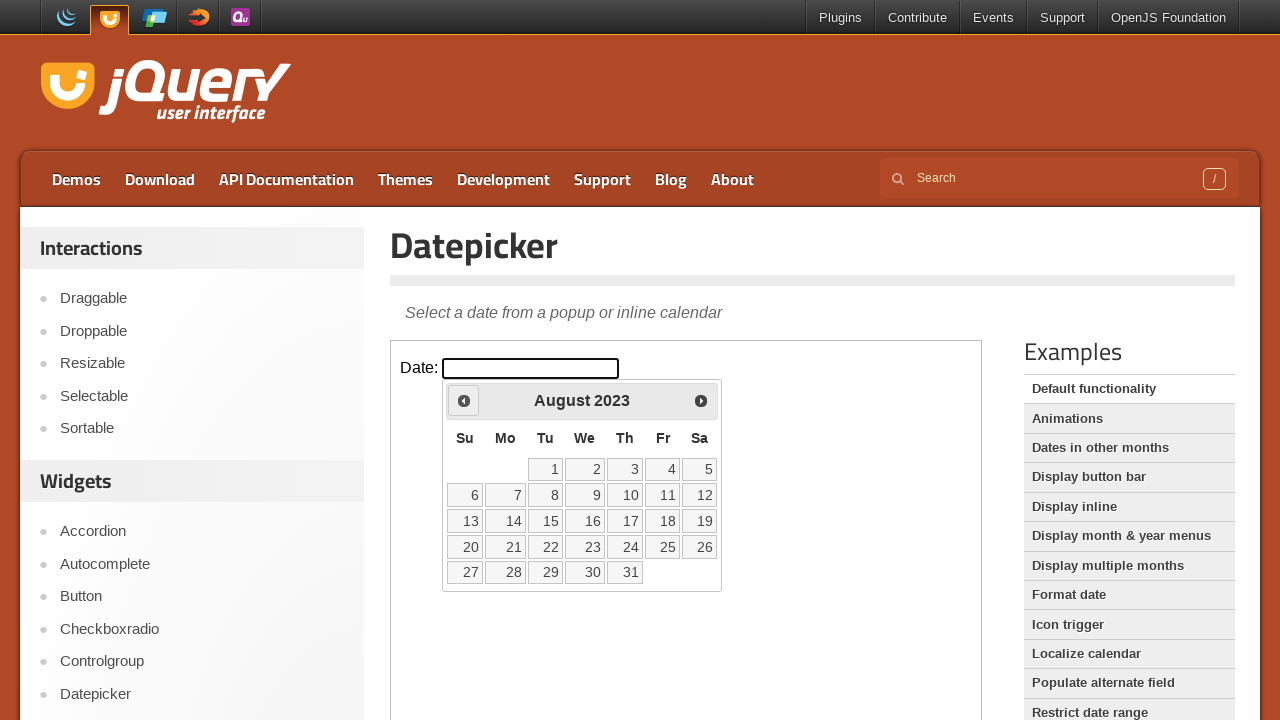

Waited for calendar to update after navigation
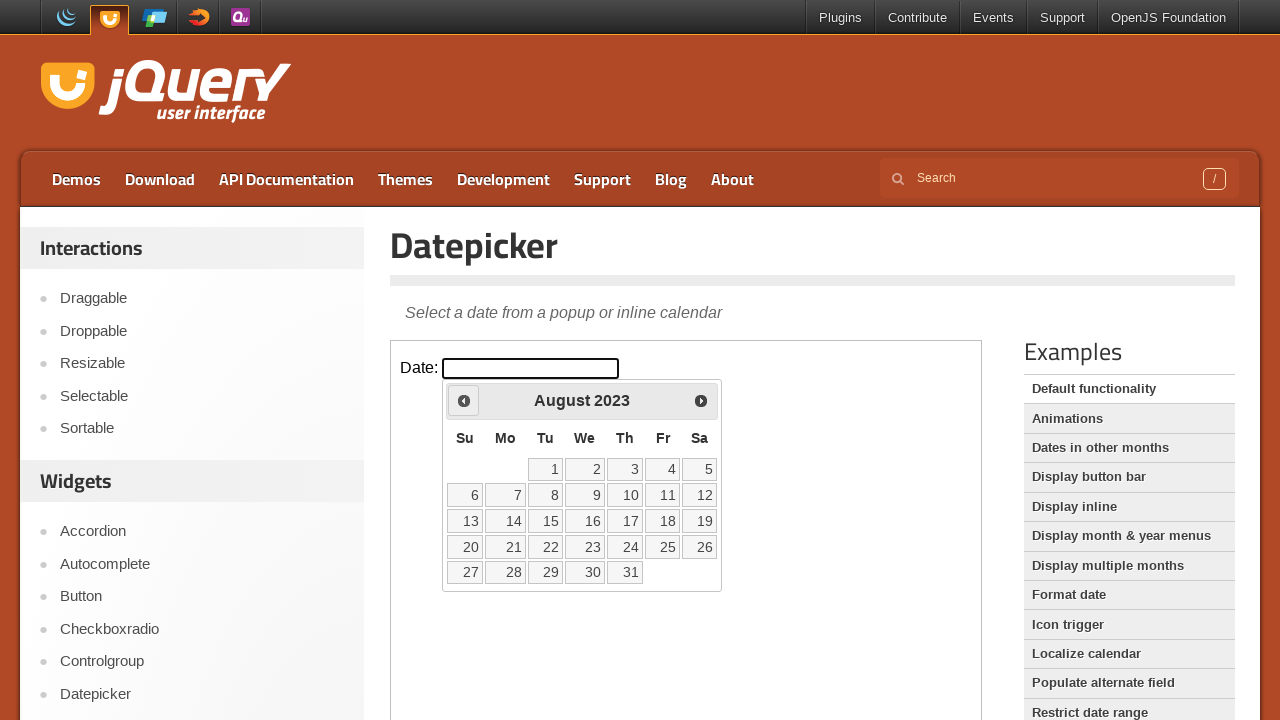

Retrieved current calendar date: August 2023
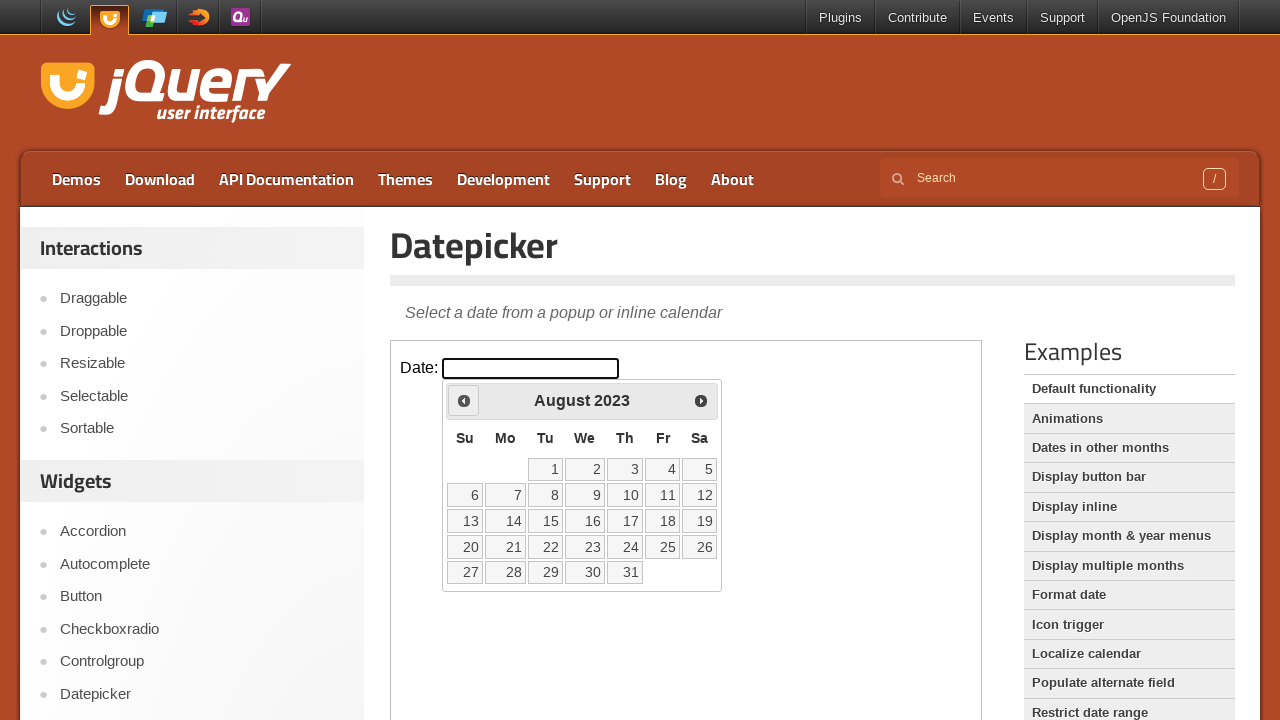

Clicked previous month button to navigate backwards at (464, 400) on iframe.demo-frame >> internal:control=enter-frame >> span.ui-icon-circle-triangl
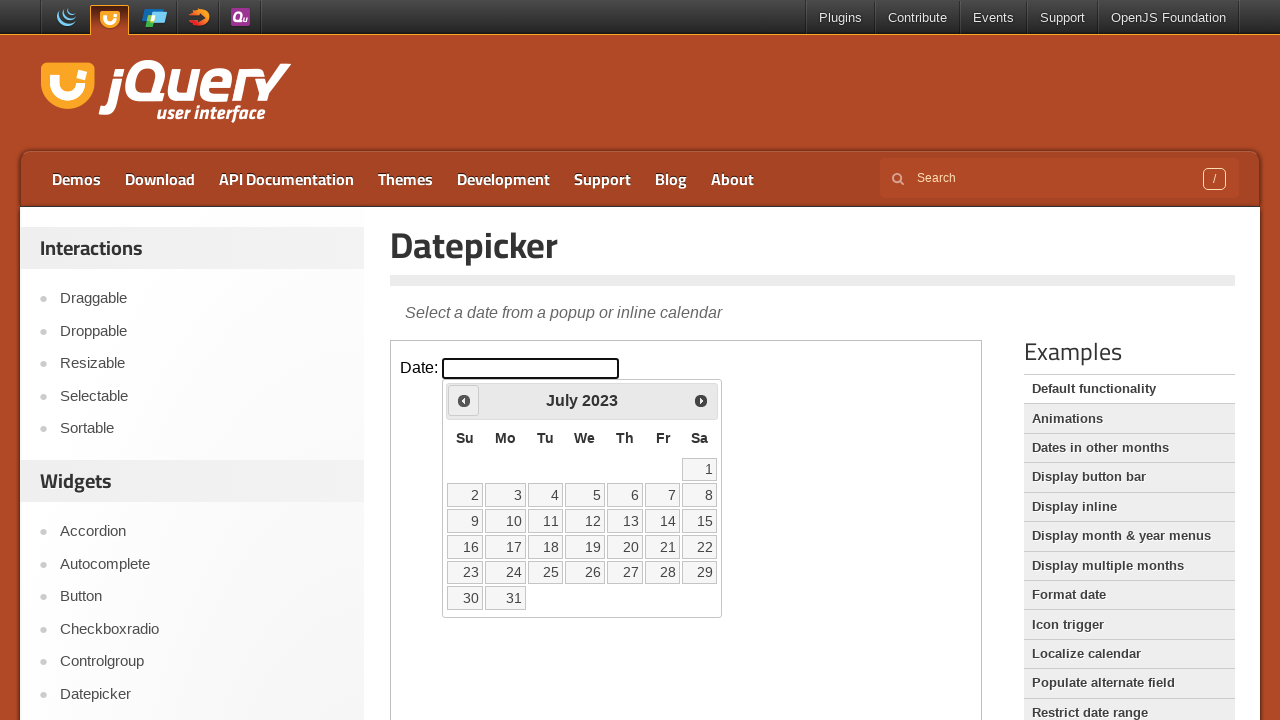

Waited for calendar to update after navigation
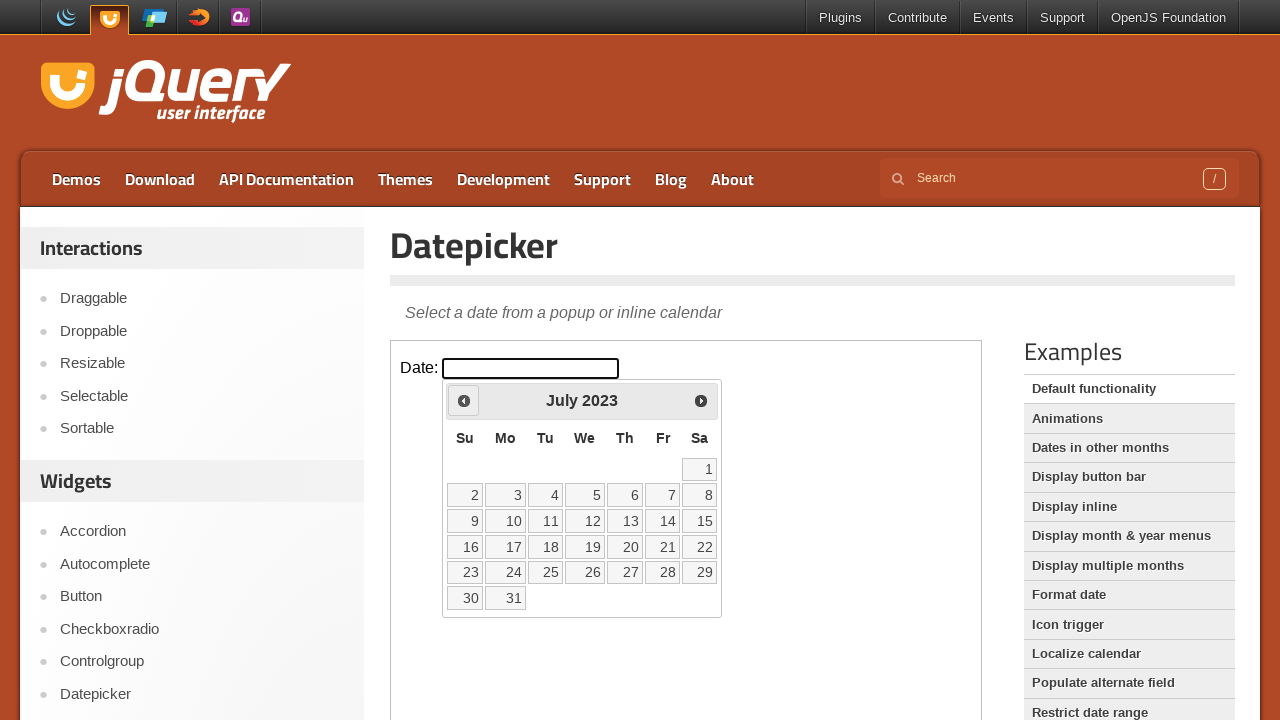

Retrieved current calendar date: July 2023
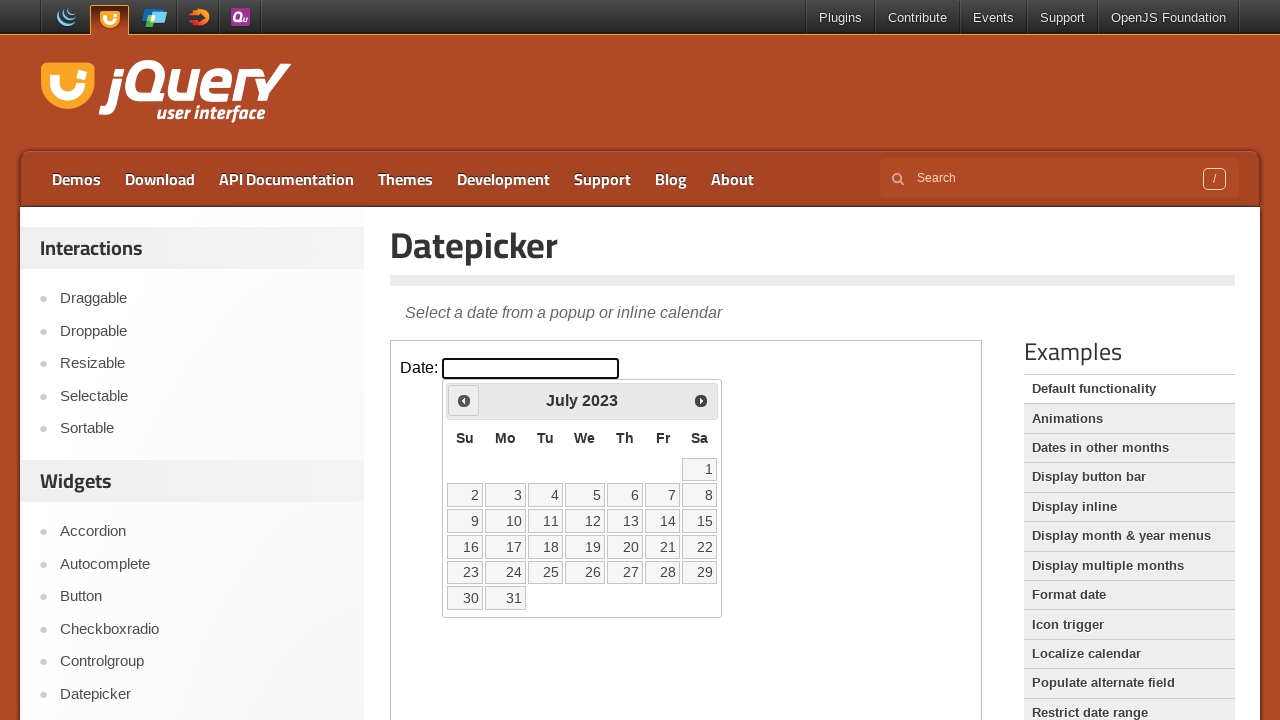

Clicked previous month button to navigate backwards at (464, 400) on iframe.demo-frame >> internal:control=enter-frame >> span.ui-icon-circle-triangl
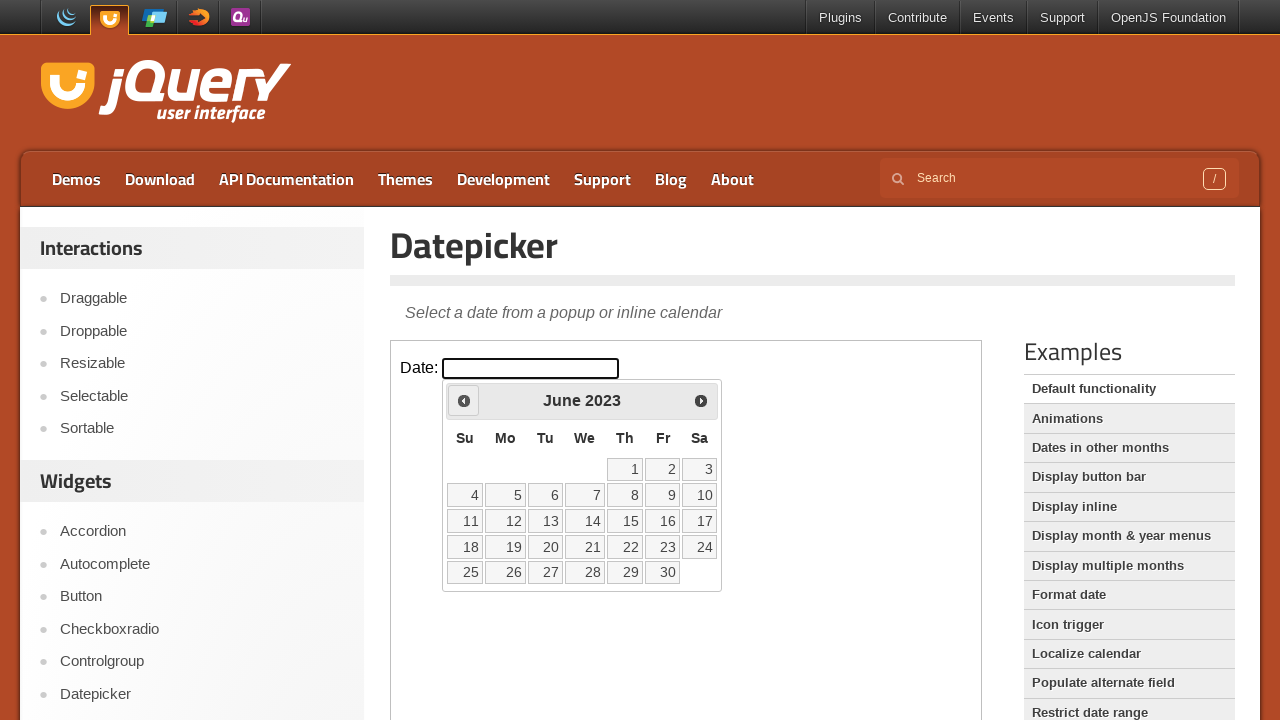

Waited for calendar to update after navigation
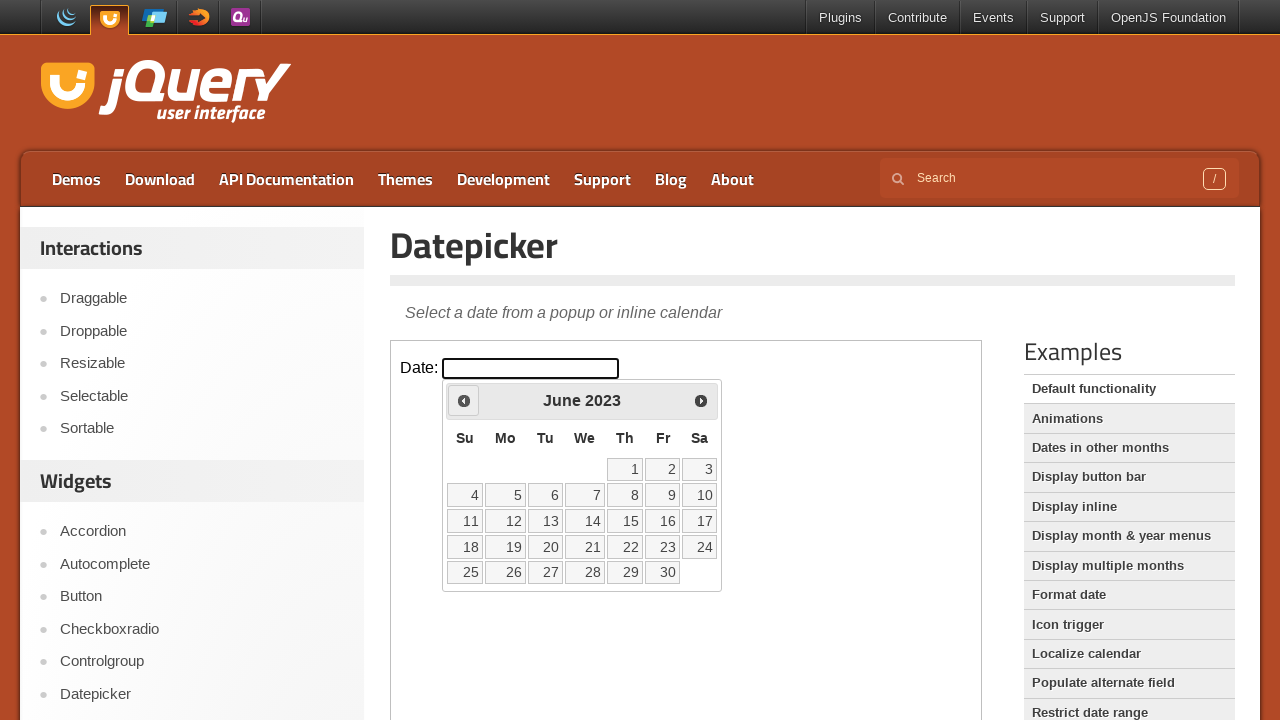

Retrieved current calendar date: June 2023
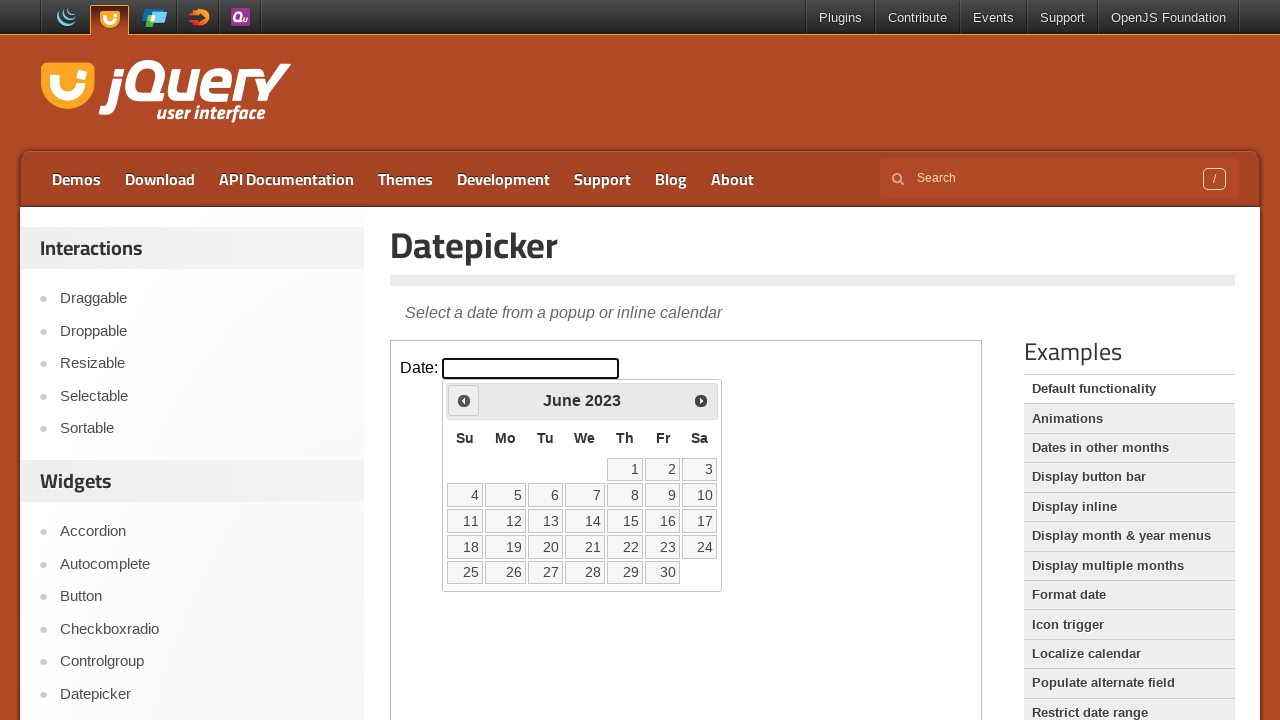

Clicked previous month button to navigate backwards at (464, 400) on iframe.demo-frame >> internal:control=enter-frame >> span.ui-icon-circle-triangl
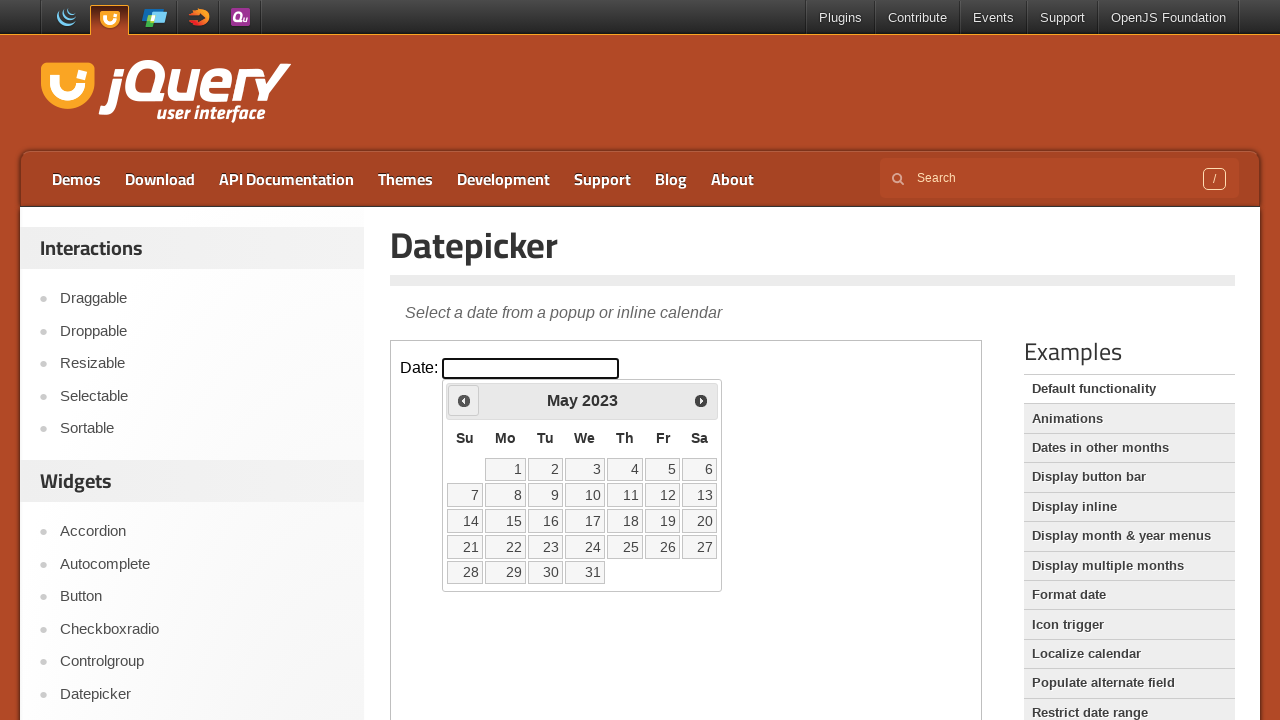

Waited for calendar to update after navigation
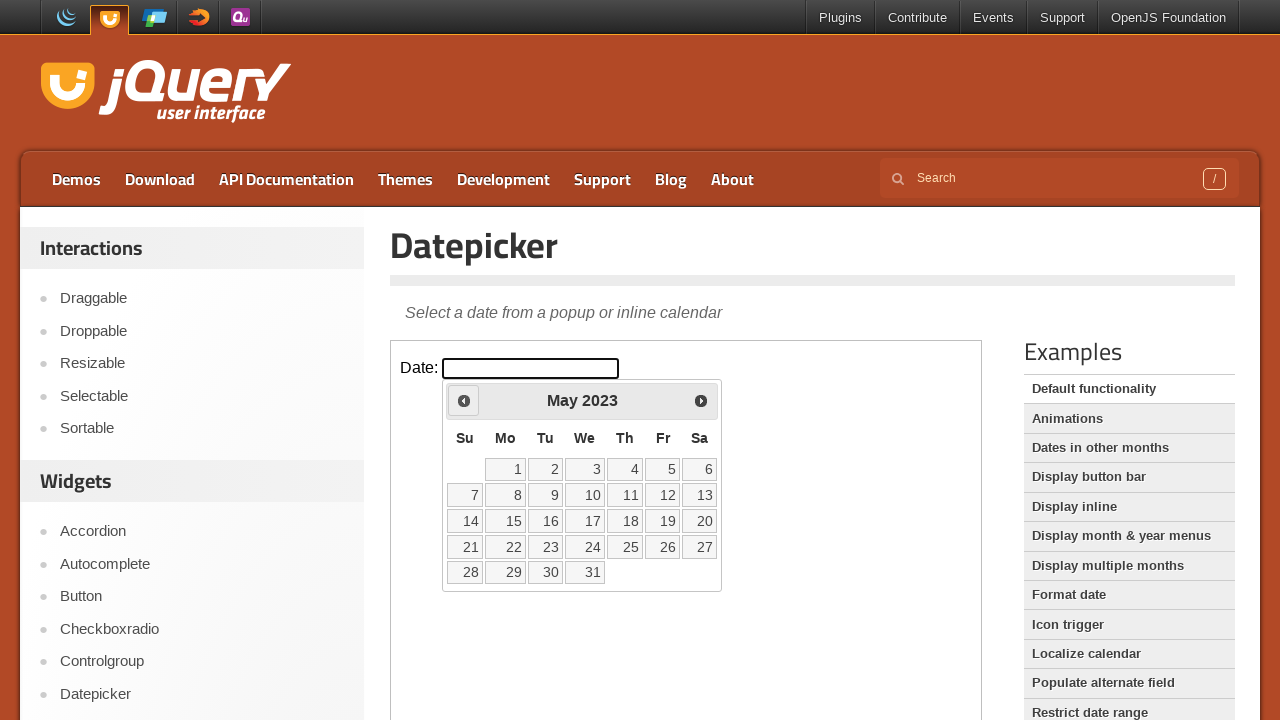

Retrieved current calendar date: May 2023
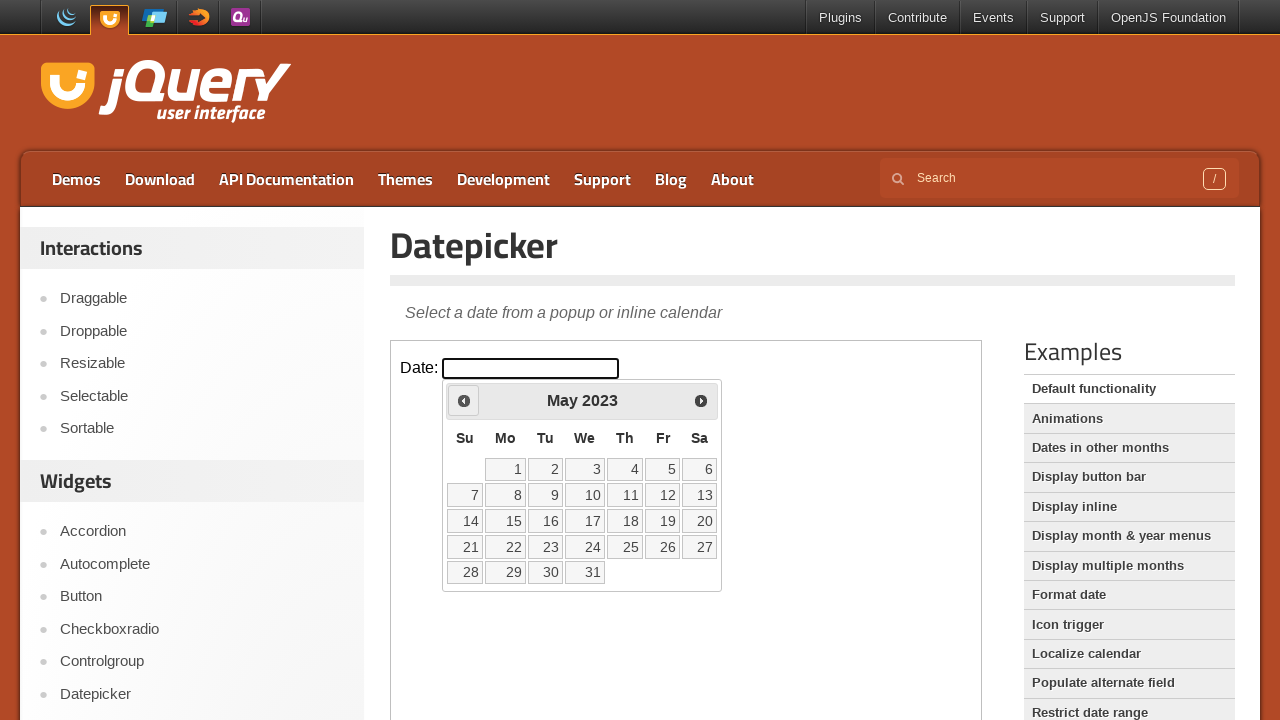

Clicked previous month button to navigate backwards at (464, 400) on iframe.demo-frame >> internal:control=enter-frame >> span.ui-icon-circle-triangl
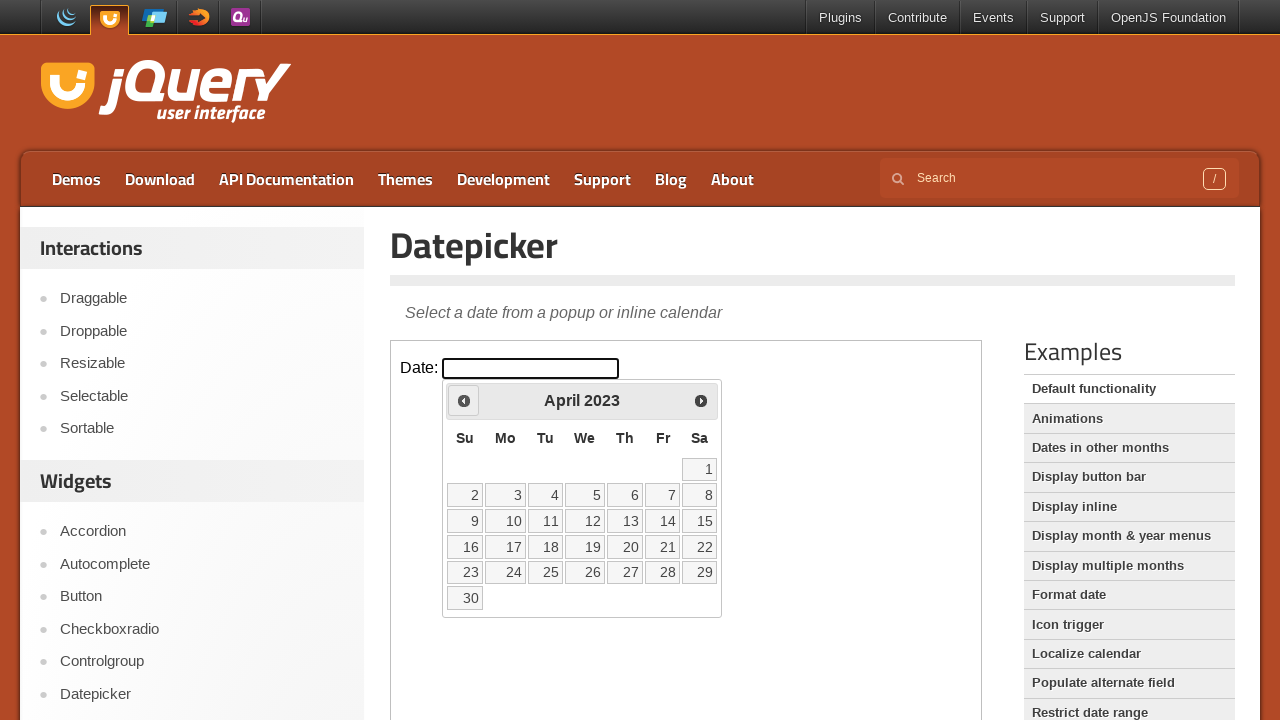

Waited for calendar to update after navigation
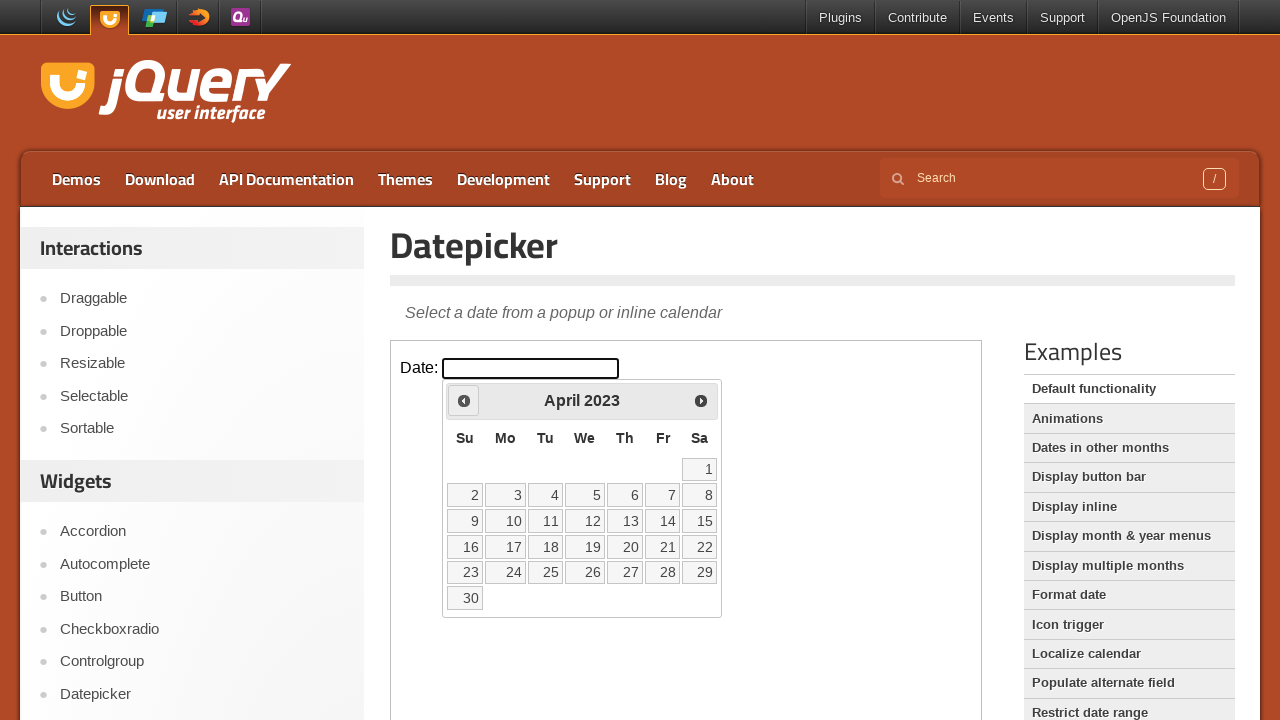

Retrieved current calendar date: April 2023
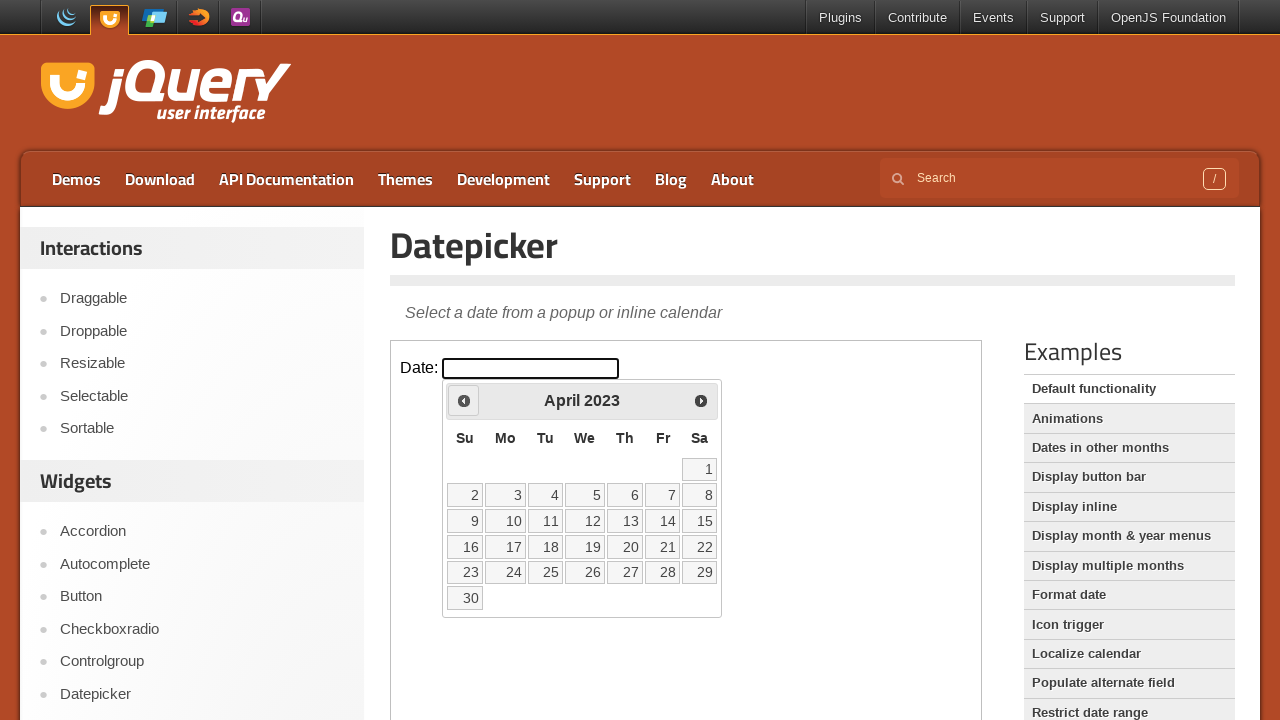

Clicked previous month button to navigate backwards at (464, 400) on iframe.demo-frame >> internal:control=enter-frame >> span.ui-icon-circle-triangl
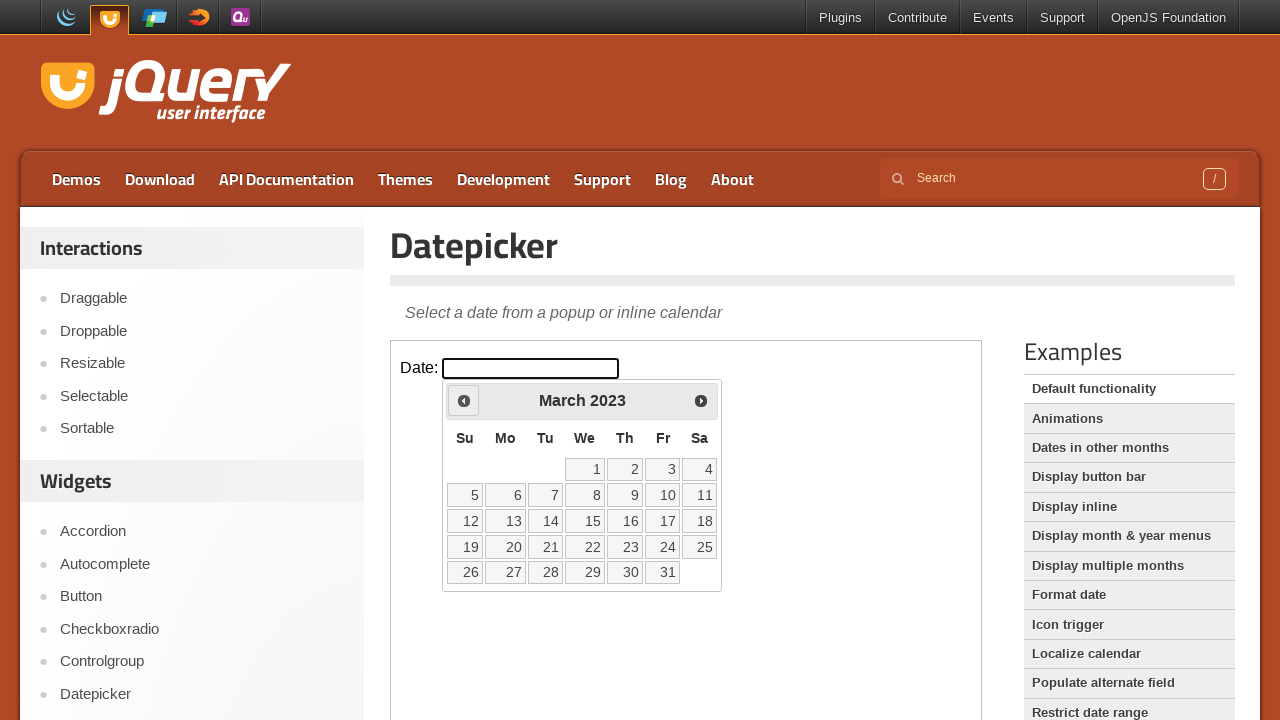

Waited for calendar to update after navigation
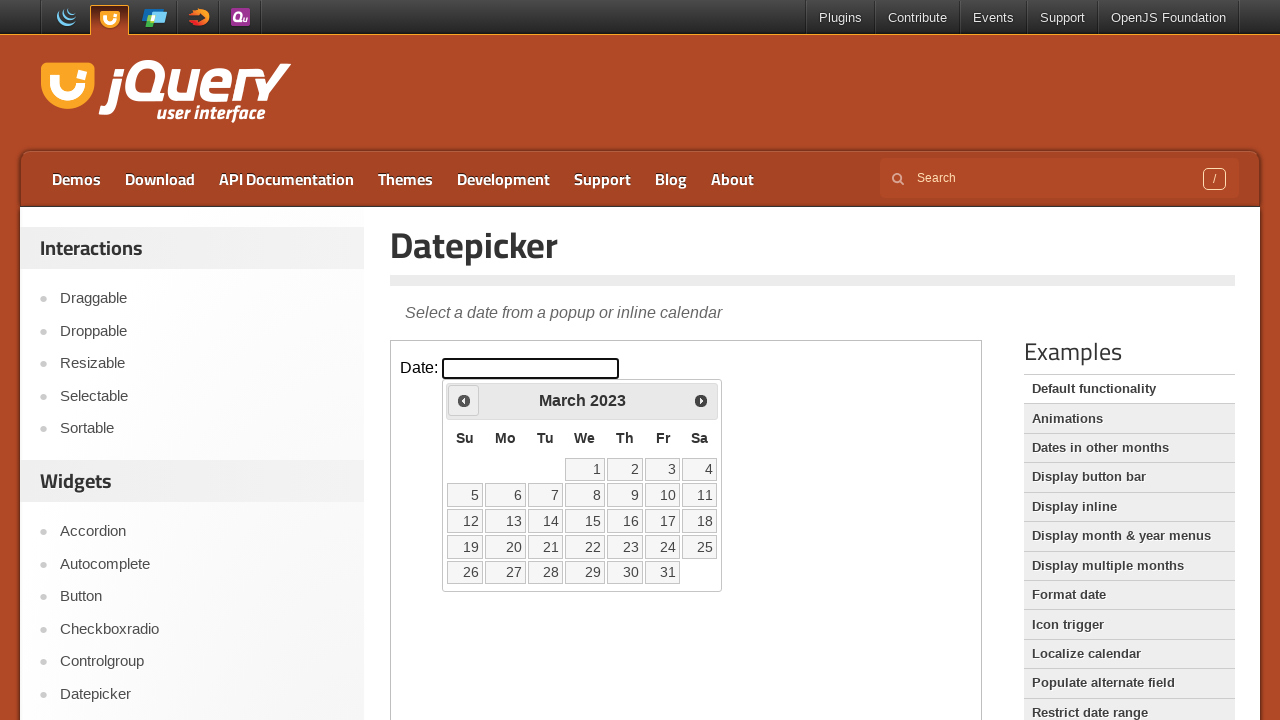

Retrieved current calendar date: March 2023
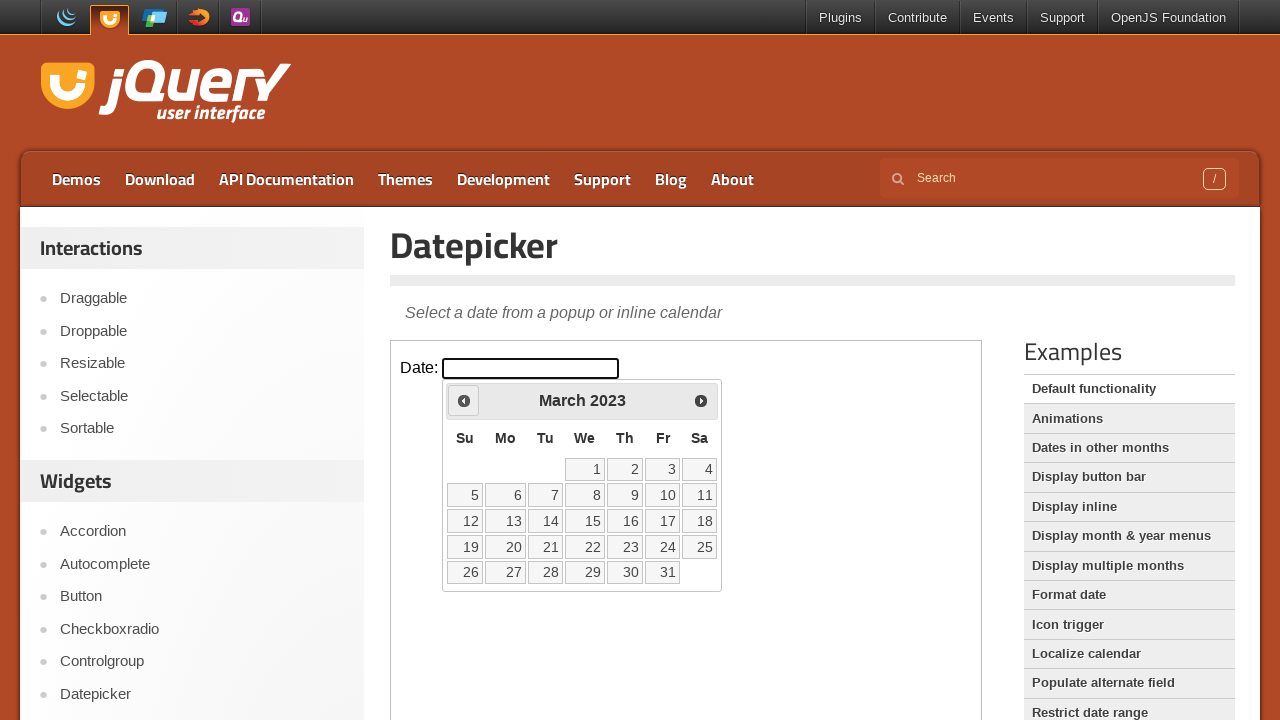

Clicked previous month button to navigate backwards at (464, 400) on iframe.demo-frame >> internal:control=enter-frame >> span.ui-icon-circle-triangl
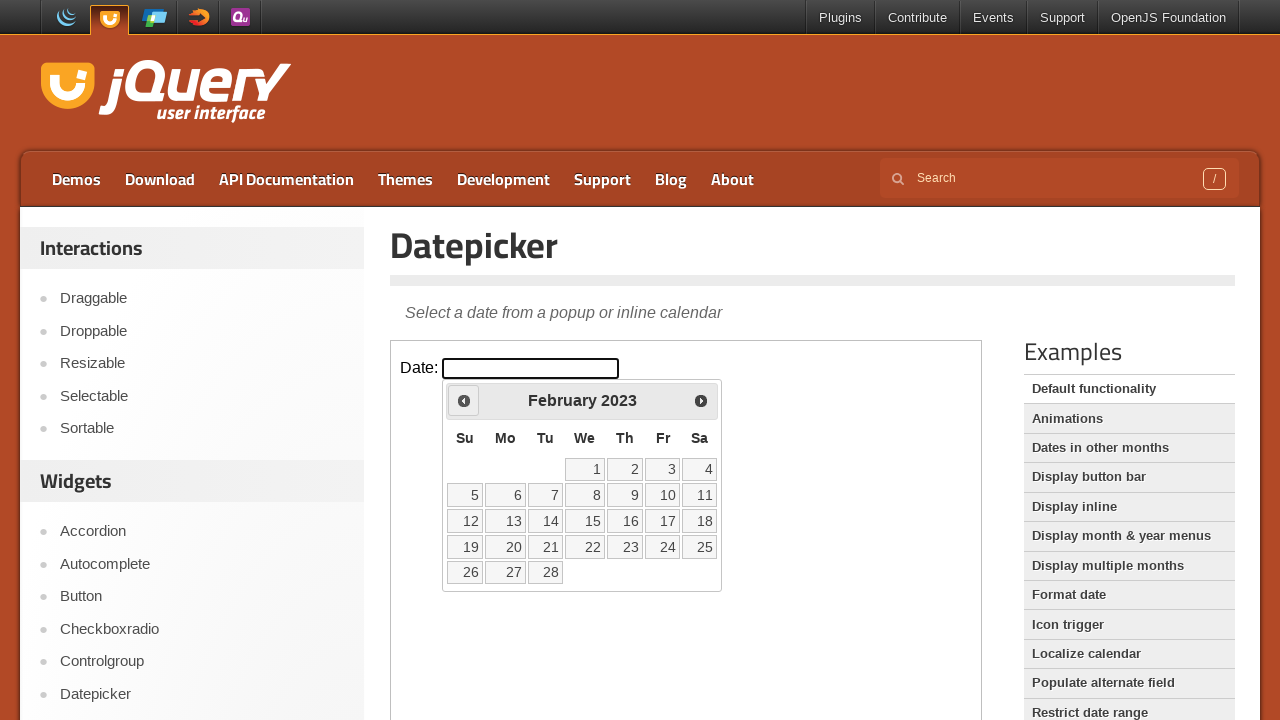

Waited for calendar to update after navigation
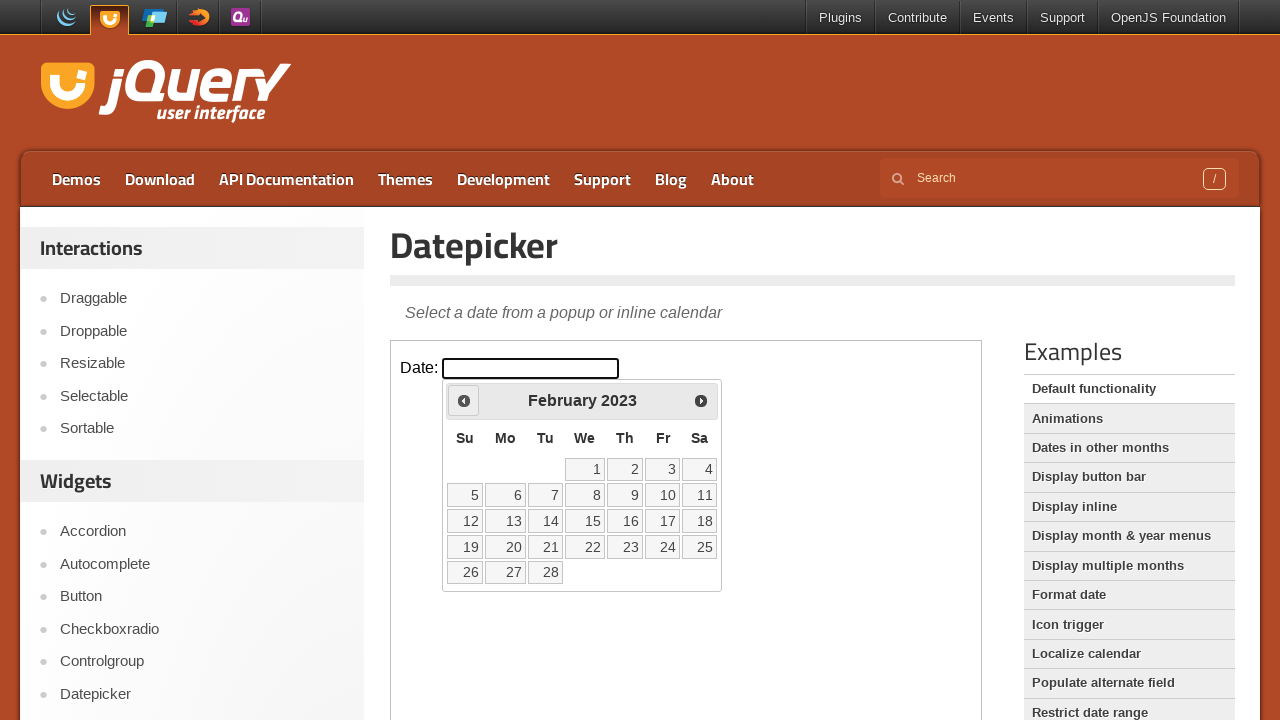

Retrieved current calendar date: February 2023
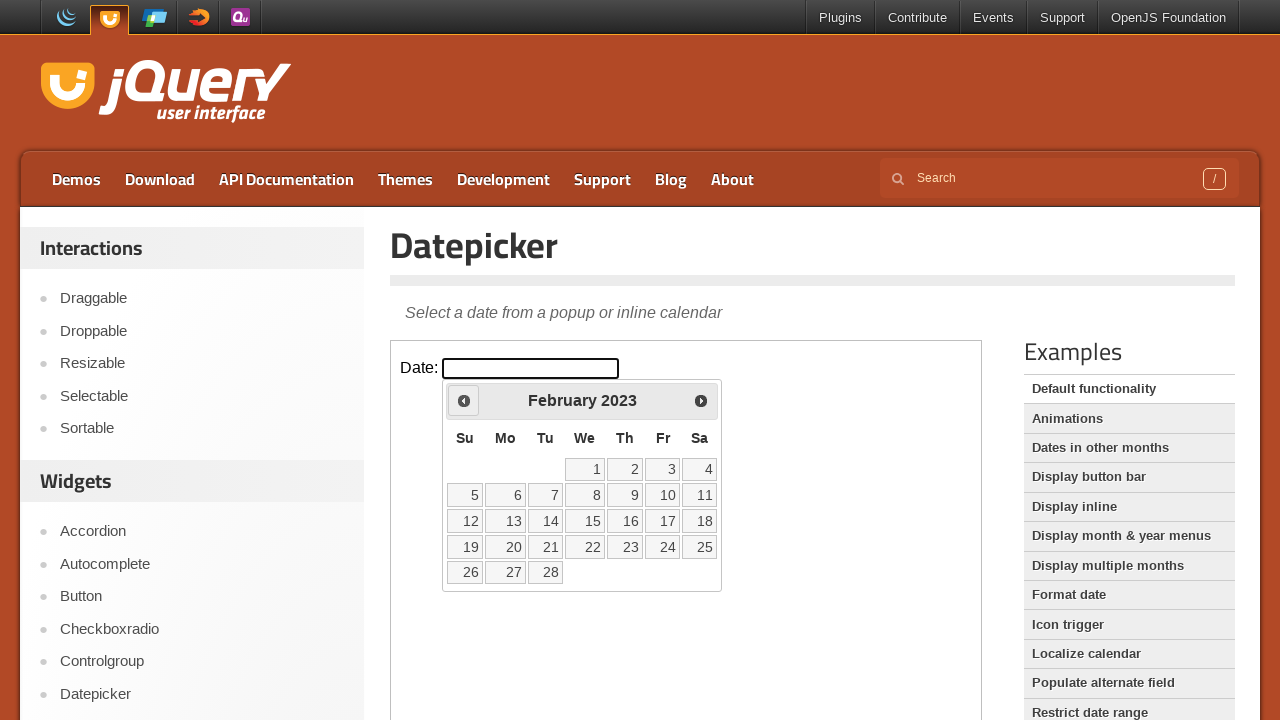

Clicked previous month button to navigate backwards at (464, 400) on iframe.demo-frame >> internal:control=enter-frame >> span.ui-icon-circle-triangl
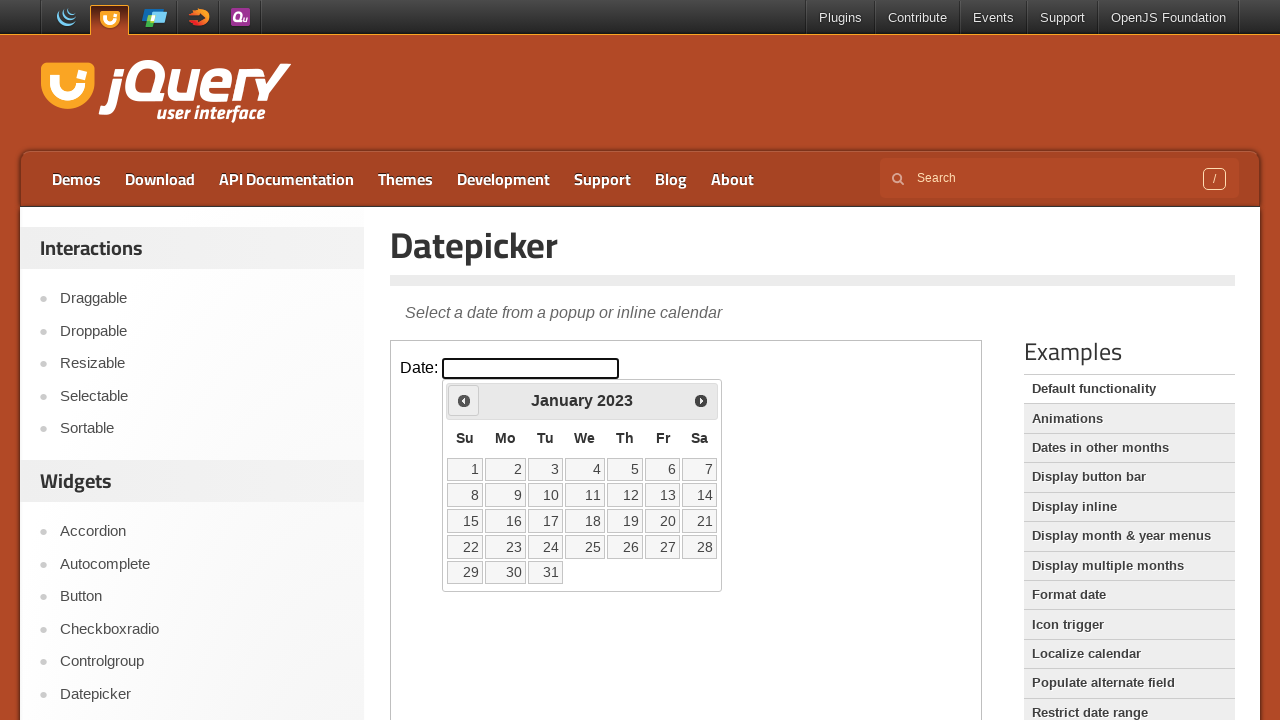

Waited for calendar to update after navigation
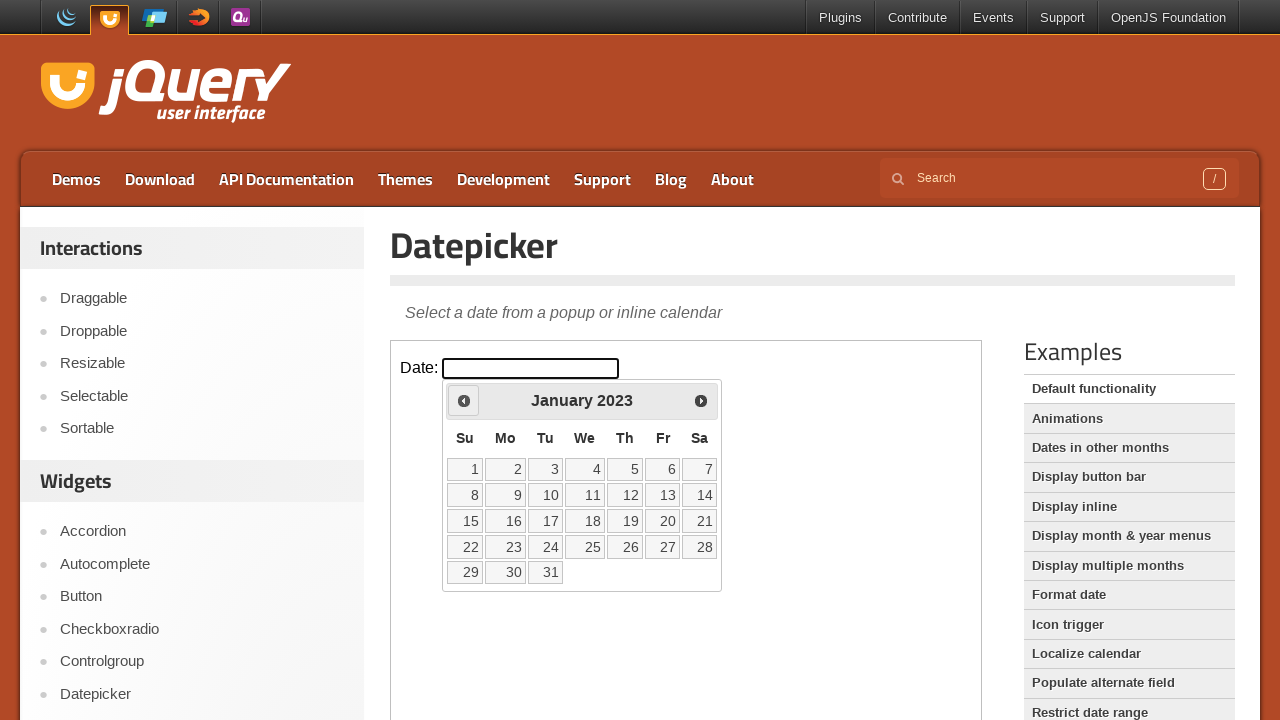

Retrieved current calendar date: January 2023
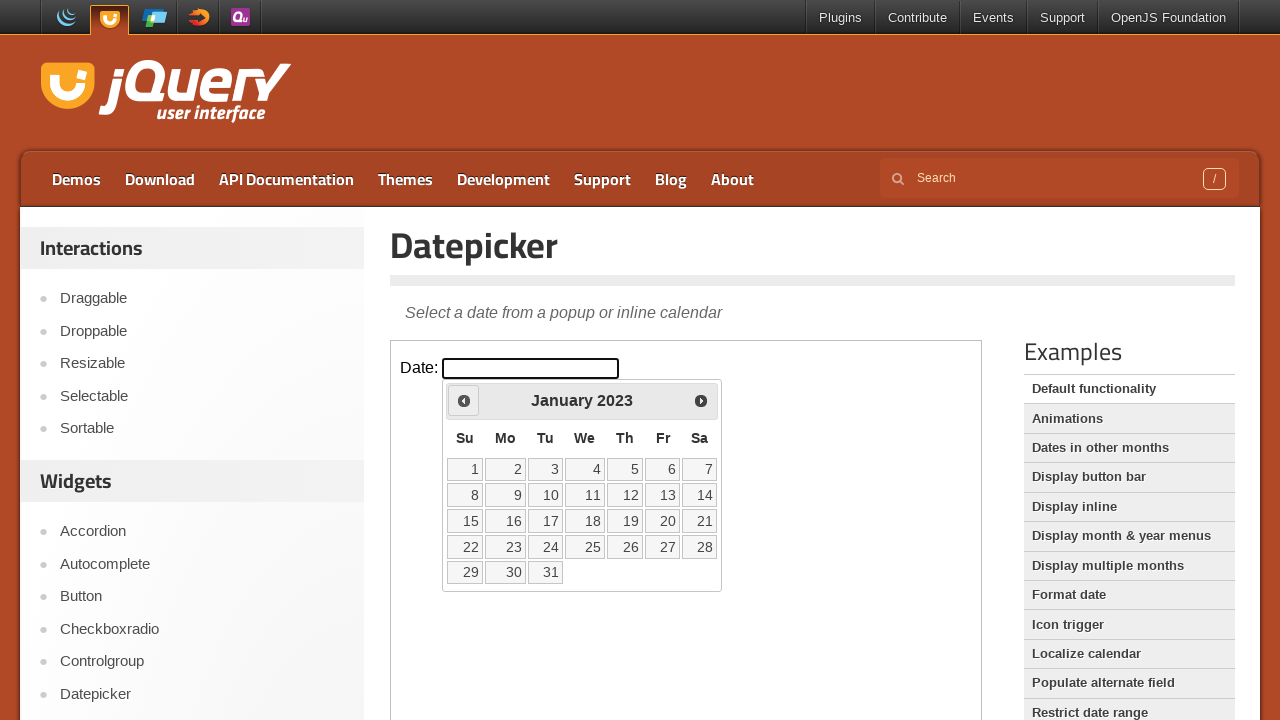

Clicked previous month button to navigate backwards at (464, 400) on iframe.demo-frame >> internal:control=enter-frame >> span.ui-icon-circle-triangl
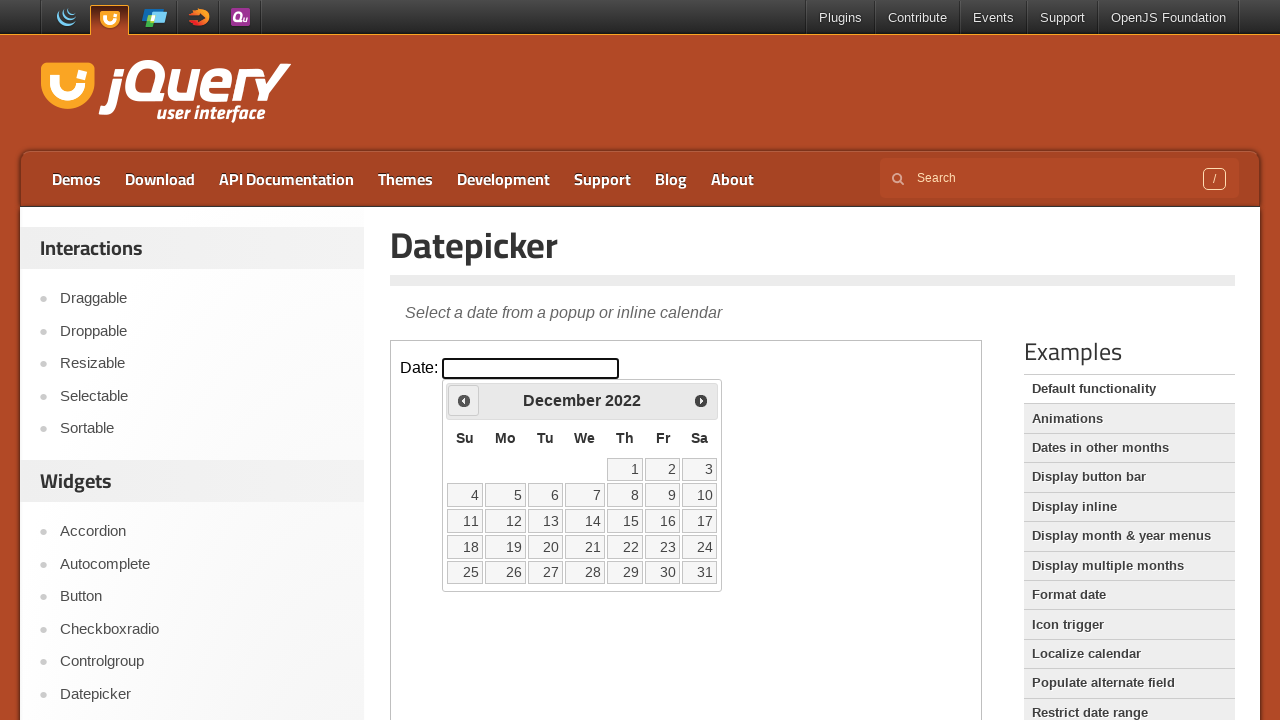

Waited for calendar to update after navigation
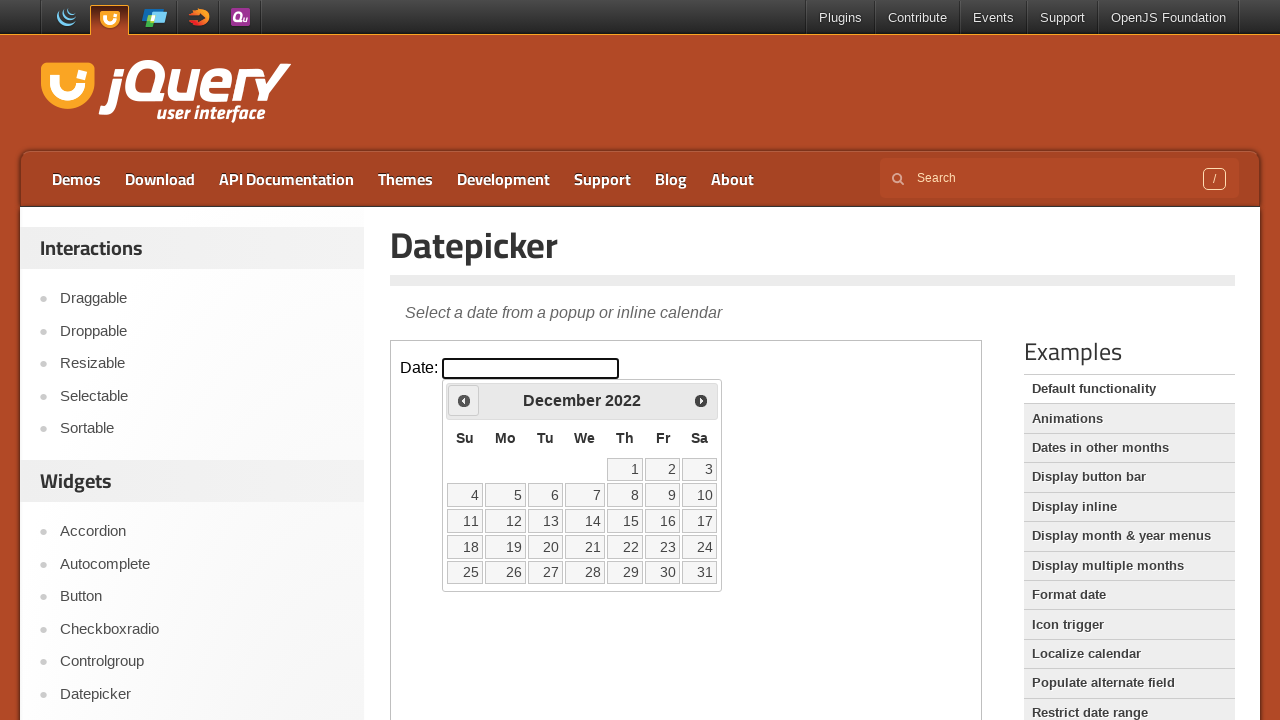

Retrieved current calendar date: December 2022
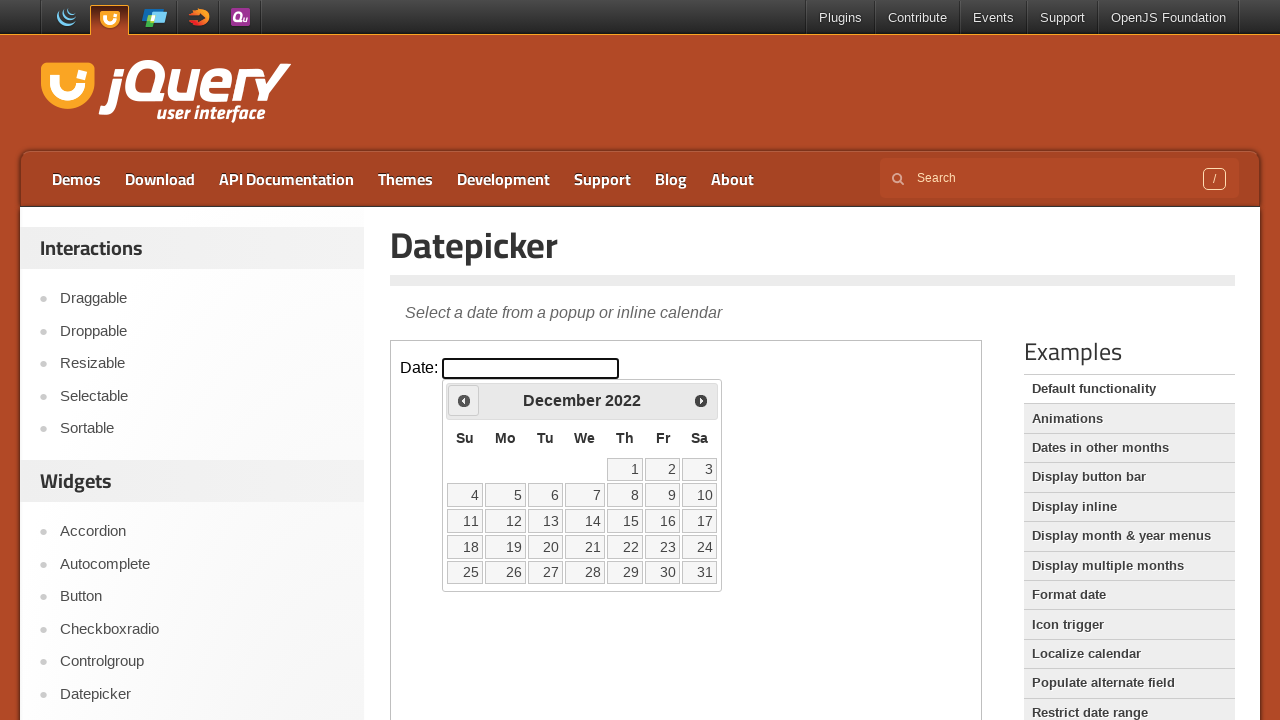

Clicked previous month button to navigate backwards at (464, 400) on iframe.demo-frame >> internal:control=enter-frame >> span.ui-icon-circle-triangl
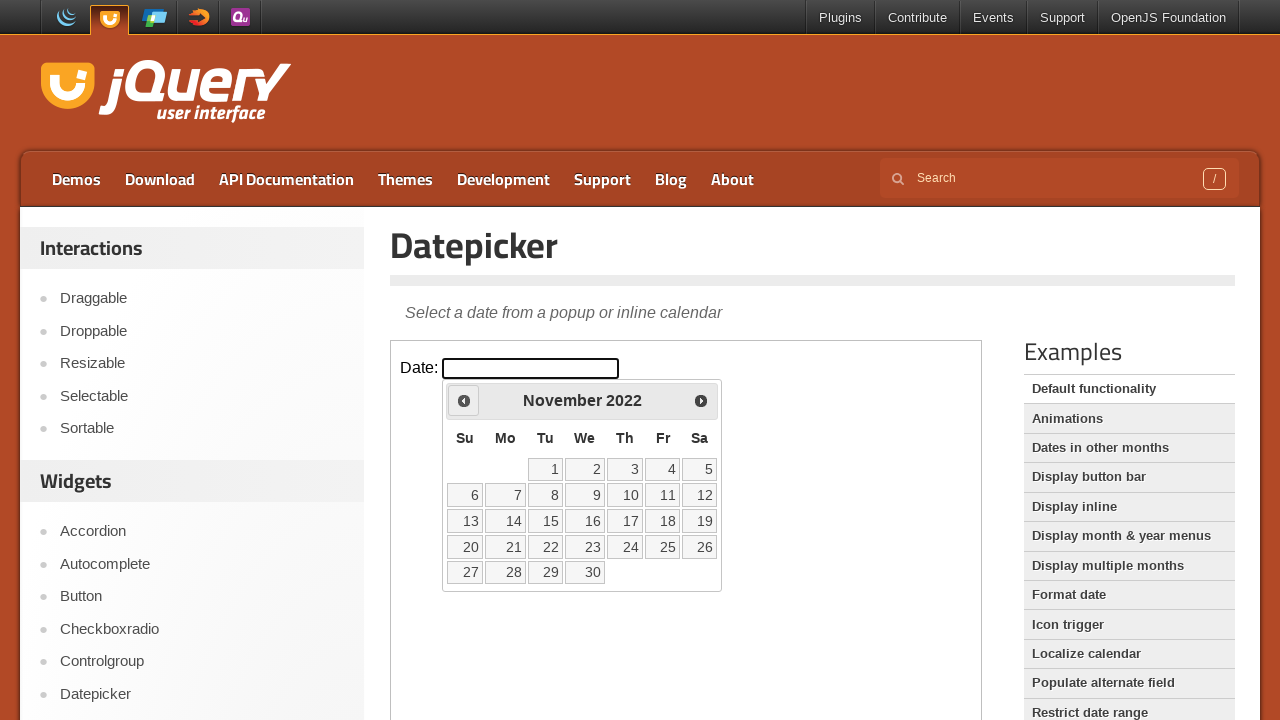

Waited for calendar to update after navigation
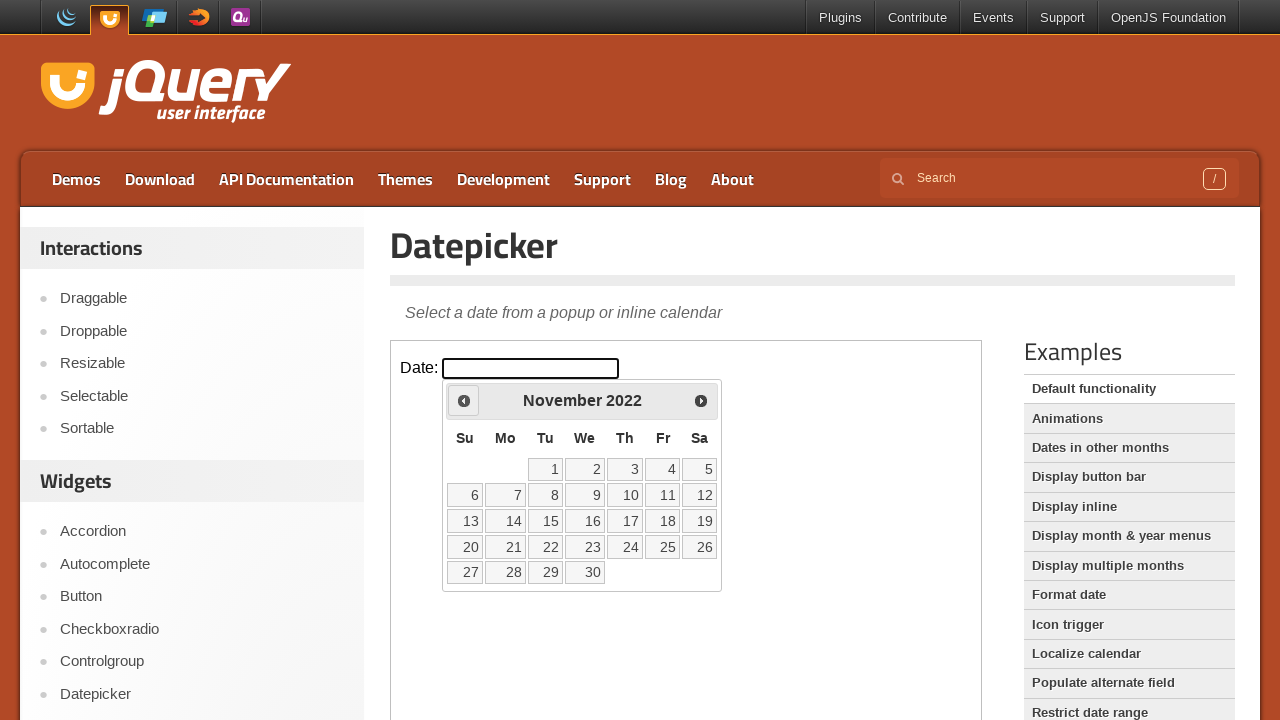

Retrieved current calendar date: November 2022
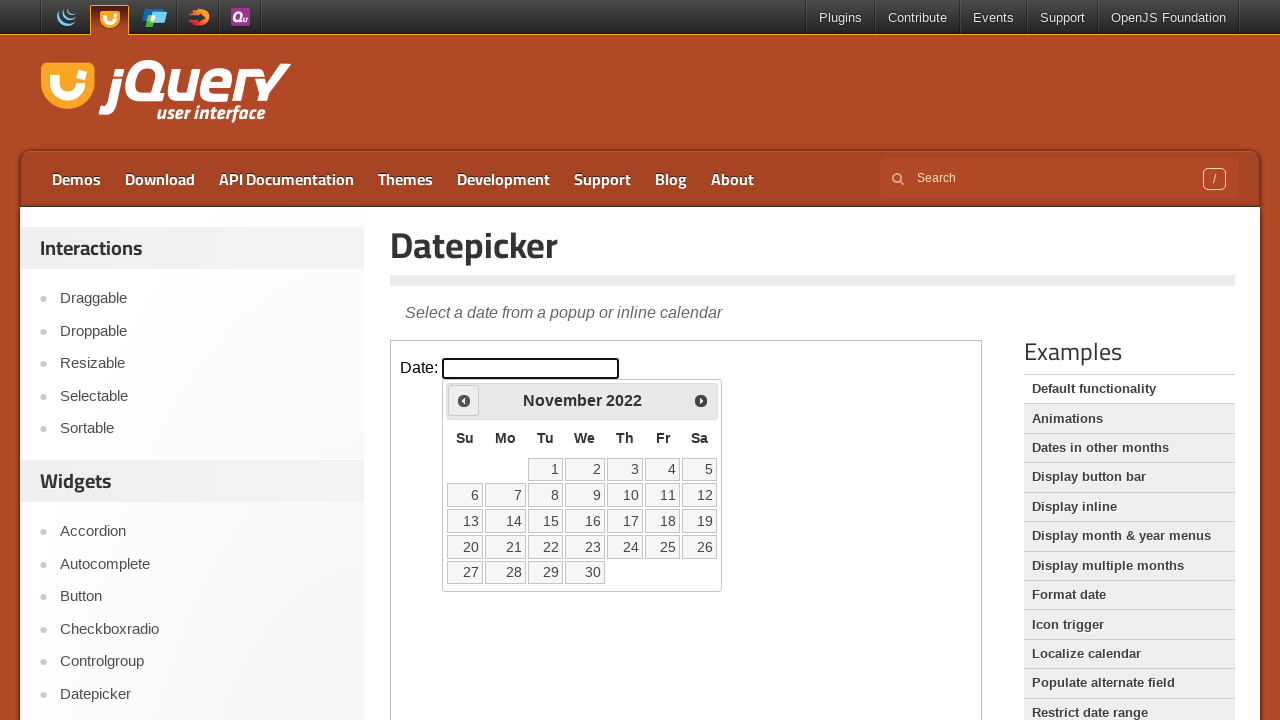

Clicked previous month button to navigate backwards at (464, 400) on iframe.demo-frame >> internal:control=enter-frame >> span.ui-icon-circle-triangl
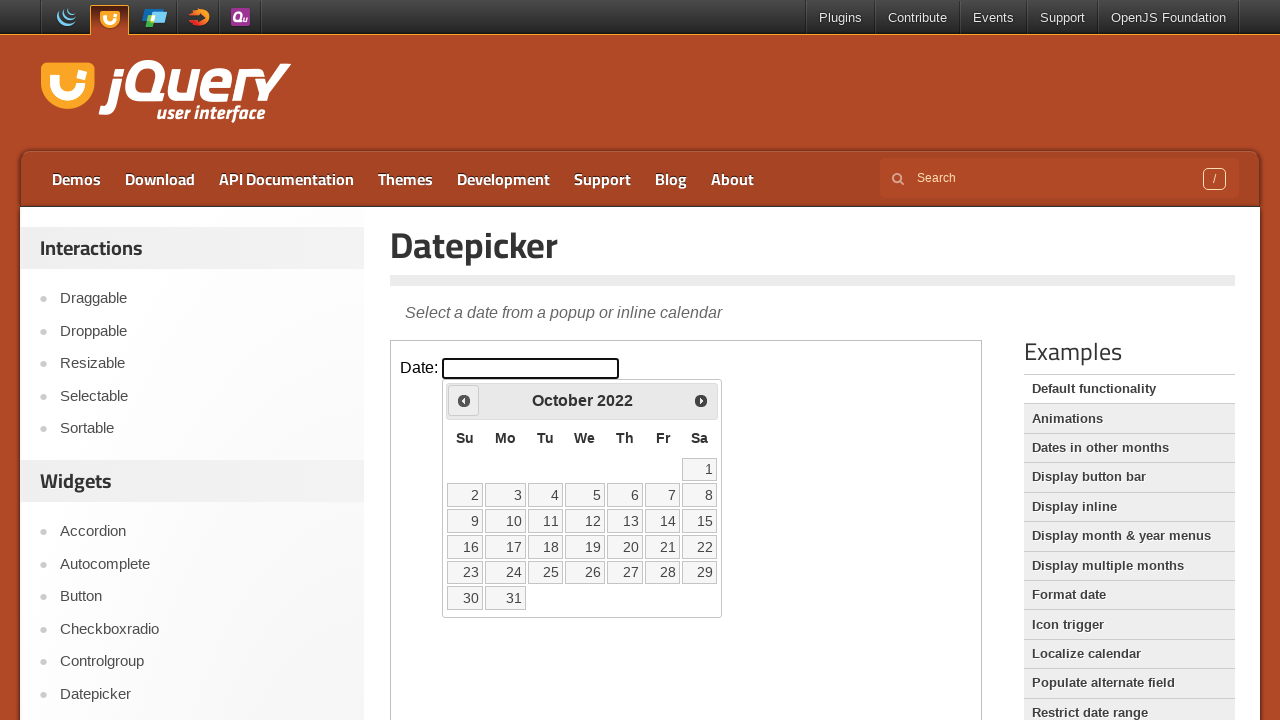

Waited for calendar to update after navigation
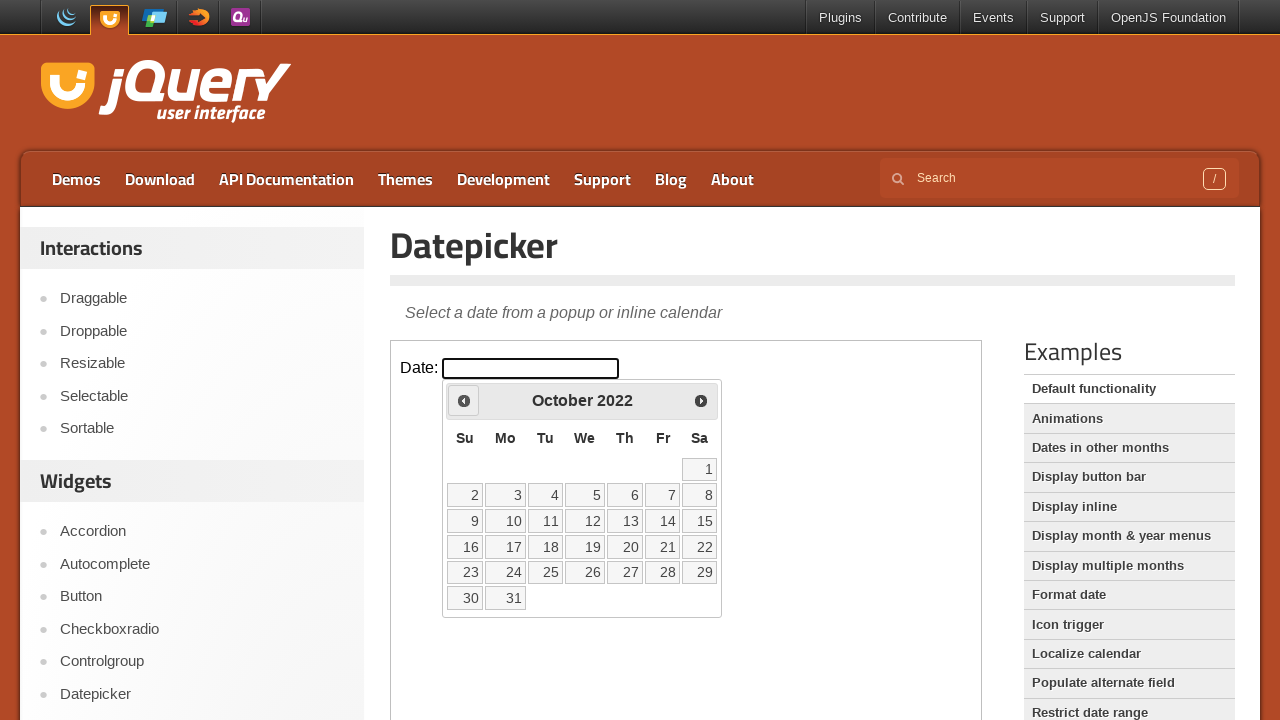

Retrieved current calendar date: October 2022
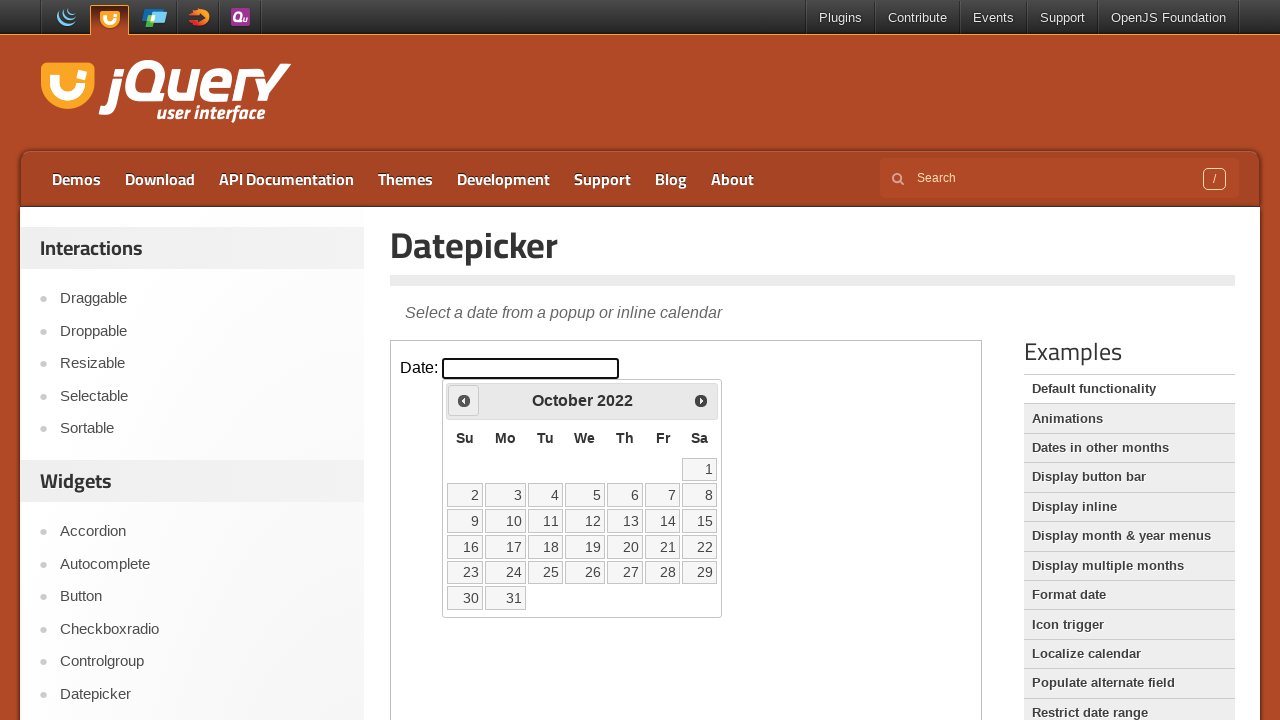

Clicked previous month button to navigate backwards at (464, 400) on iframe.demo-frame >> internal:control=enter-frame >> span.ui-icon-circle-triangl
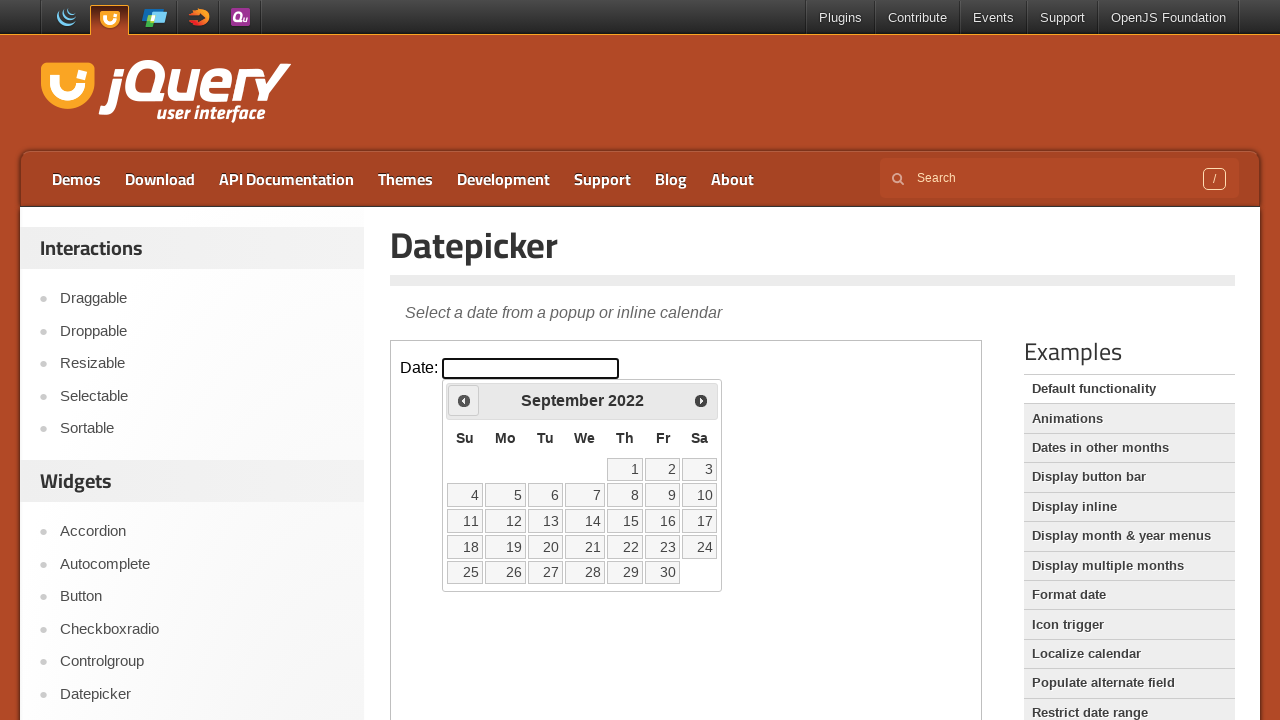

Waited for calendar to update after navigation
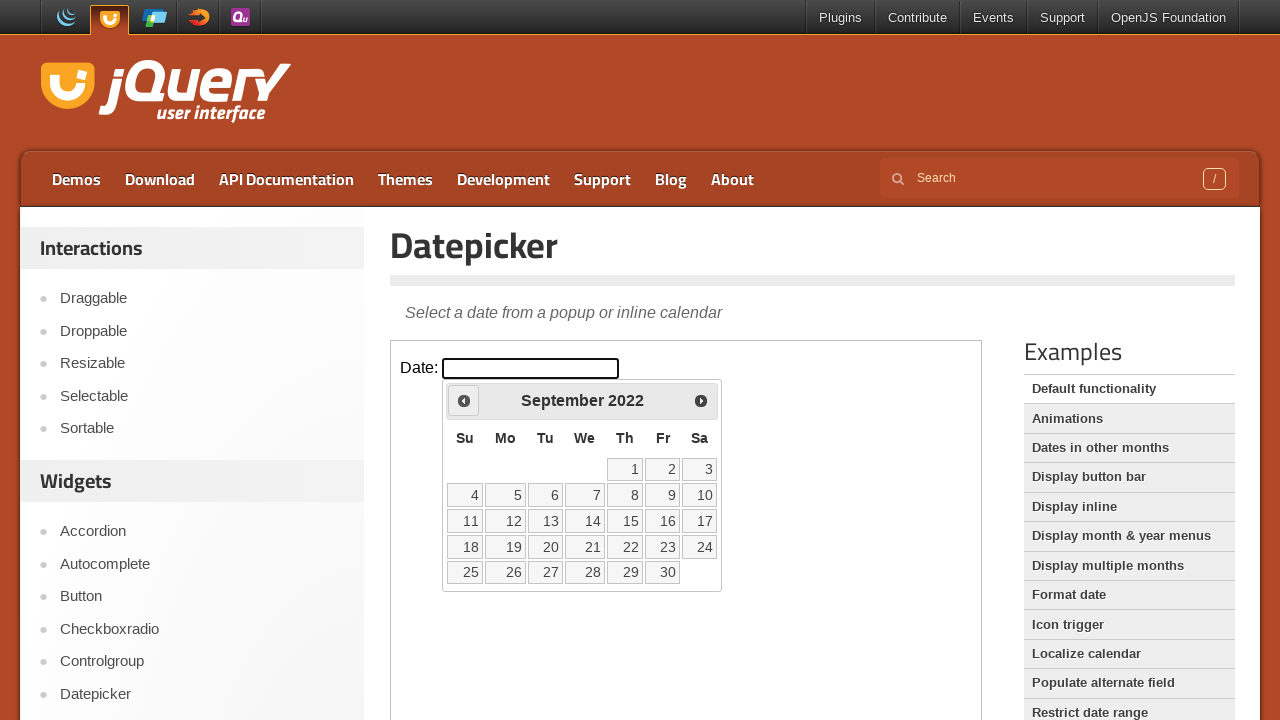

Retrieved current calendar date: September 2022
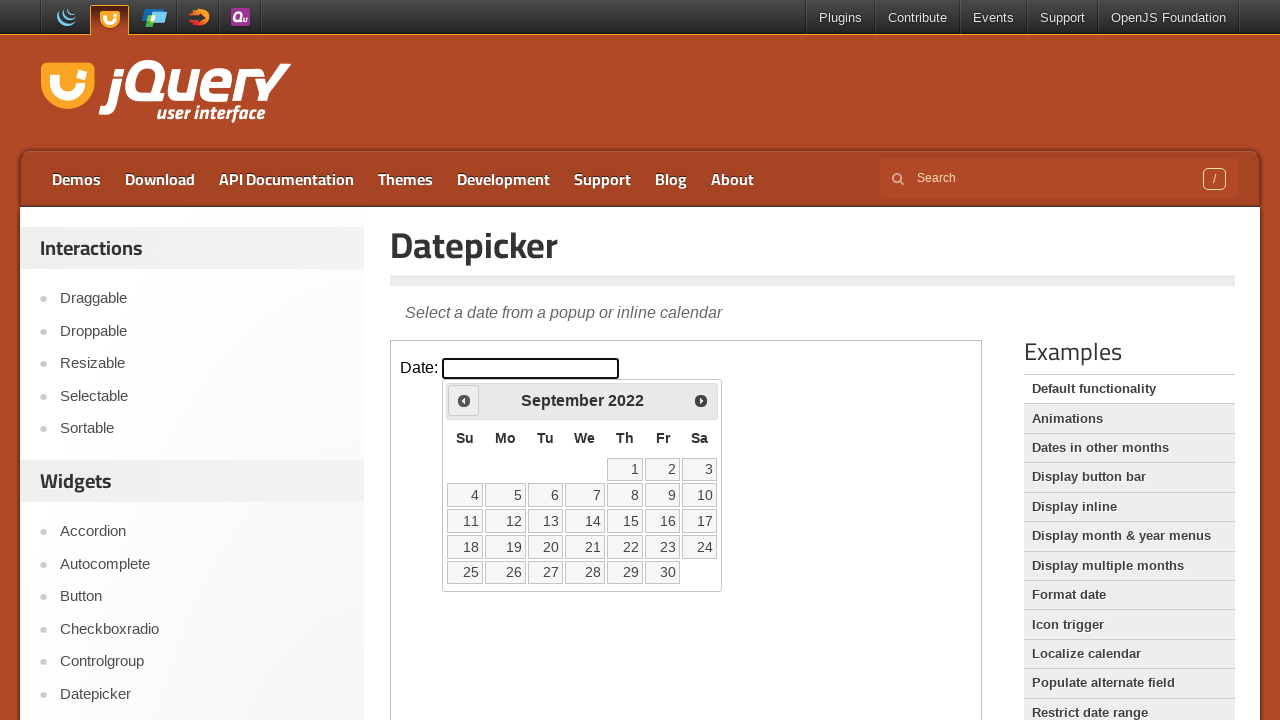

Clicked previous month button to navigate backwards at (464, 400) on iframe.demo-frame >> internal:control=enter-frame >> span.ui-icon-circle-triangl
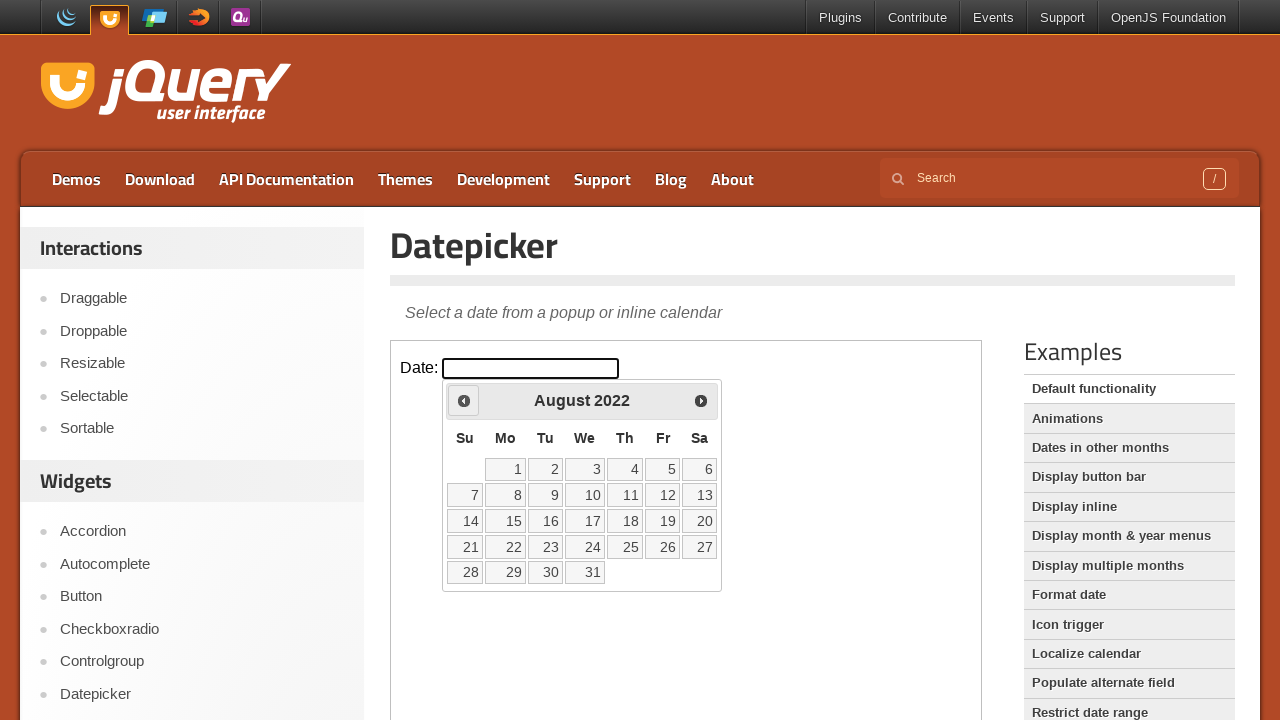

Waited for calendar to update after navigation
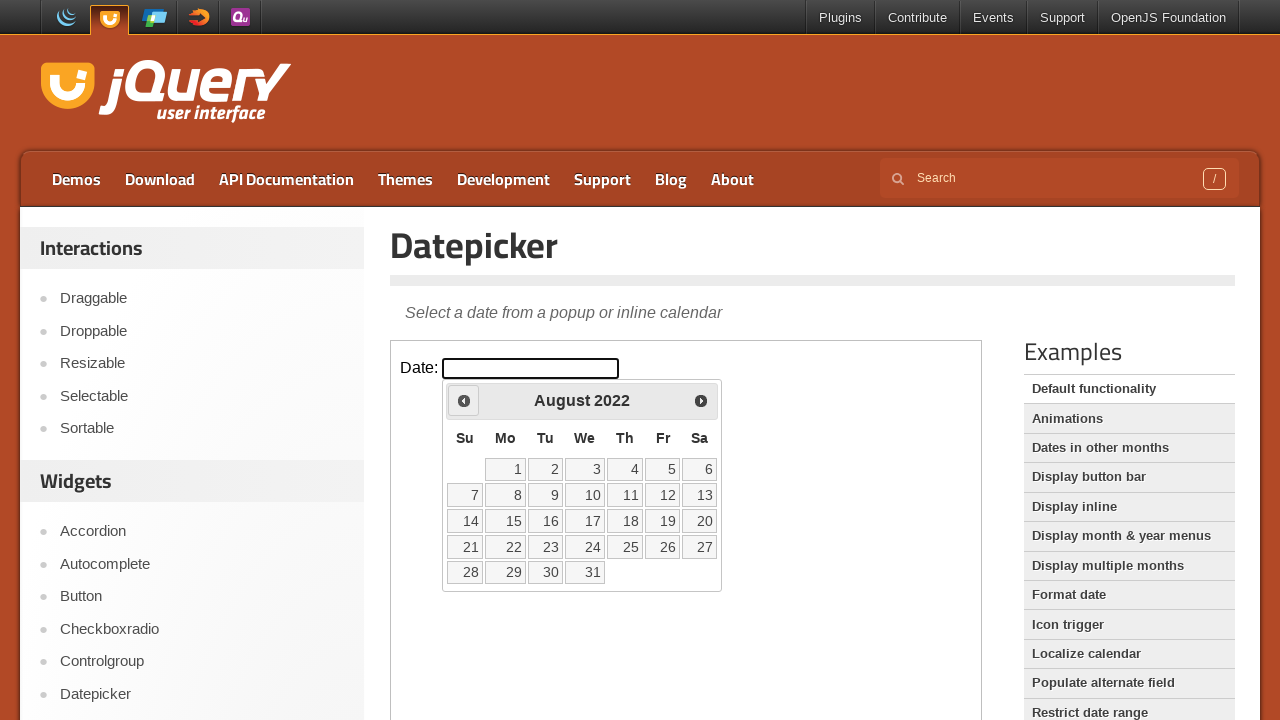

Retrieved current calendar date: August 2022
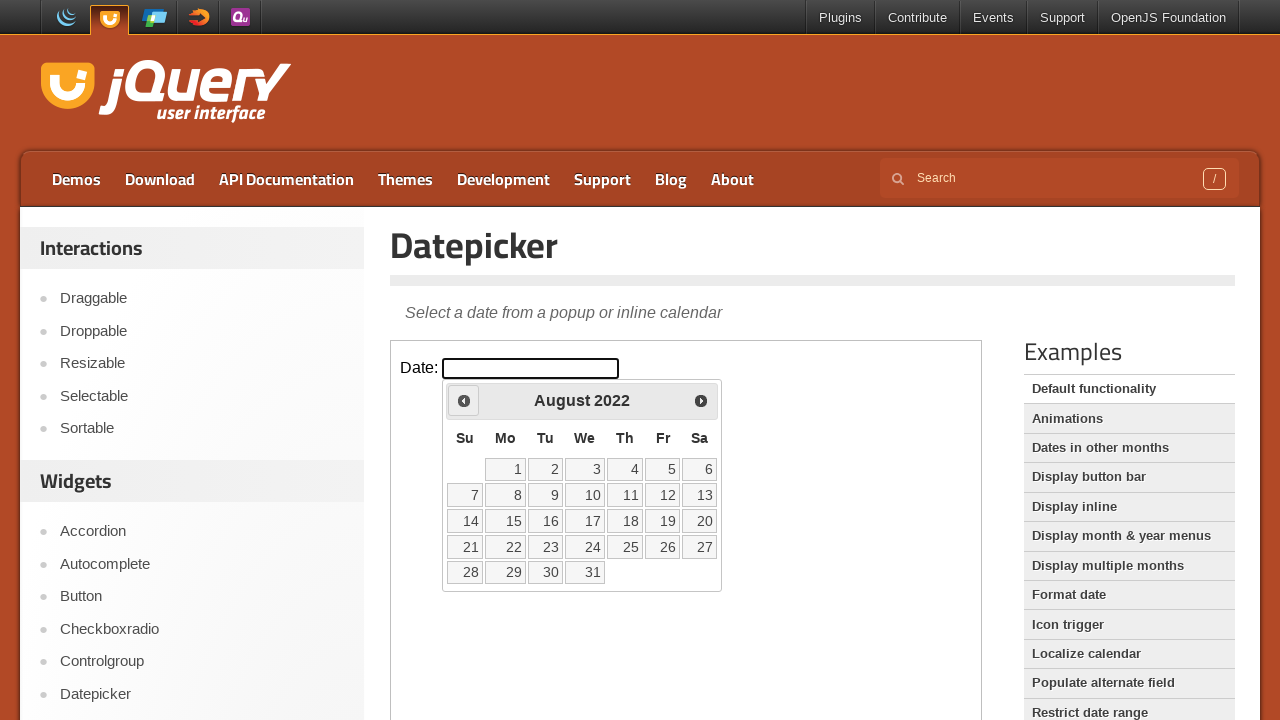

Clicked previous month button to navigate backwards at (464, 400) on iframe.demo-frame >> internal:control=enter-frame >> span.ui-icon-circle-triangl
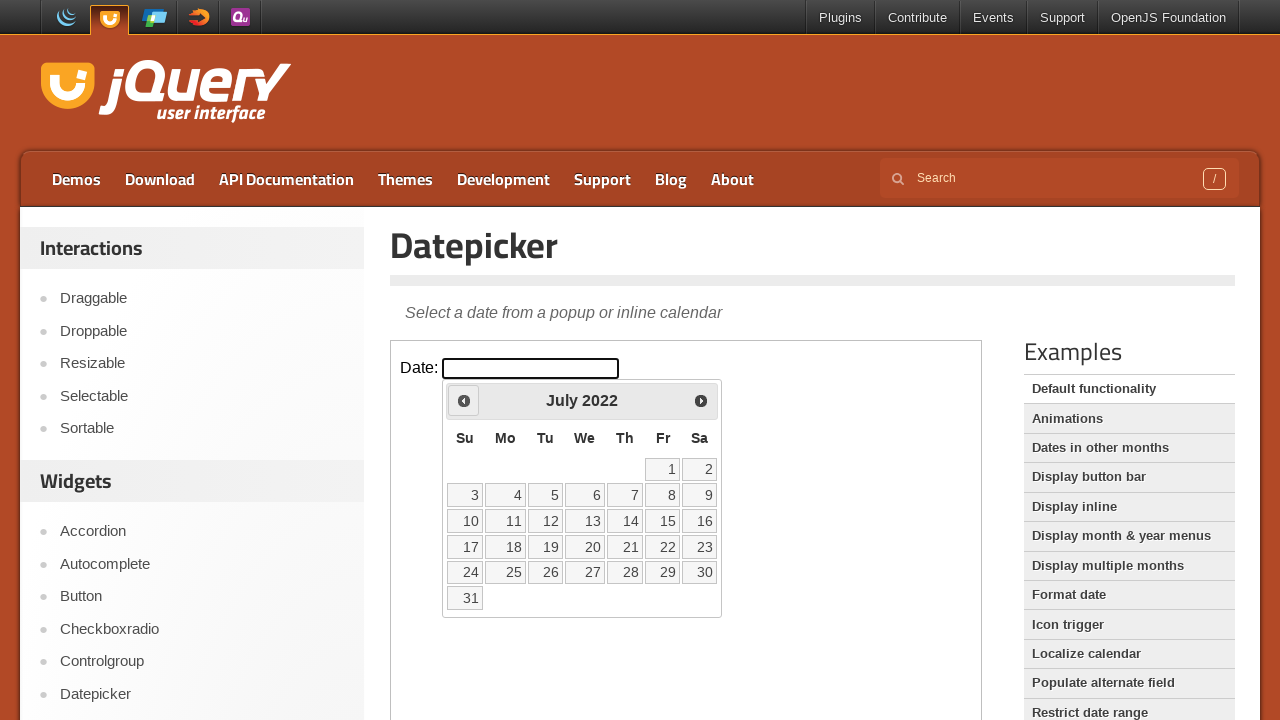

Waited for calendar to update after navigation
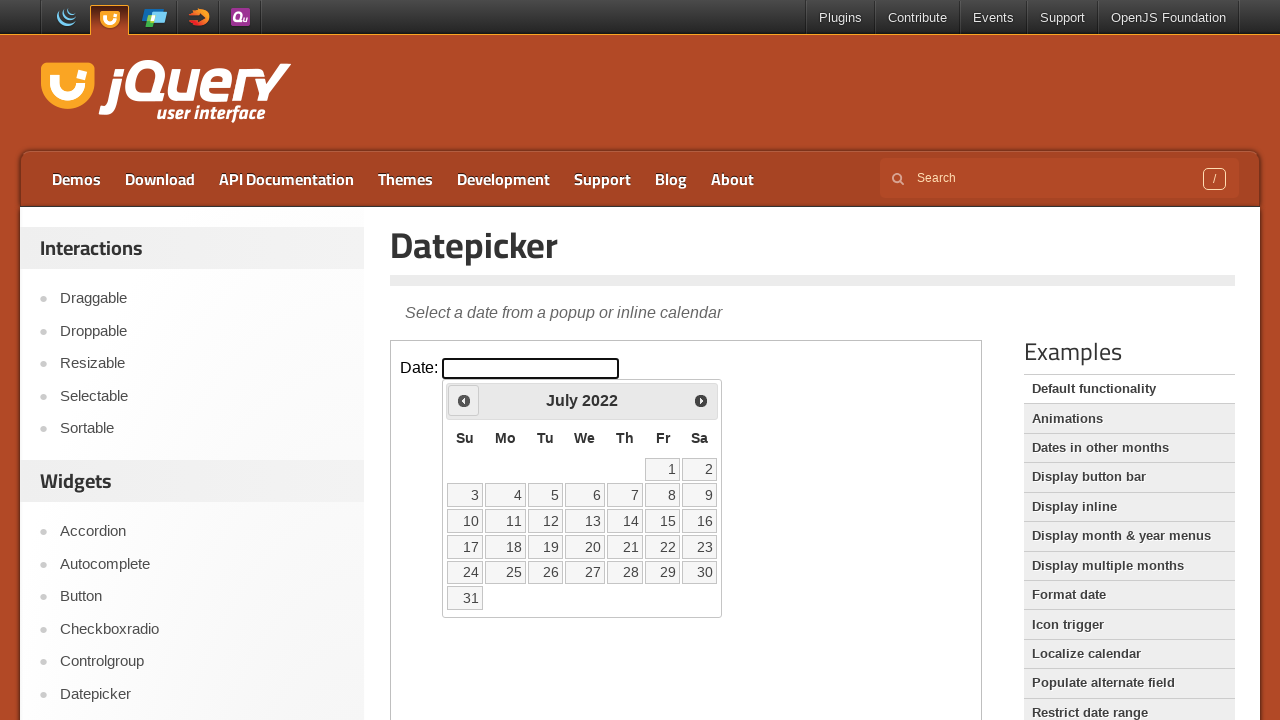

Retrieved current calendar date: July 2022
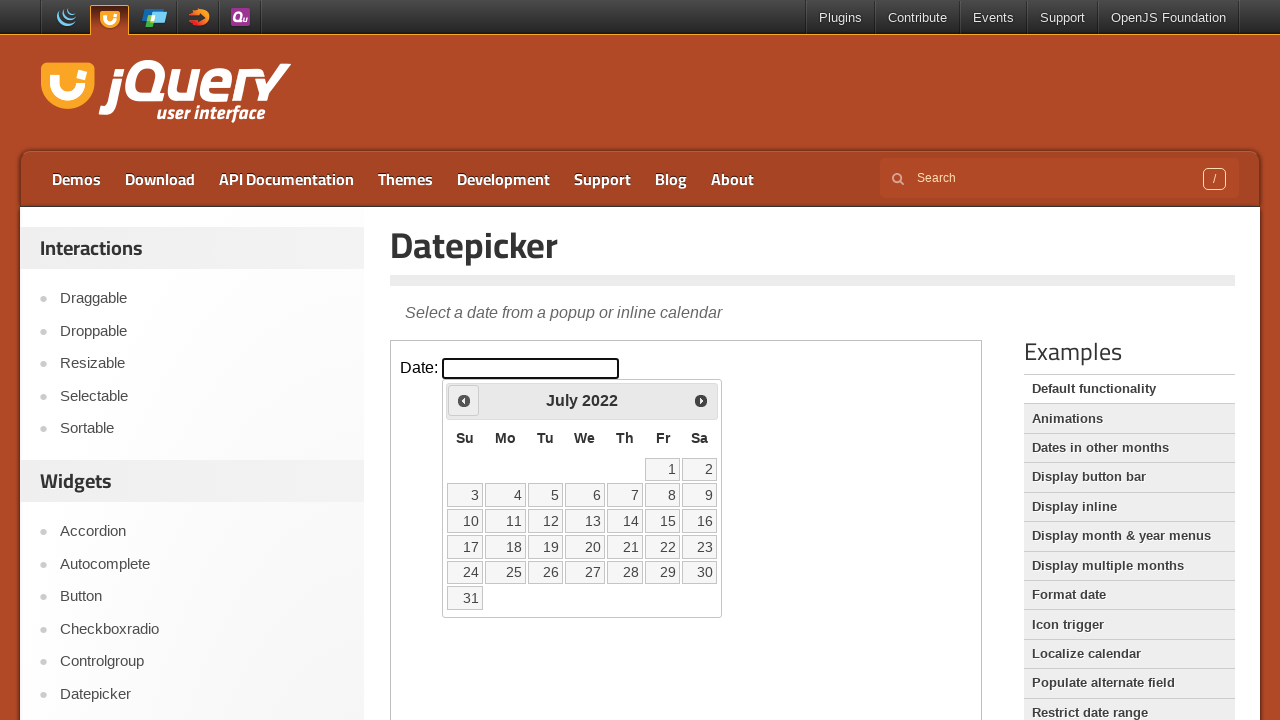

Clicked previous month button to navigate backwards at (464, 400) on iframe.demo-frame >> internal:control=enter-frame >> span.ui-icon-circle-triangl
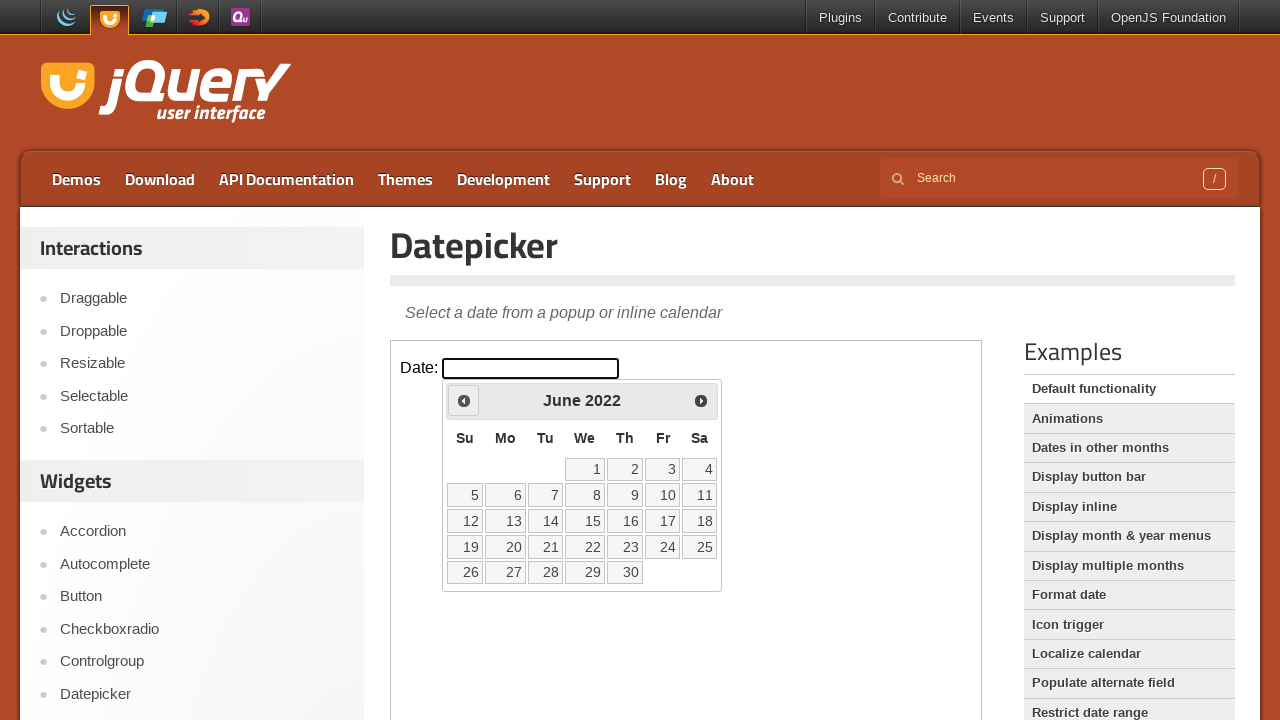

Waited for calendar to update after navigation
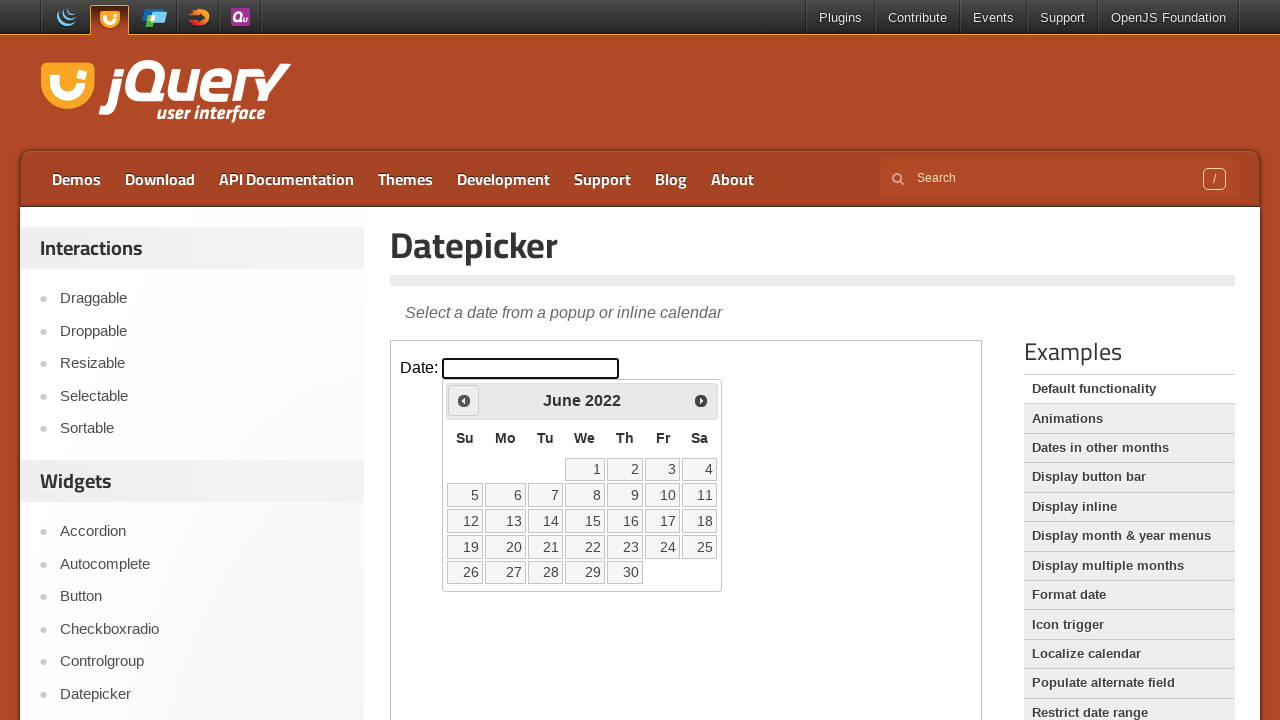

Retrieved current calendar date: June 2022
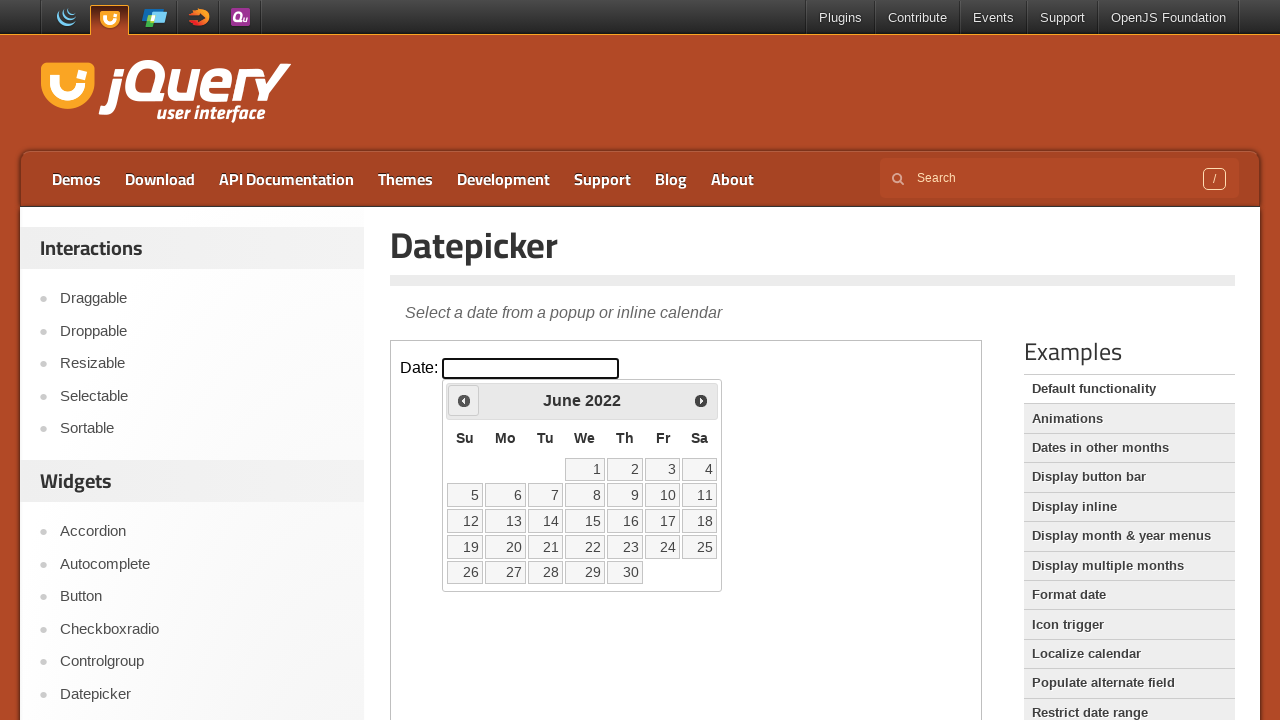

Clicked previous month button to navigate backwards at (464, 400) on iframe.demo-frame >> internal:control=enter-frame >> span.ui-icon-circle-triangl
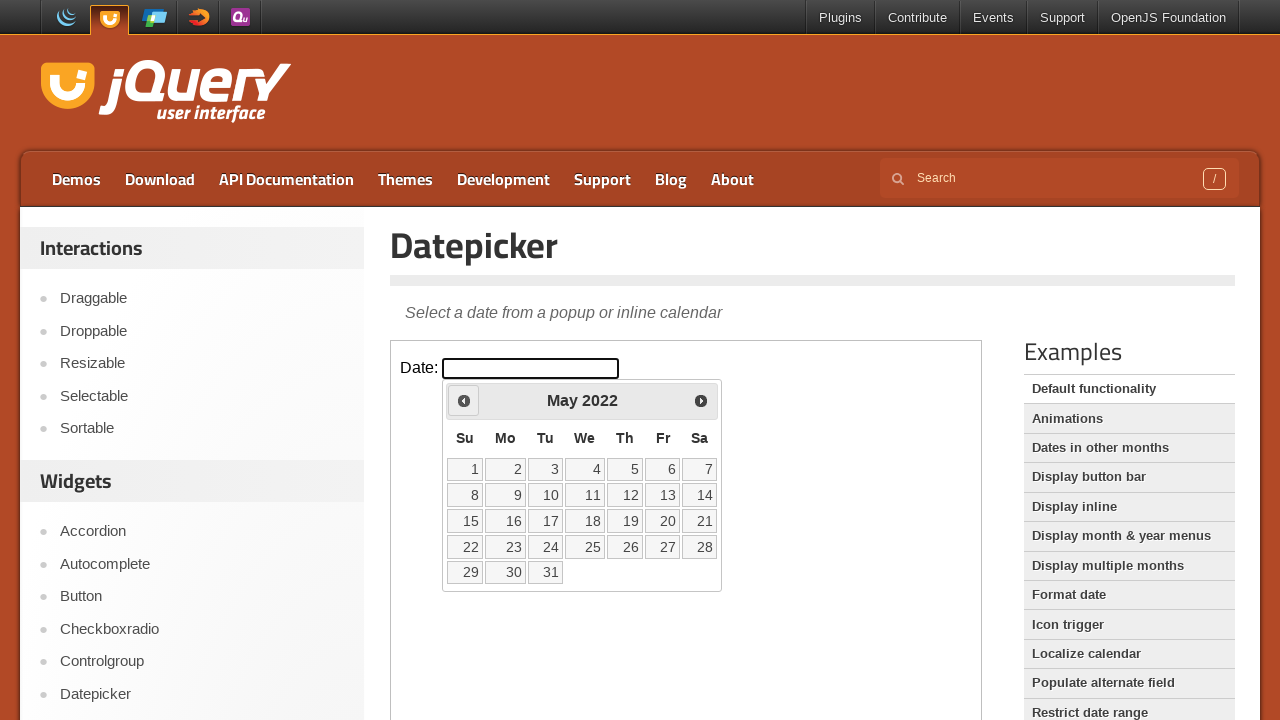

Waited for calendar to update after navigation
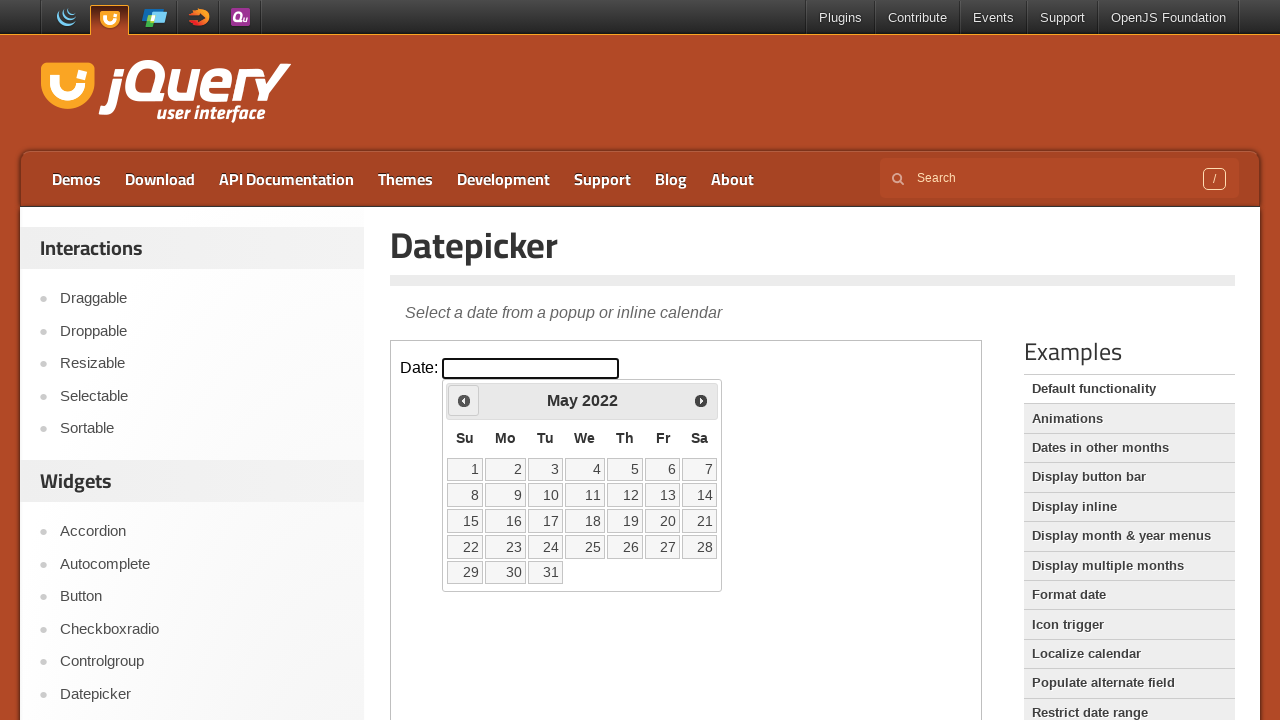

Retrieved current calendar date: May 2022
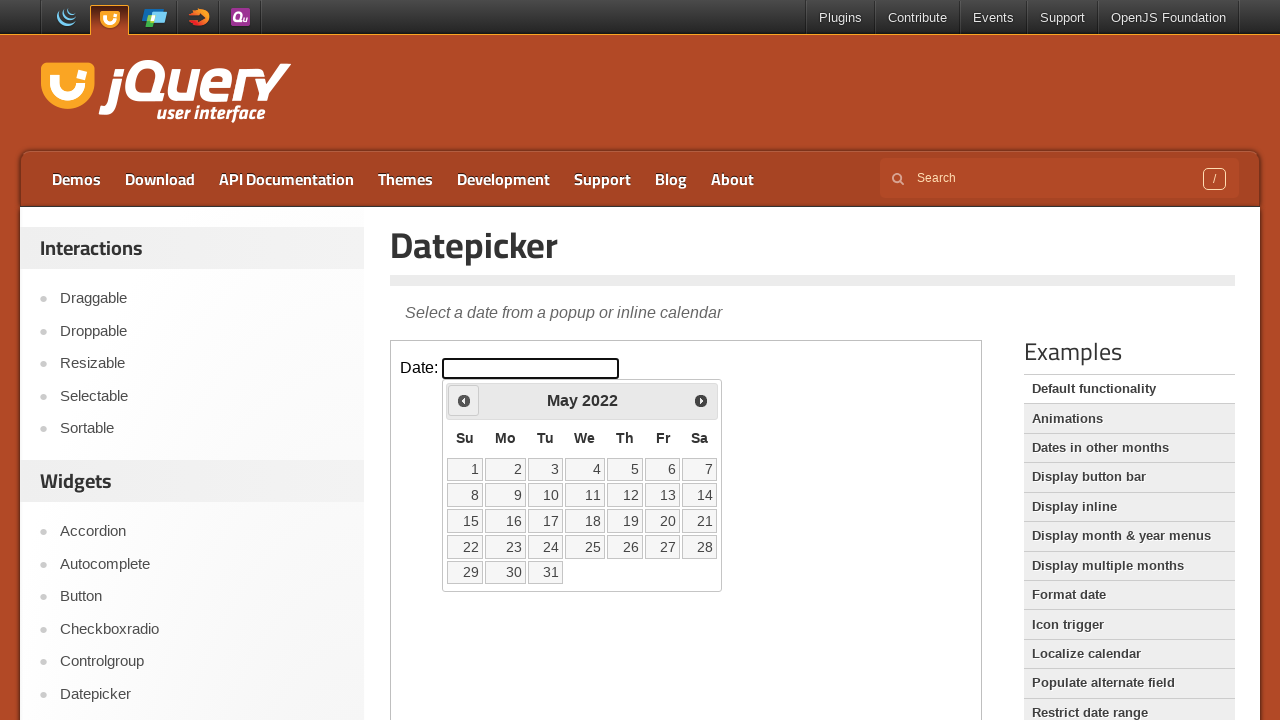

Target date May 2022 reached
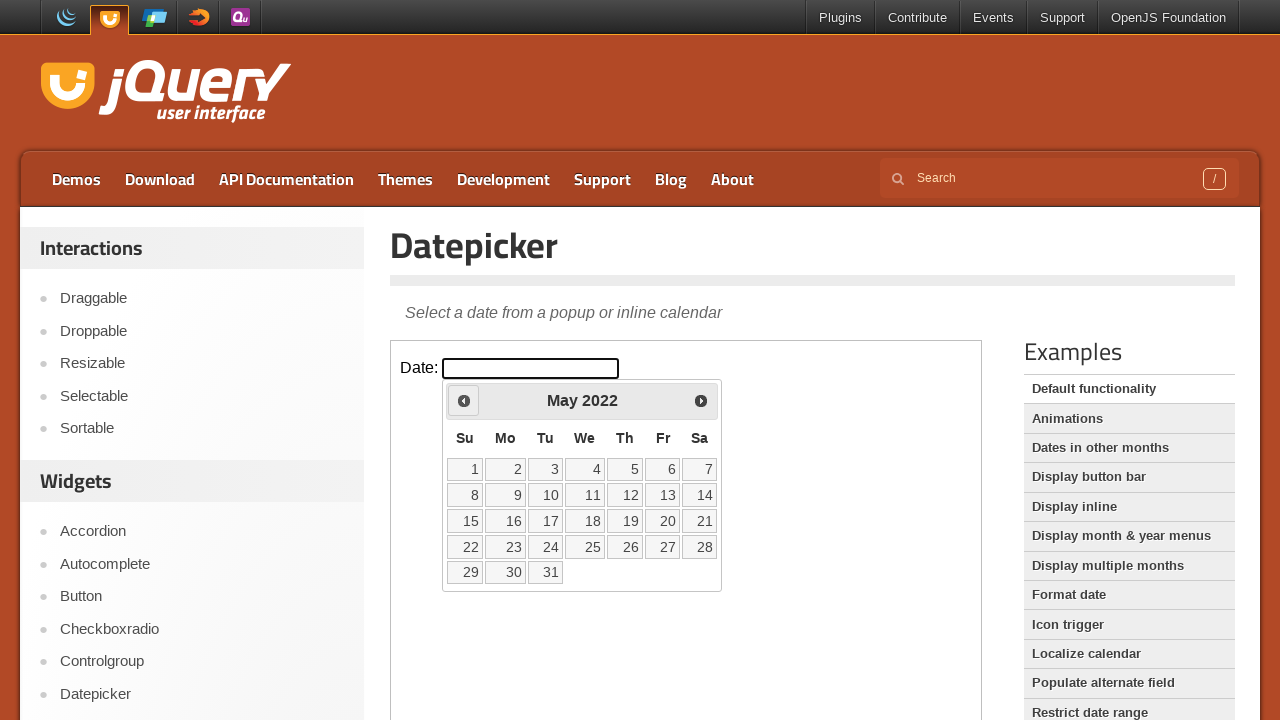

Selected date 10 from the calendar at (545, 495) on iframe.demo-frame >> internal:control=enter-frame >> table.ui-datepicker-calenda
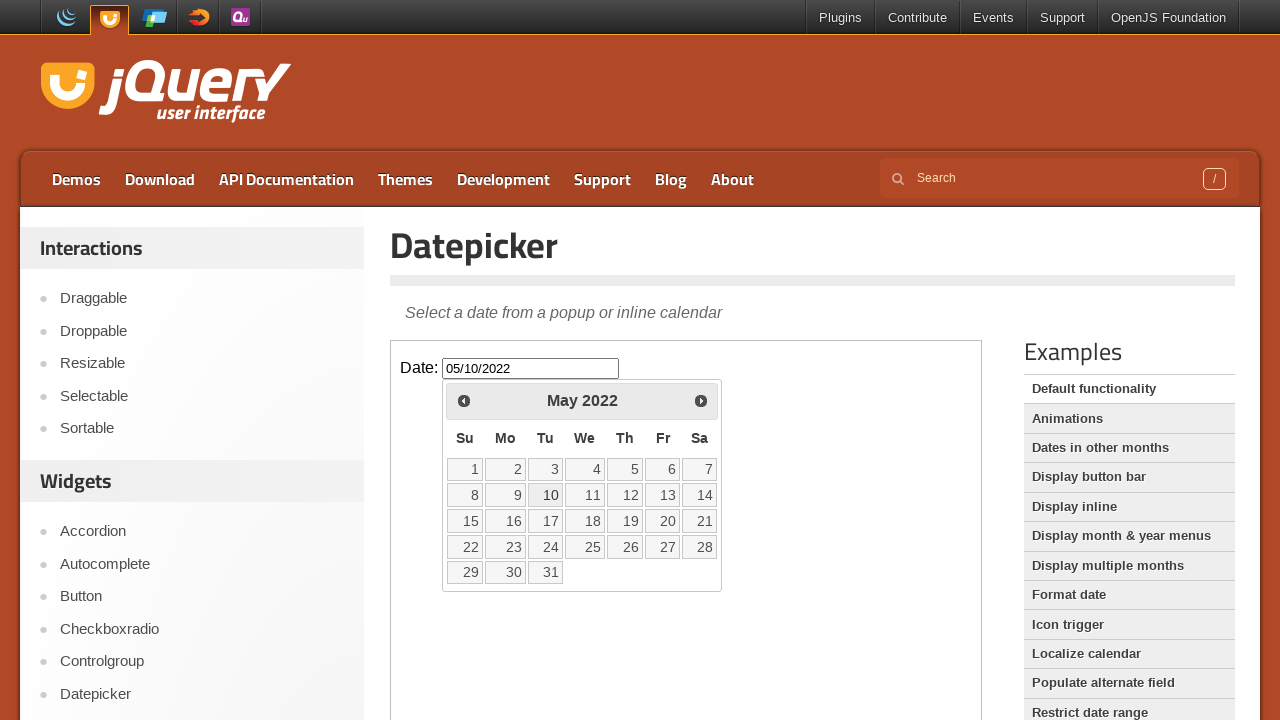

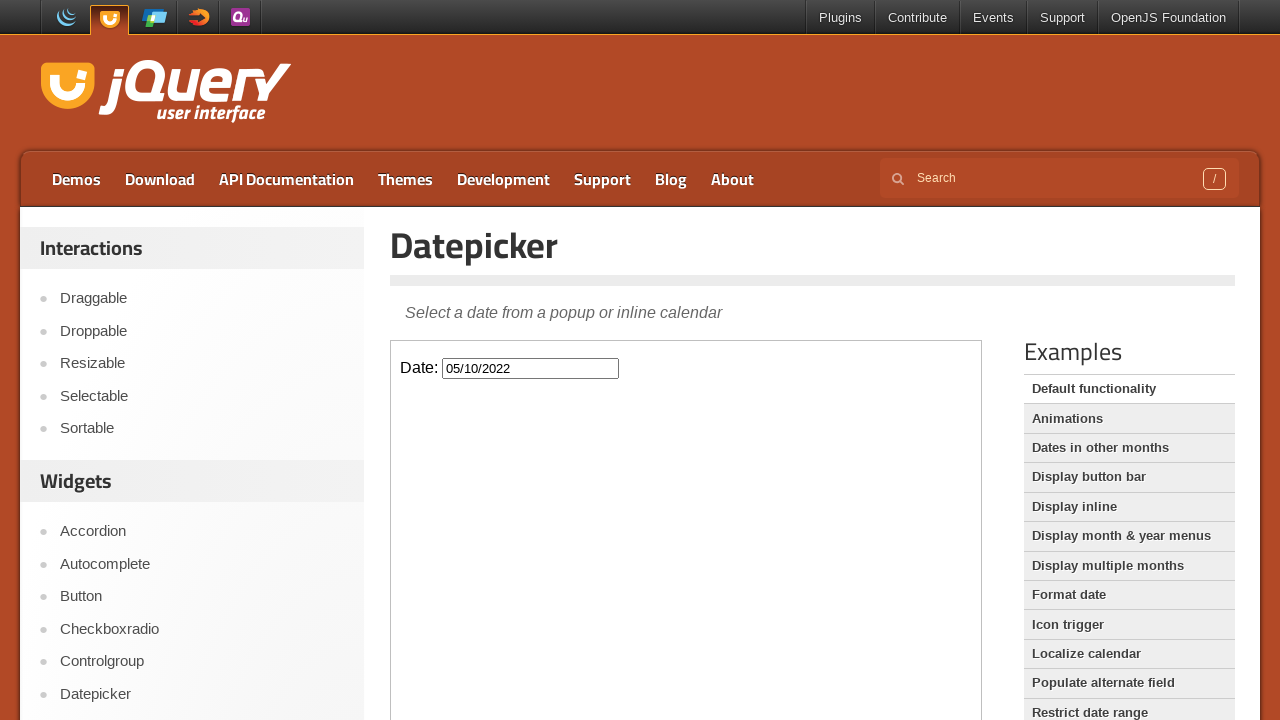